Tests jQuery UI datepicker functionality by opening the calendar, navigating to a specific month/year (April 2030), and selecting a specific date (12th)

Starting URL: https://jqueryui.com/datepicker/

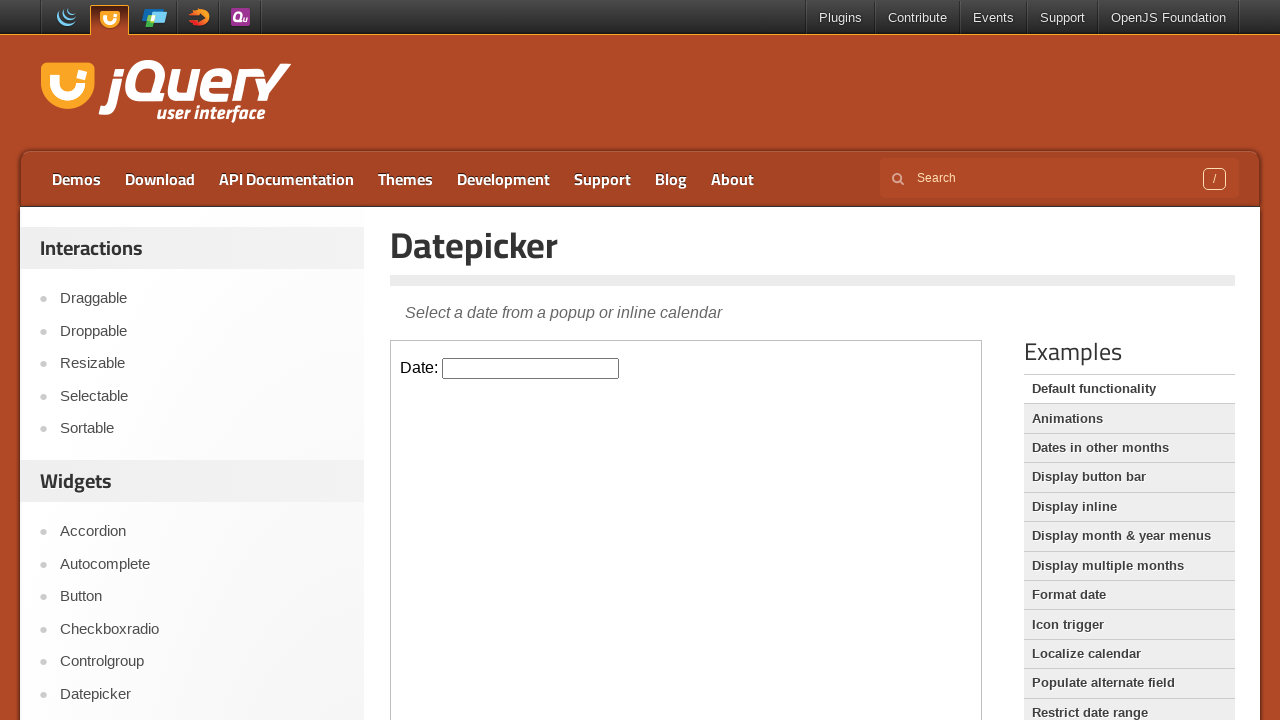

Located the iframe containing the datepicker
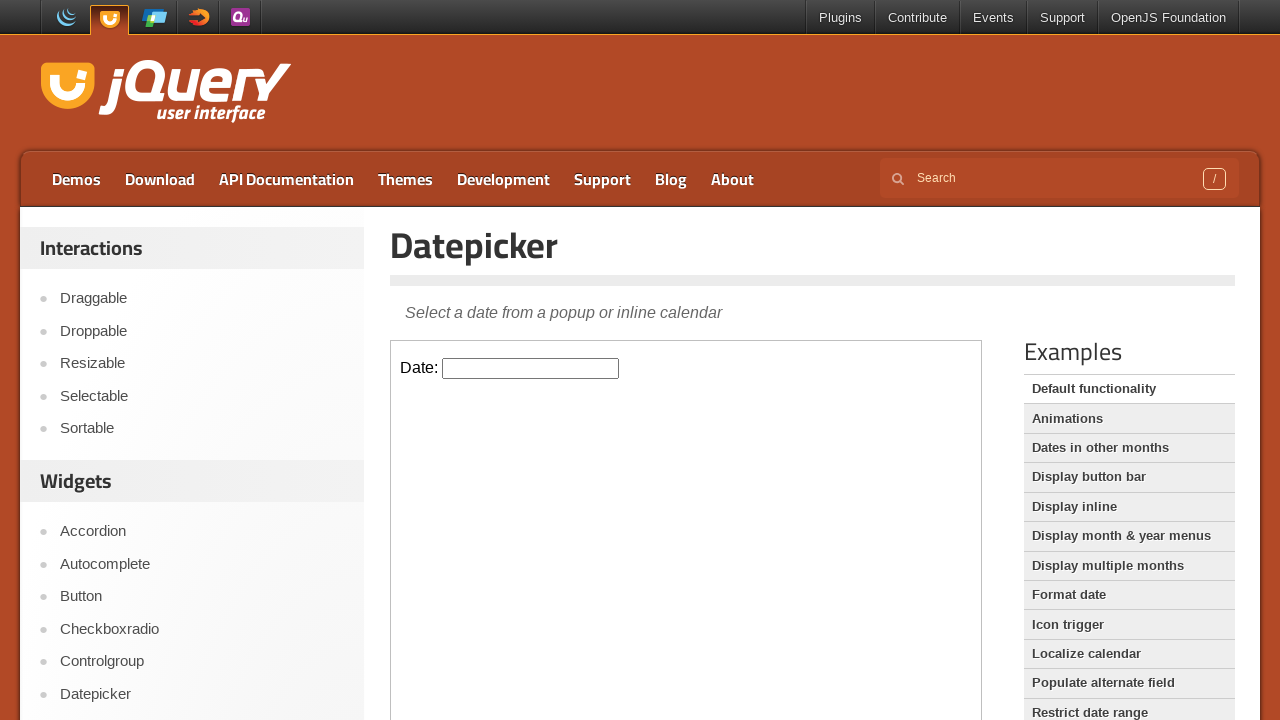

Clicked on the datepicker input to open the calendar at (531, 368) on iframe >> nth=0 >> internal:control=enter-frame >> #datepicker
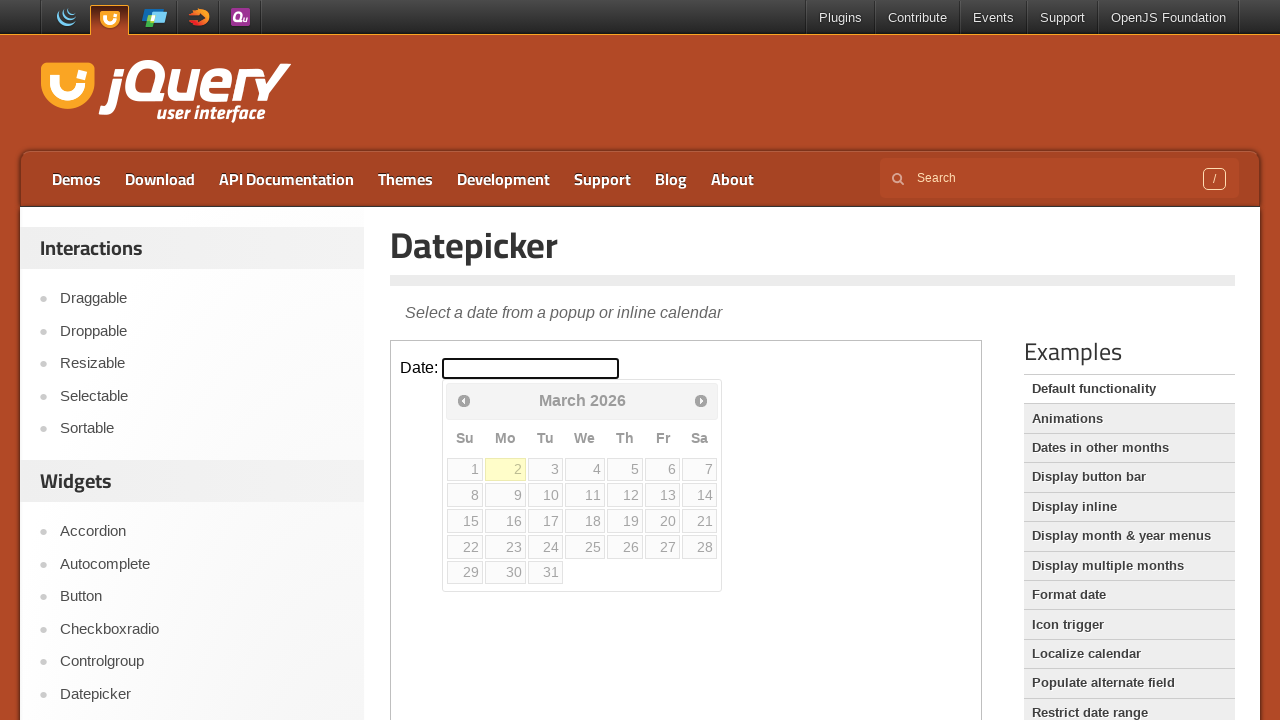

Retrieved current calendar month: March, year: 2026
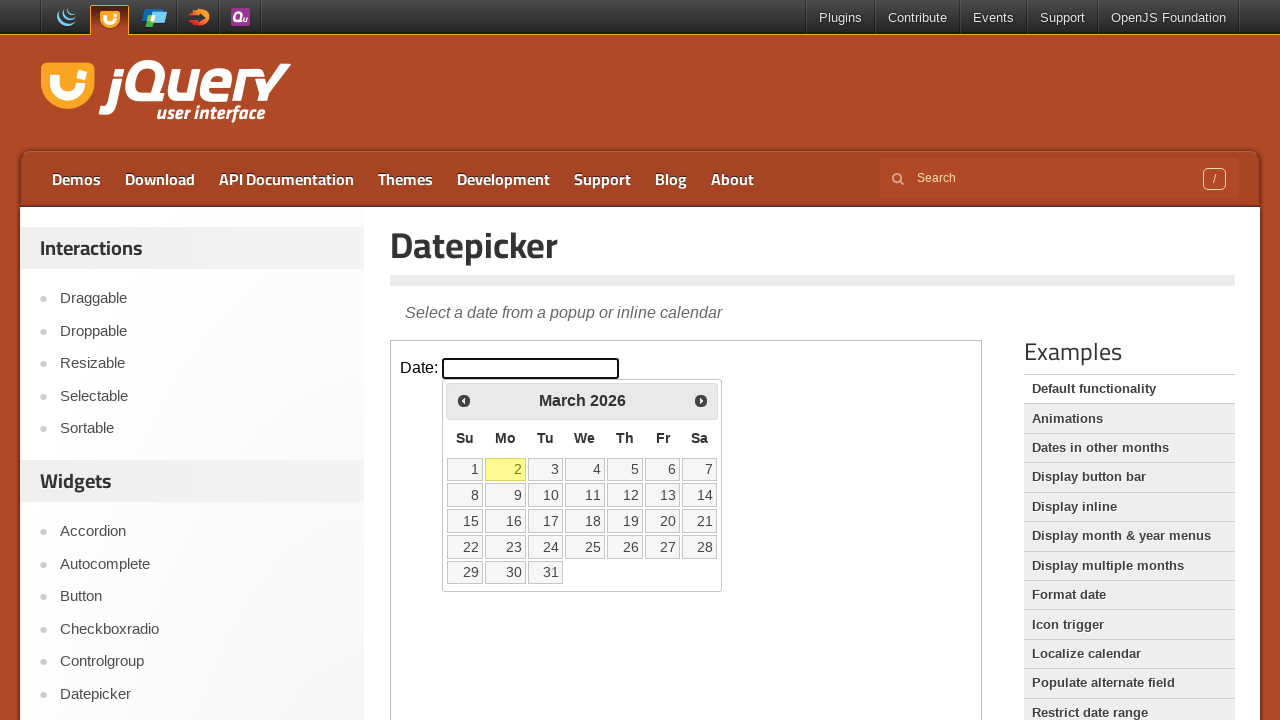

Clicked Next to navigate from March 2026 to the next month at (701, 400) on iframe >> nth=0 >> internal:control=enter-frame >> span:text('Next')
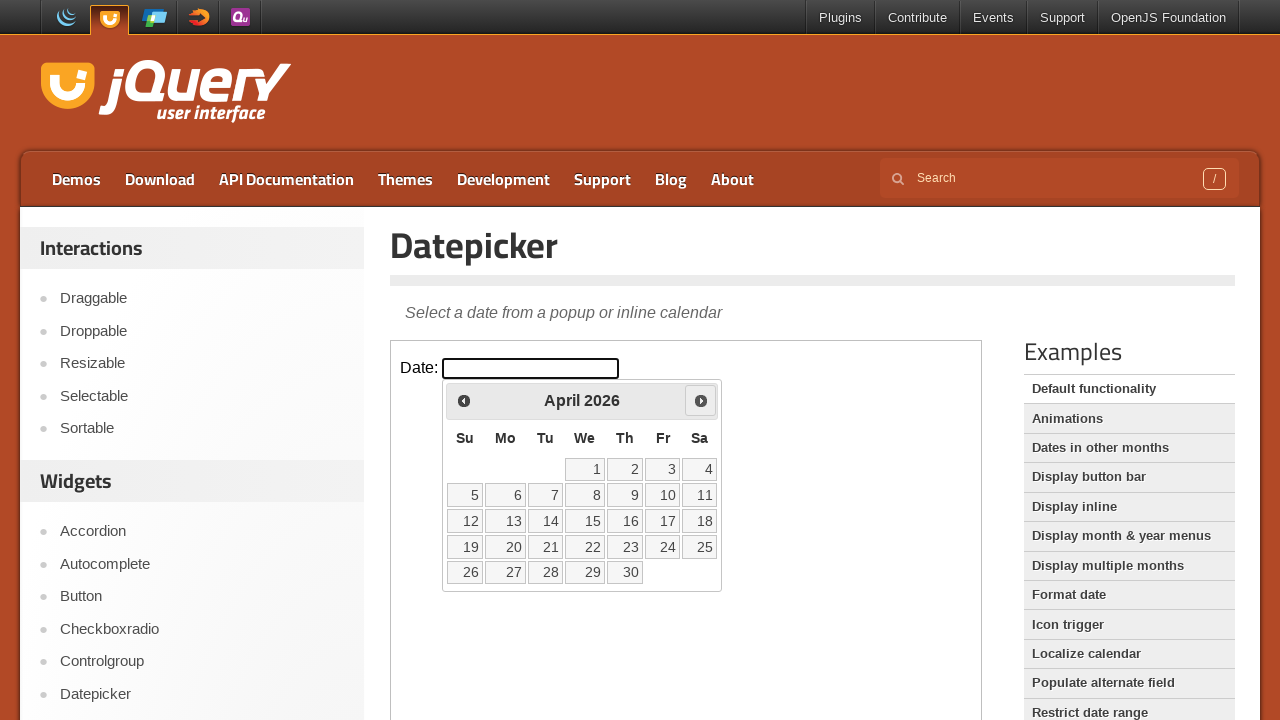

Retrieved current calendar month: April, year: 2026
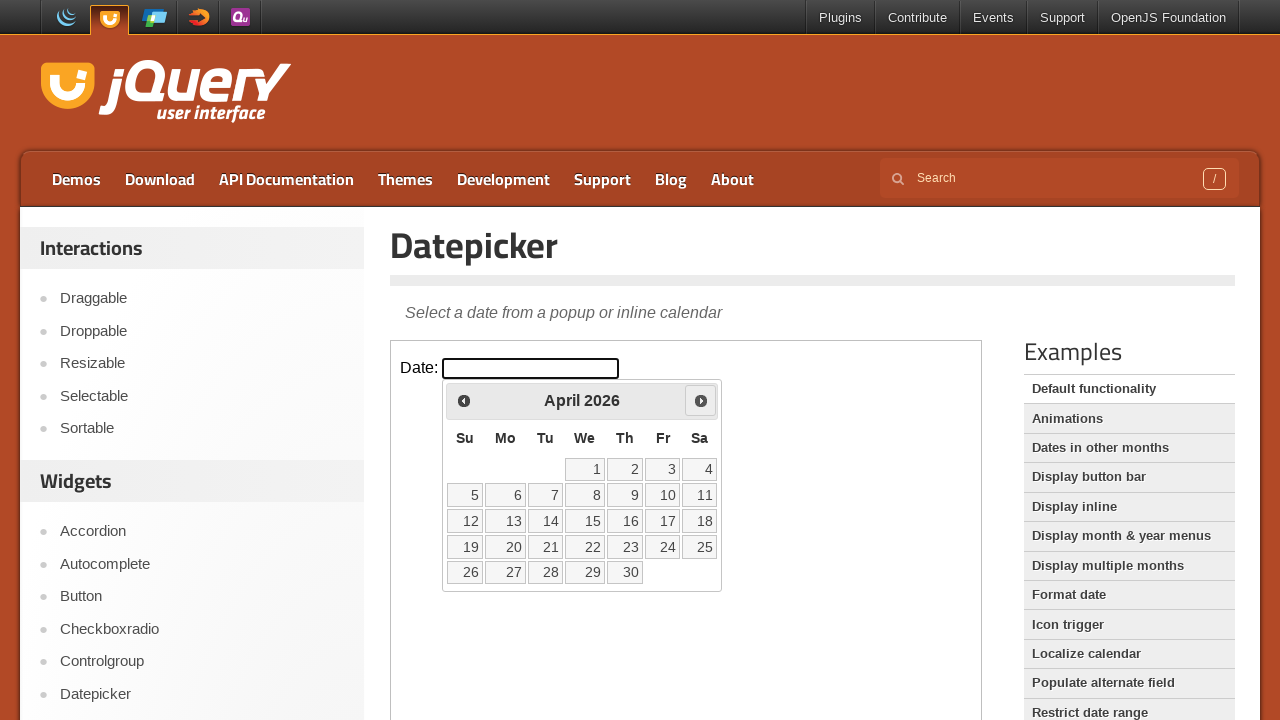

Clicked Next to navigate from April 2026 to the next month at (701, 400) on iframe >> nth=0 >> internal:control=enter-frame >> span:text('Next')
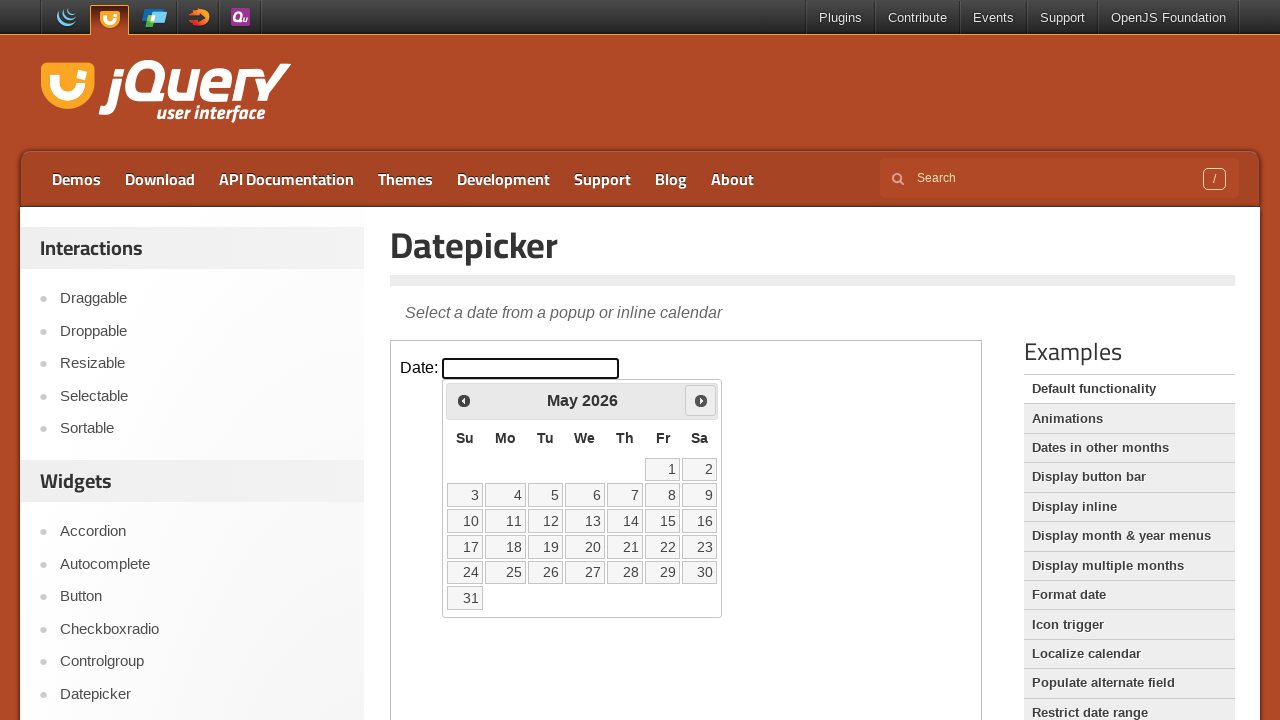

Retrieved current calendar month: May, year: 2026
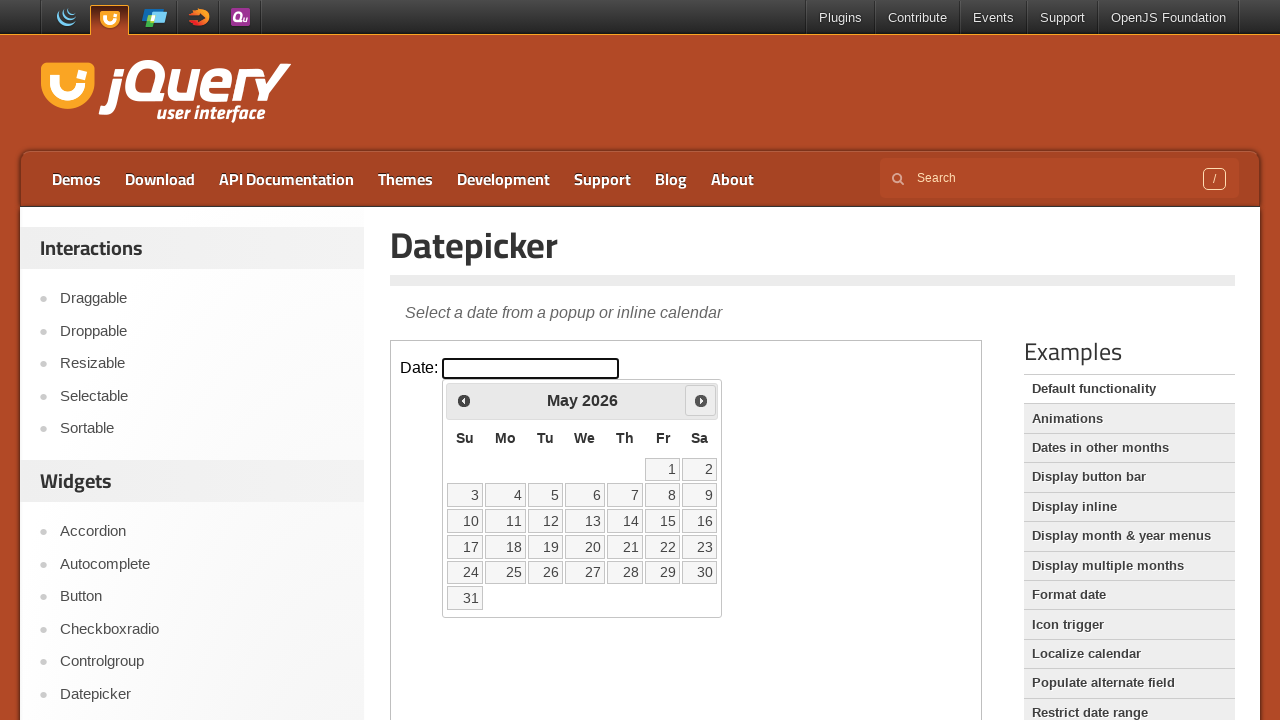

Clicked Next to navigate from May 2026 to the next month at (701, 400) on iframe >> nth=0 >> internal:control=enter-frame >> span:text('Next')
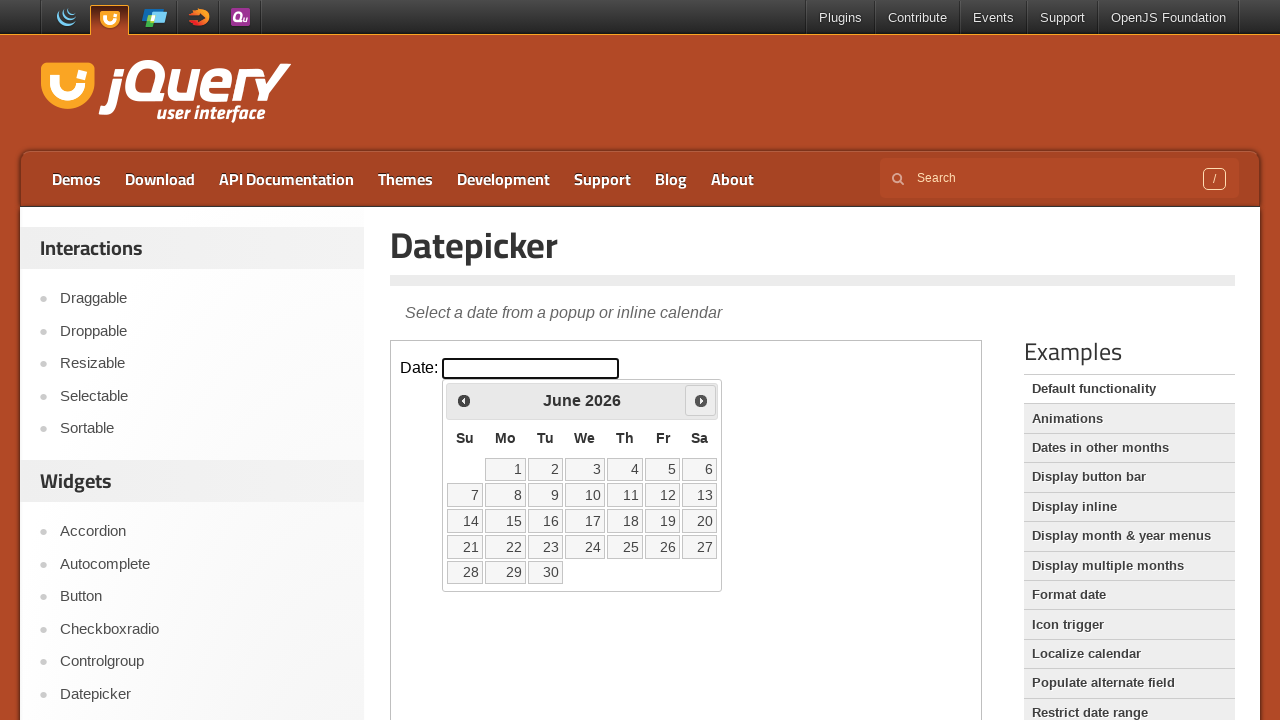

Retrieved current calendar month: June, year: 2026
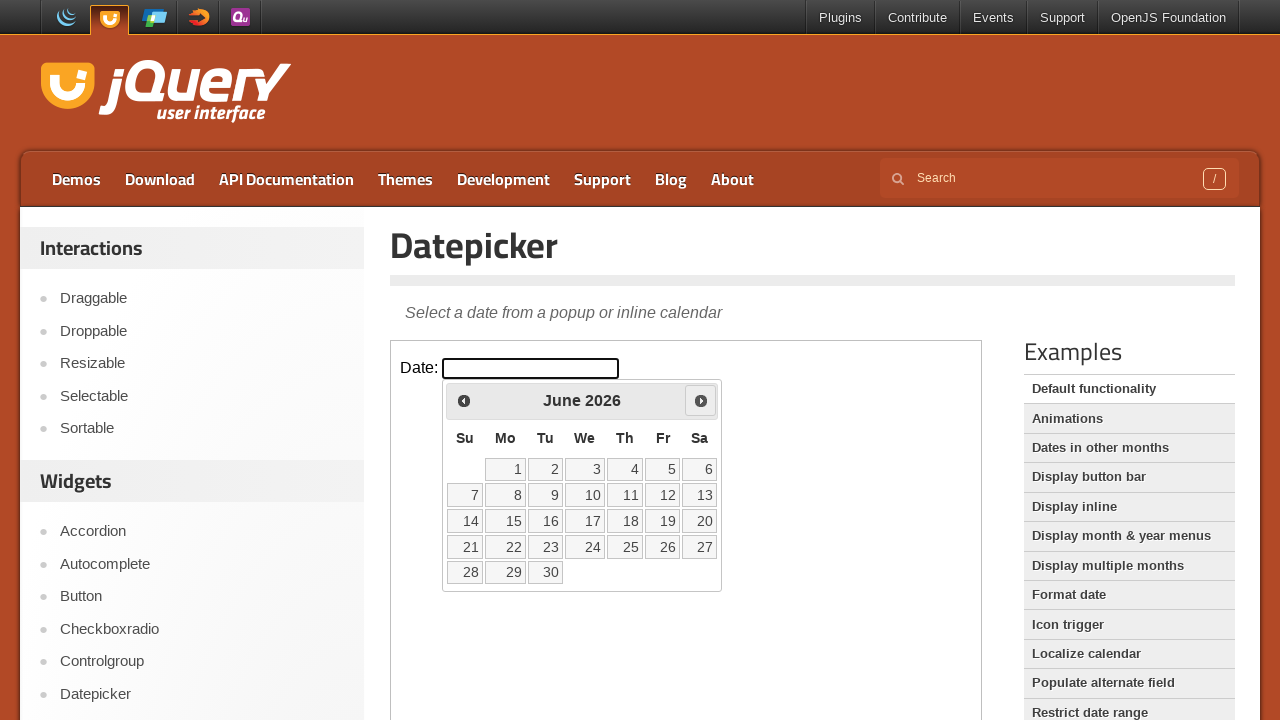

Clicked Next to navigate from June 2026 to the next month at (701, 400) on iframe >> nth=0 >> internal:control=enter-frame >> span:text('Next')
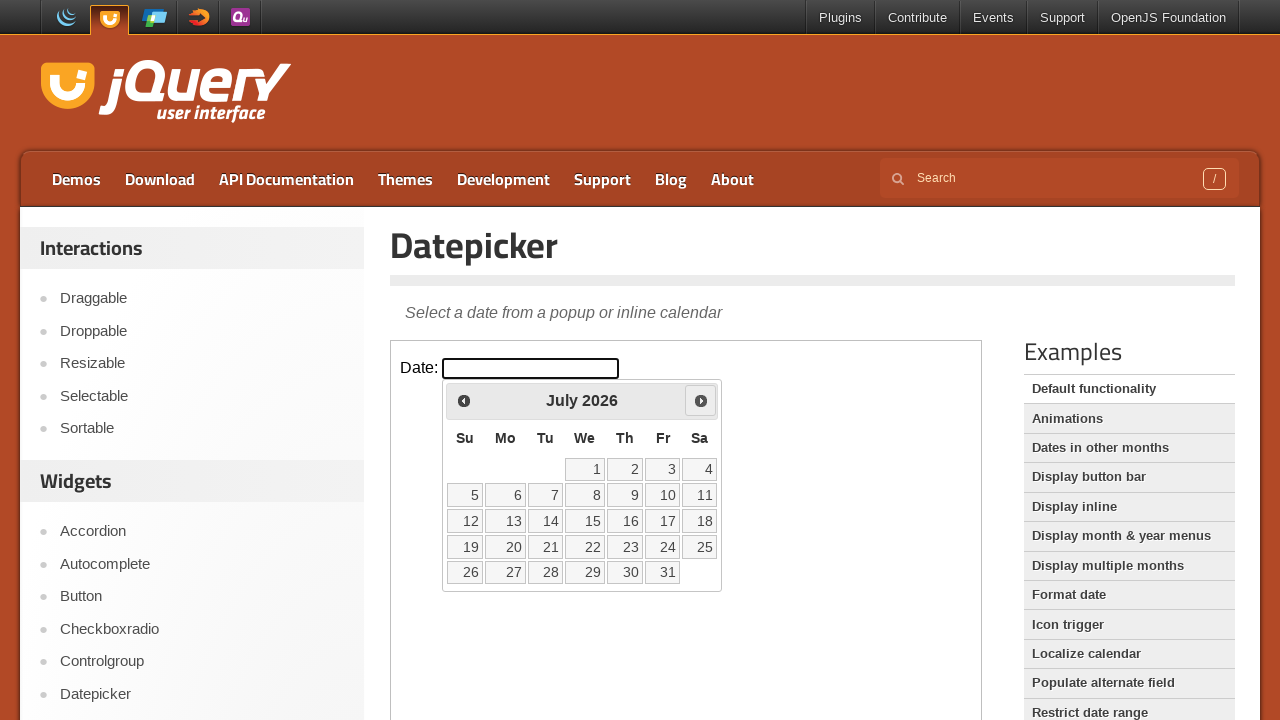

Retrieved current calendar month: July, year: 2026
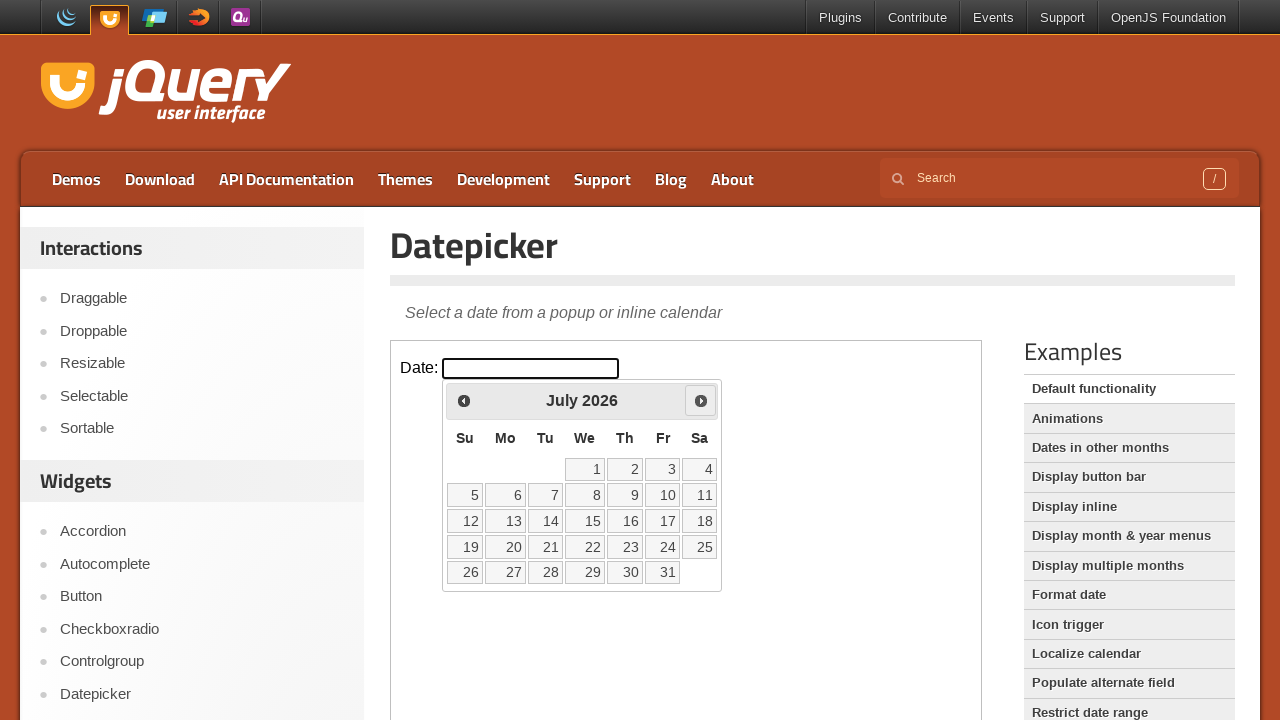

Clicked Next to navigate from July 2026 to the next month at (701, 400) on iframe >> nth=0 >> internal:control=enter-frame >> span:text('Next')
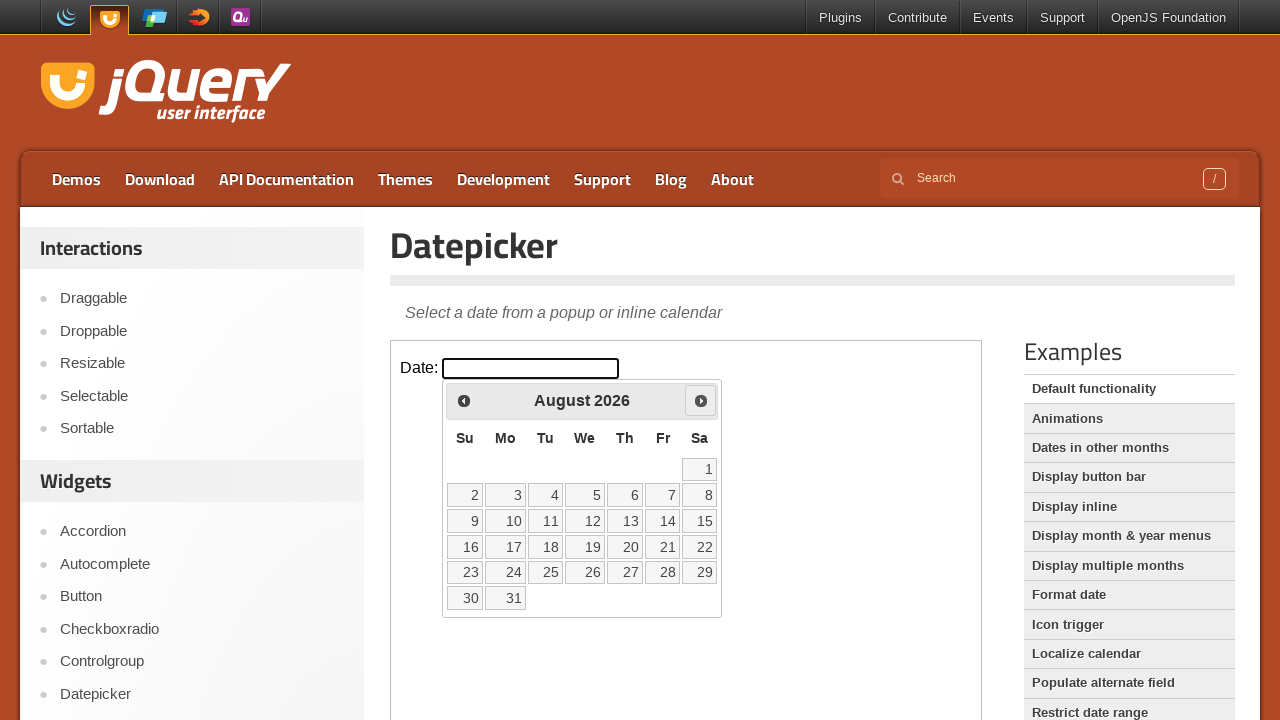

Retrieved current calendar month: August, year: 2026
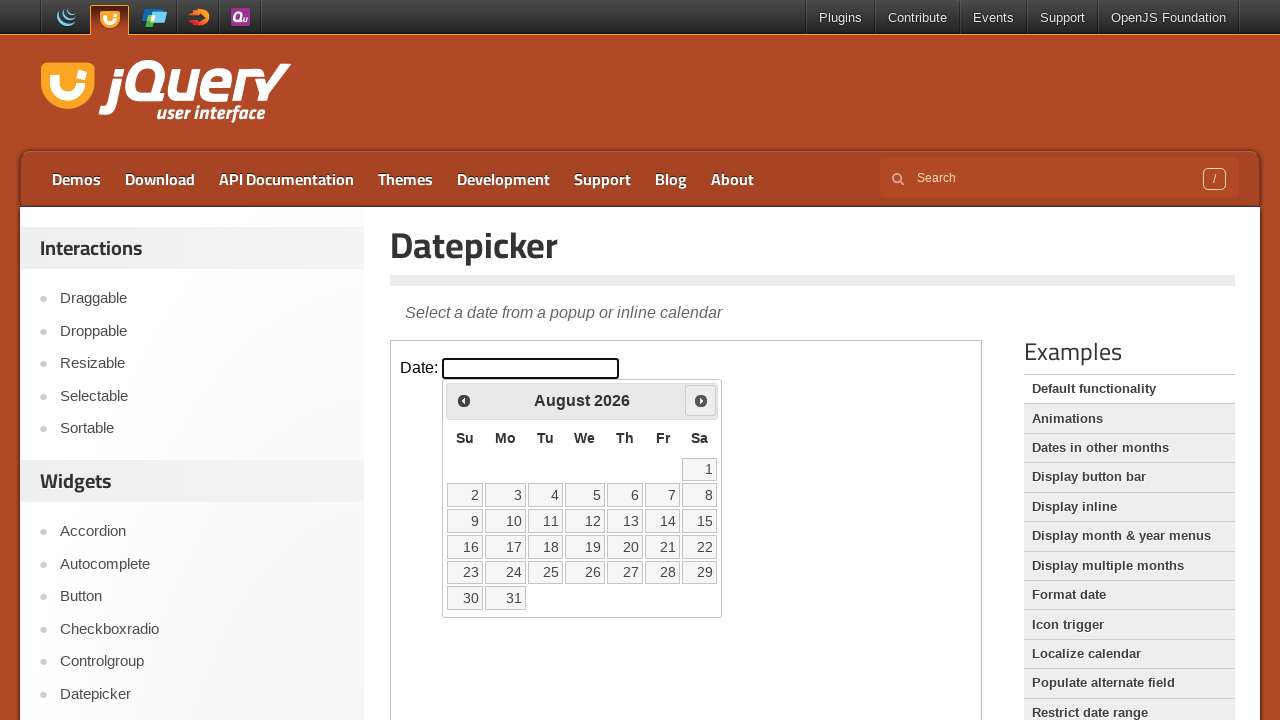

Clicked Next to navigate from August 2026 to the next month at (701, 400) on iframe >> nth=0 >> internal:control=enter-frame >> span:text('Next')
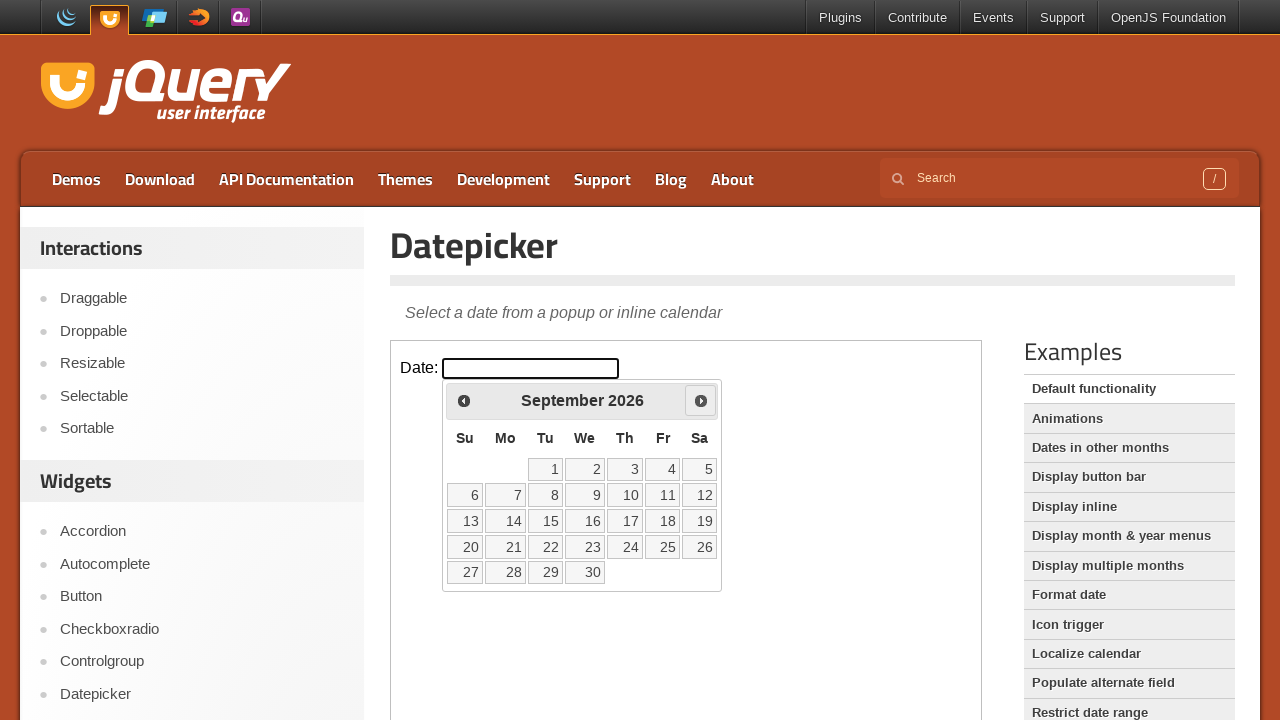

Retrieved current calendar month: September, year: 2026
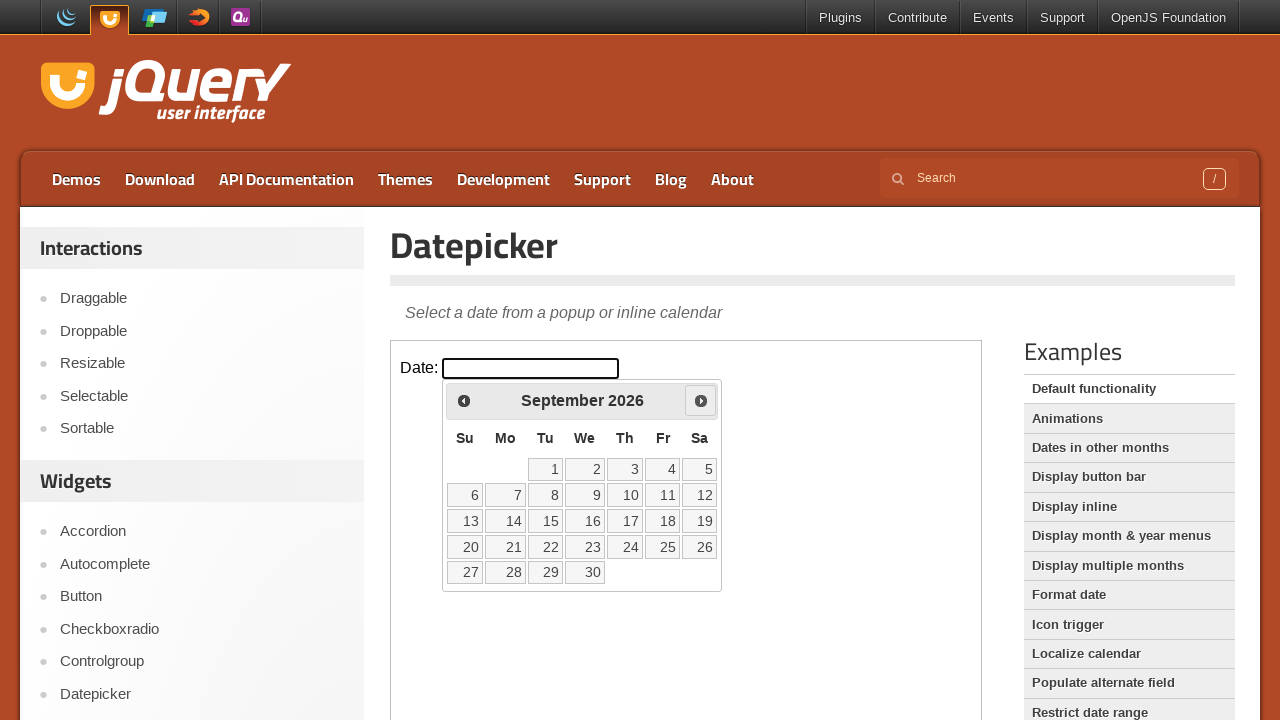

Clicked Next to navigate from September 2026 to the next month at (701, 400) on iframe >> nth=0 >> internal:control=enter-frame >> span:text('Next')
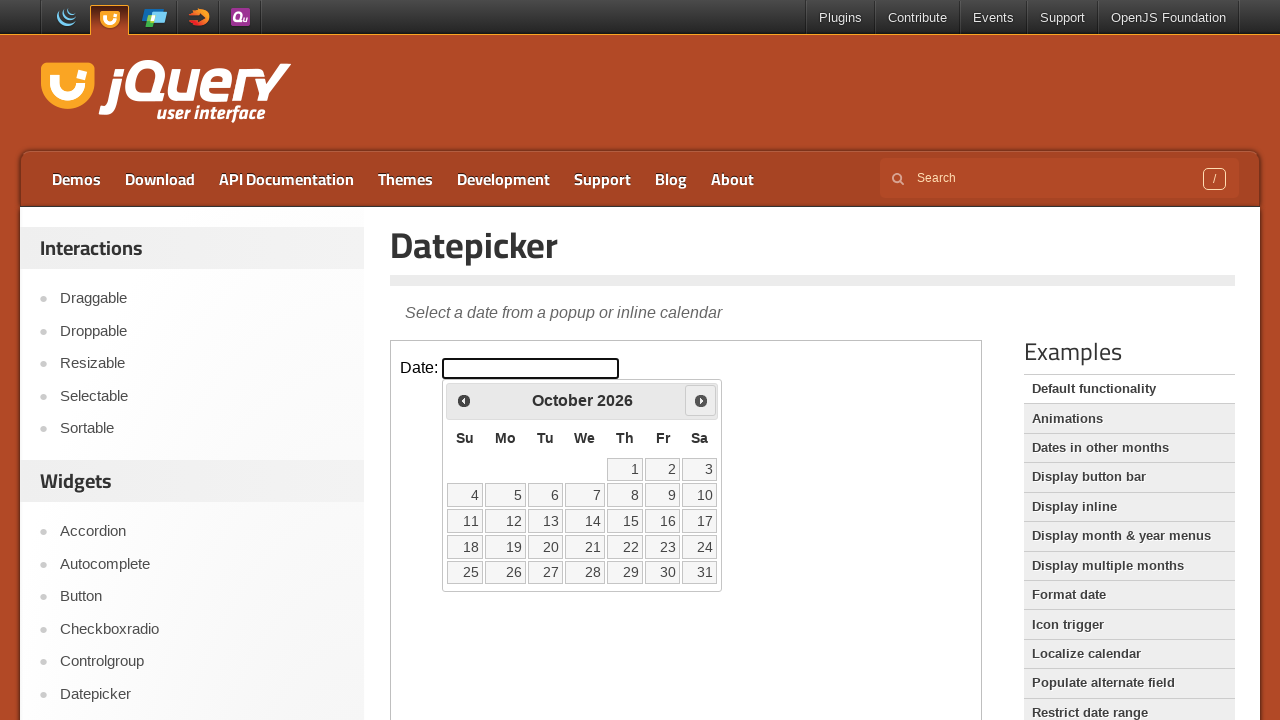

Retrieved current calendar month: October, year: 2026
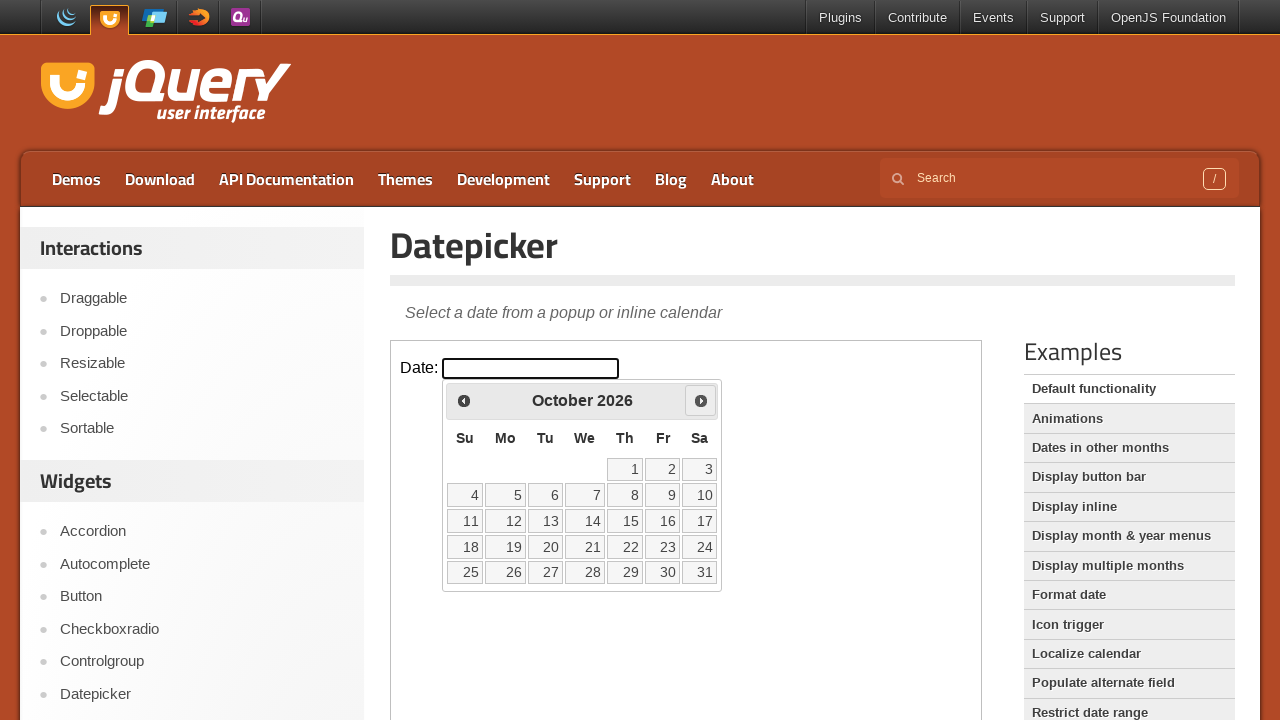

Clicked Next to navigate from October 2026 to the next month at (701, 400) on iframe >> nth=0 >> internal:control=enter-frame >> span:text('Next')
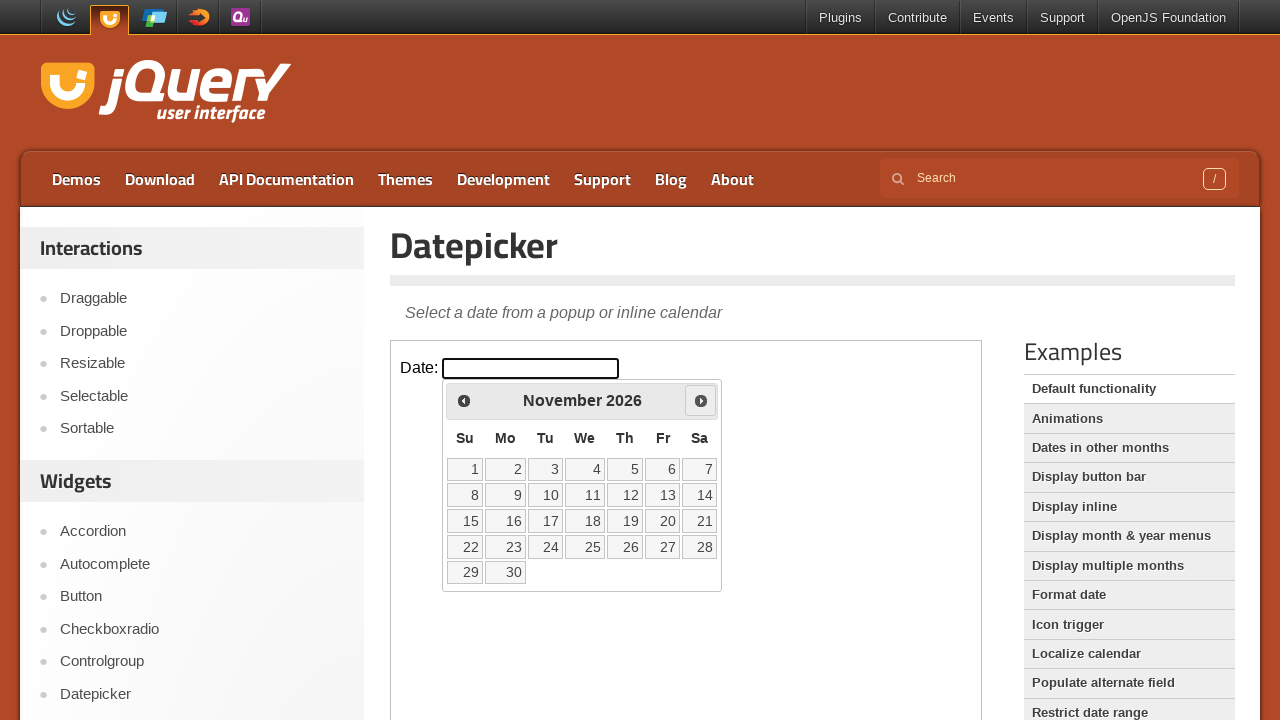

Retrieved current calendar month: November, year: 2026
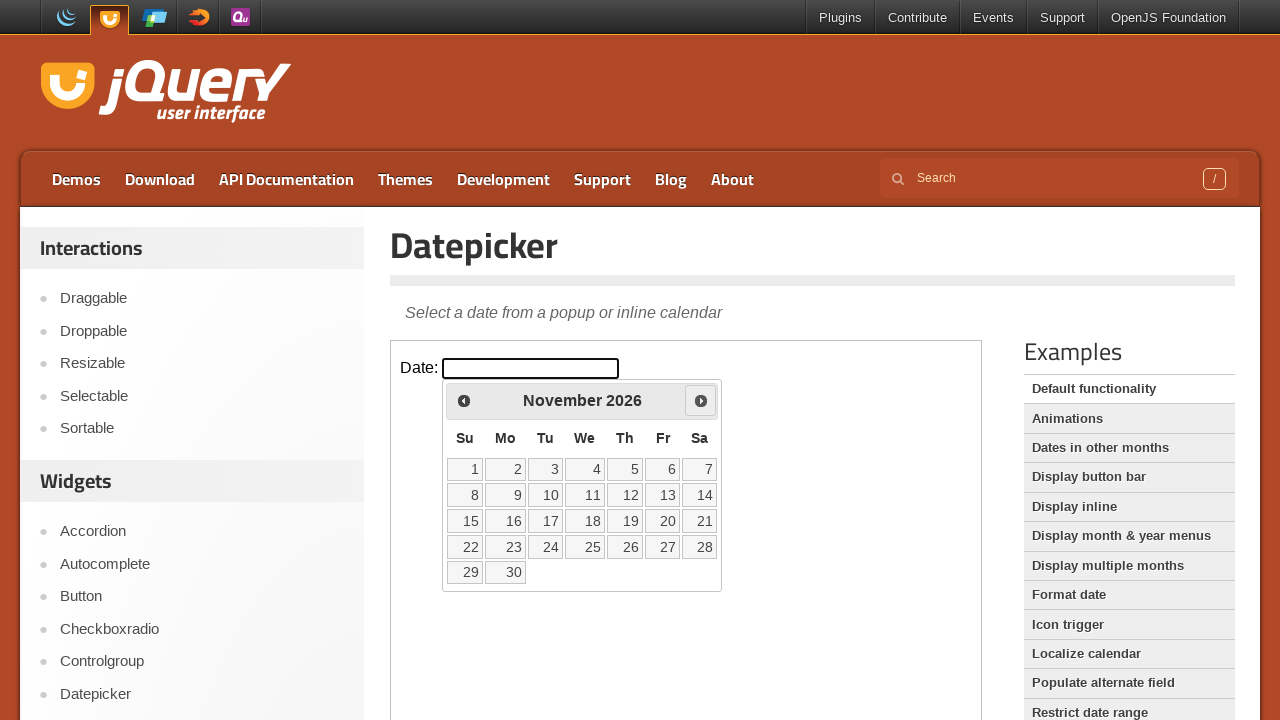

Clicked Next to navigate from November 2026 to the next month at (701, 400) on iframe >> nth=0 >> internal:control=enter-frame >> span:text('Next')
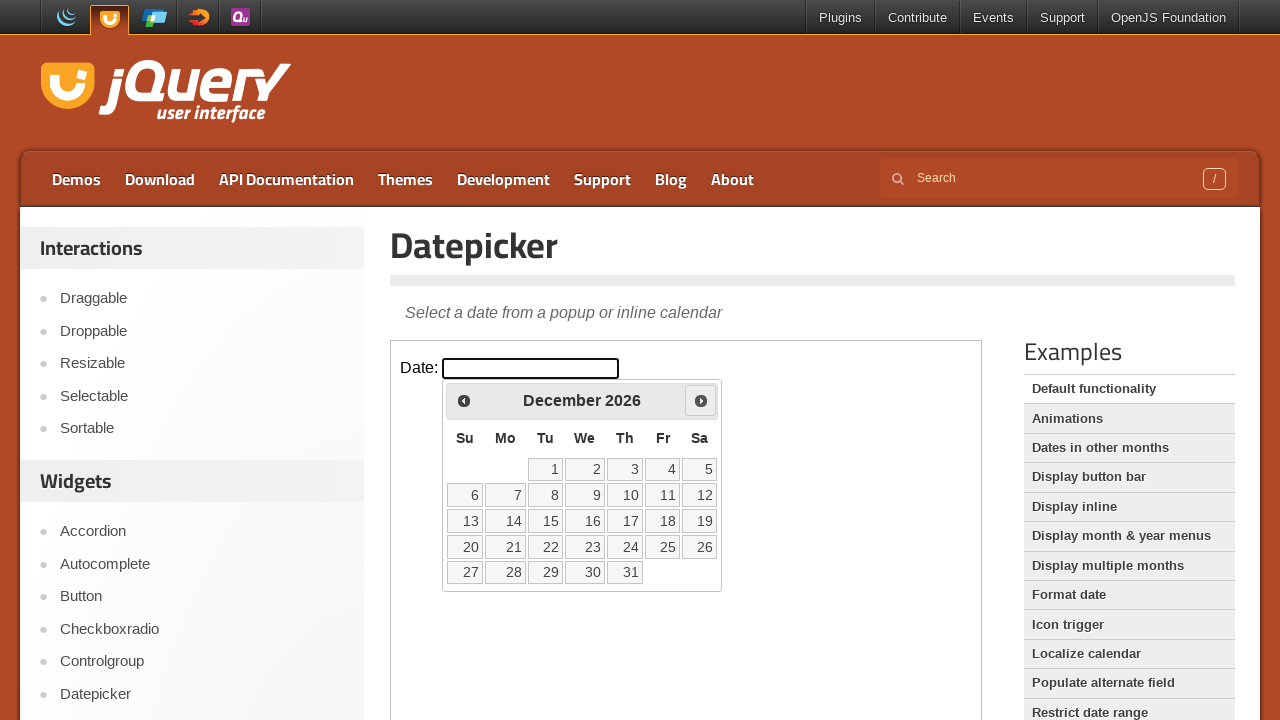

Retrieved current calendar month: December, year: 2026
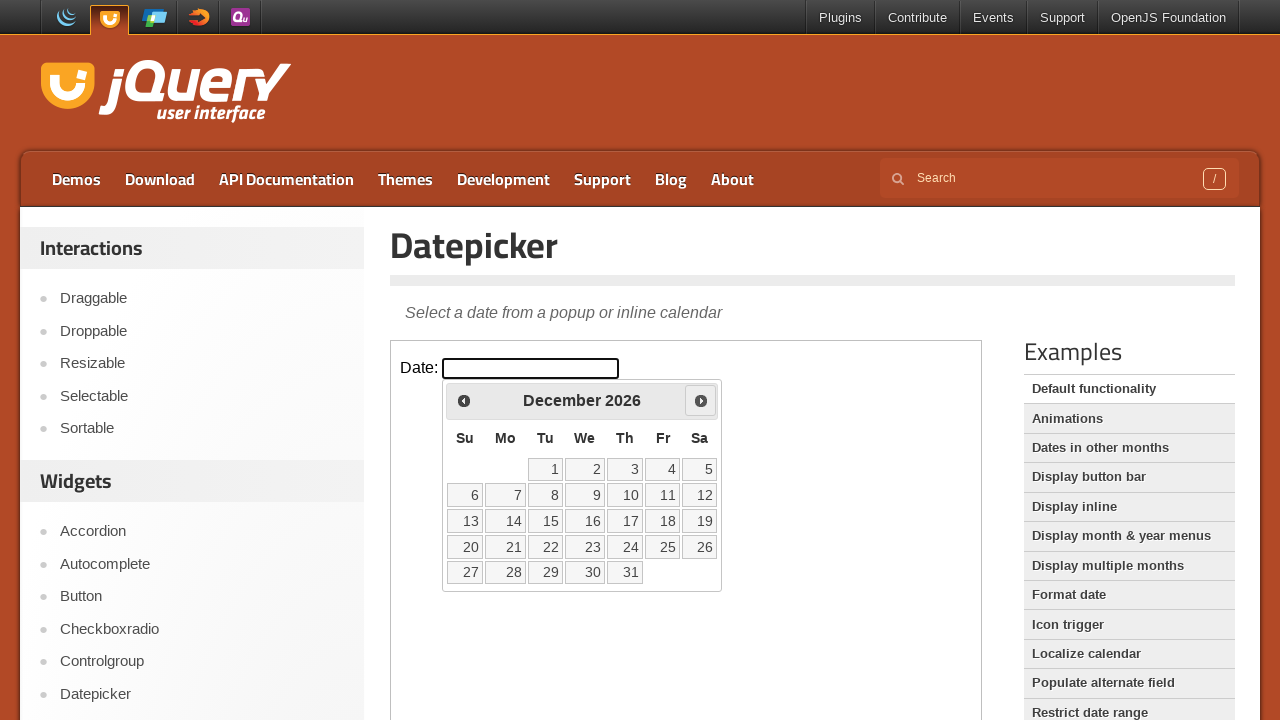

Clicked Next to navigate from December 2026 to the next month at (701, 400) on iframe >> nth=0 >> internal:control=enter-frame >> span:text('Next')
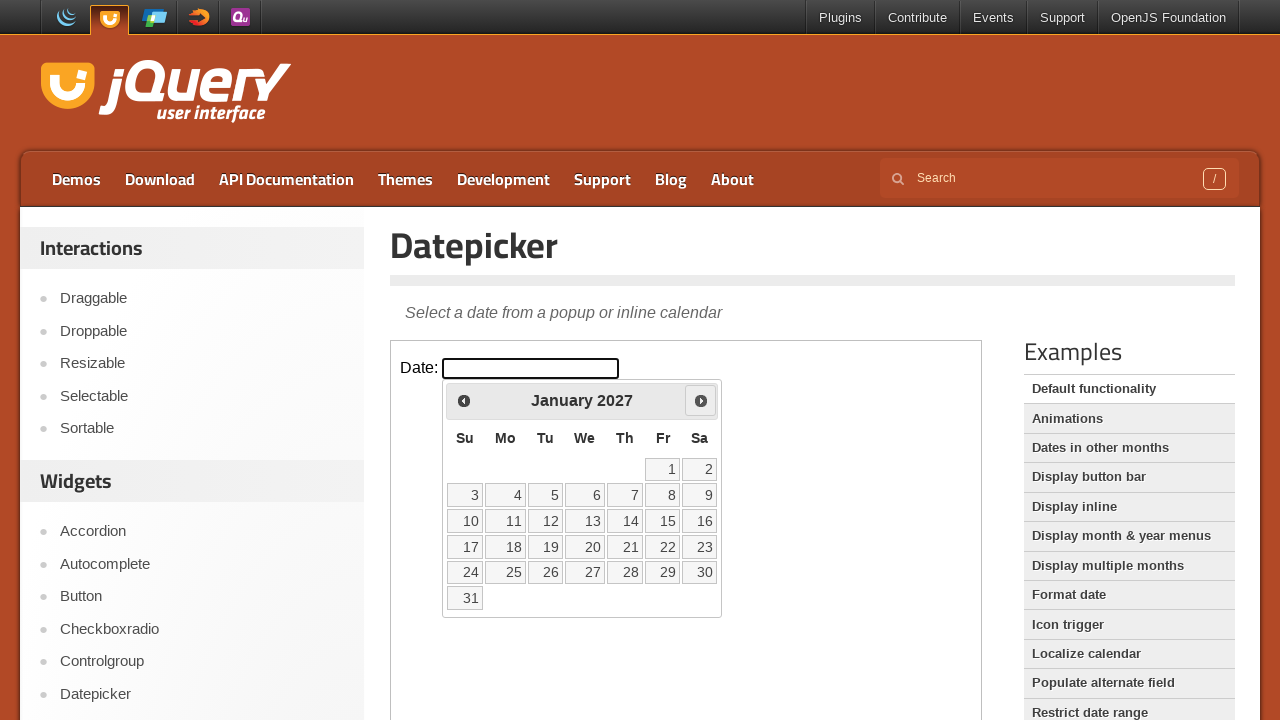

Retrieved current calendar month: January, year: 2027
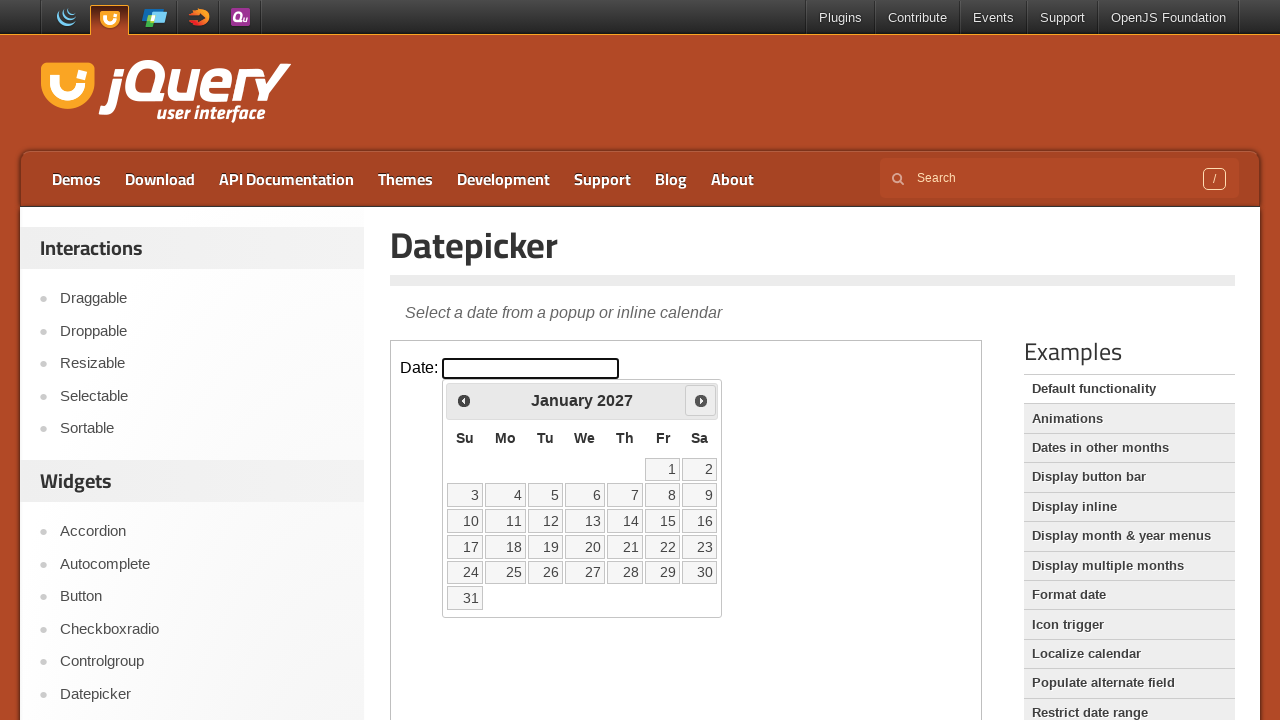

Clicked Next to navigate from January 2027 to the next month at (701, 400) on iframe >> nth=0 >> internal:control=enter-frame >> span:text('Next')
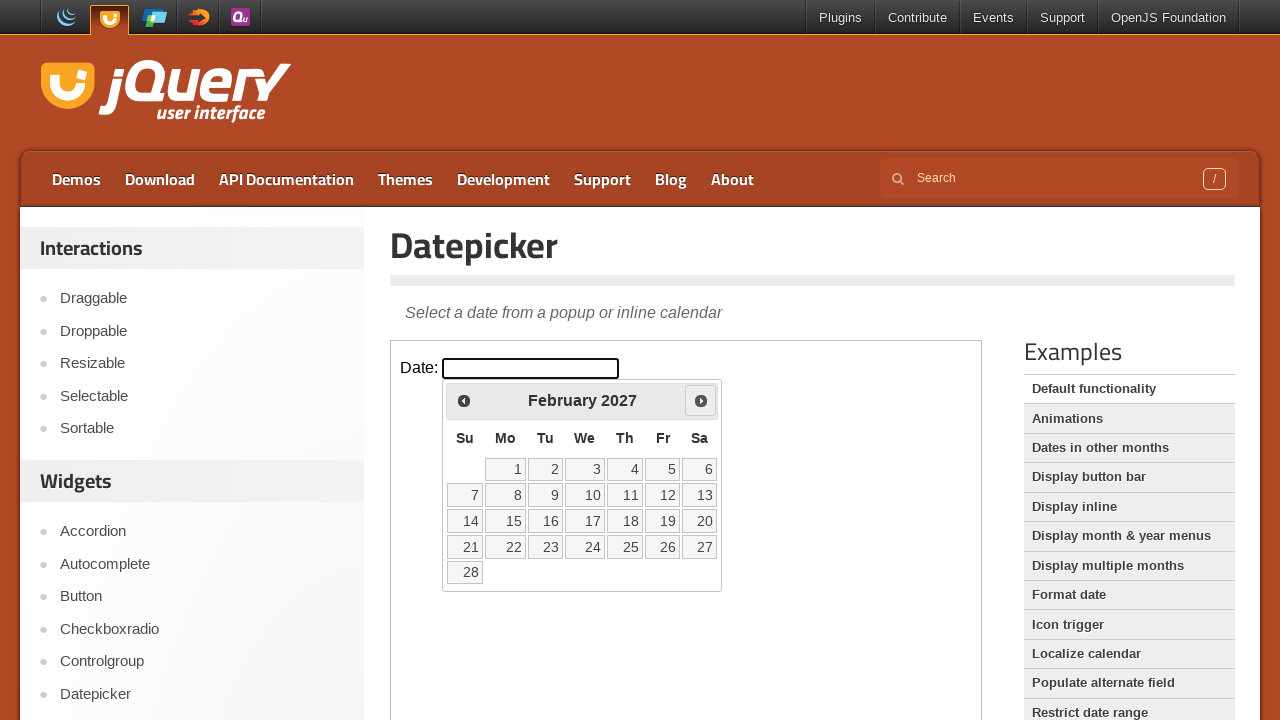

Retrieved current calendar month: February, year: 2027
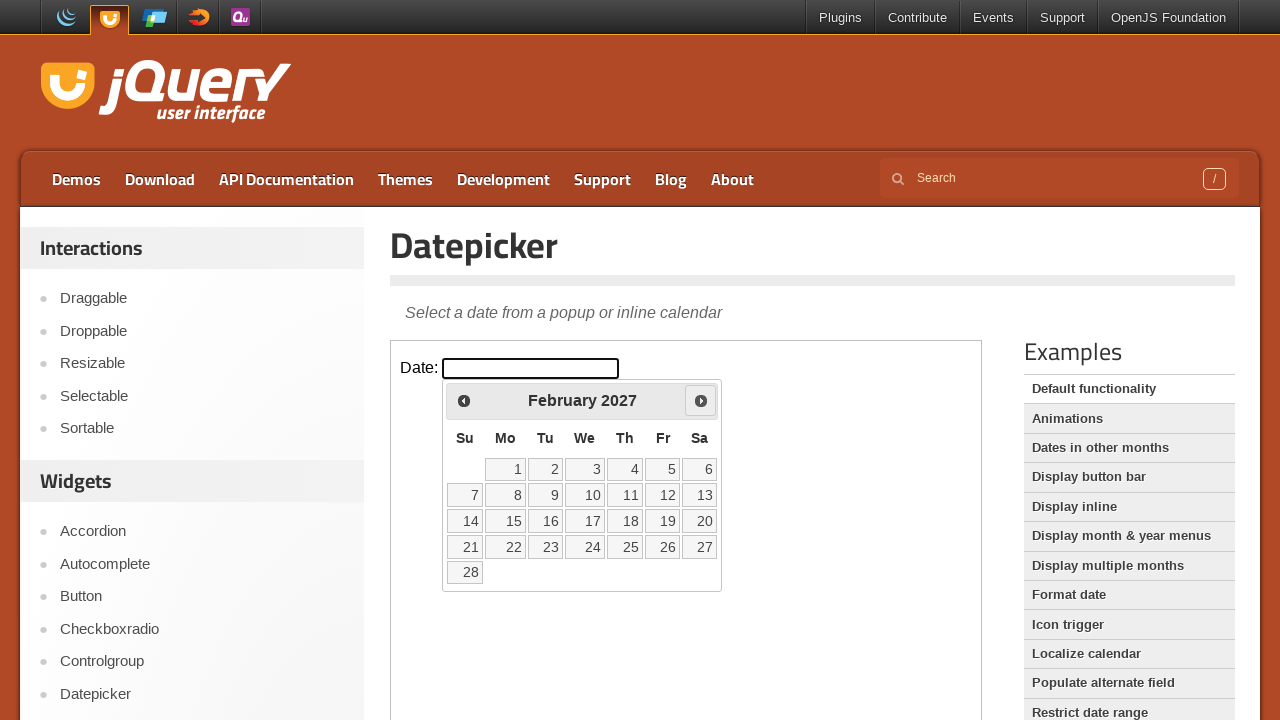

Clicked Next to navigate from February 2027 to the next month at (701, 400) on iframe >> nth=0 >> internal:control=enter-frame >> span:text('Next')
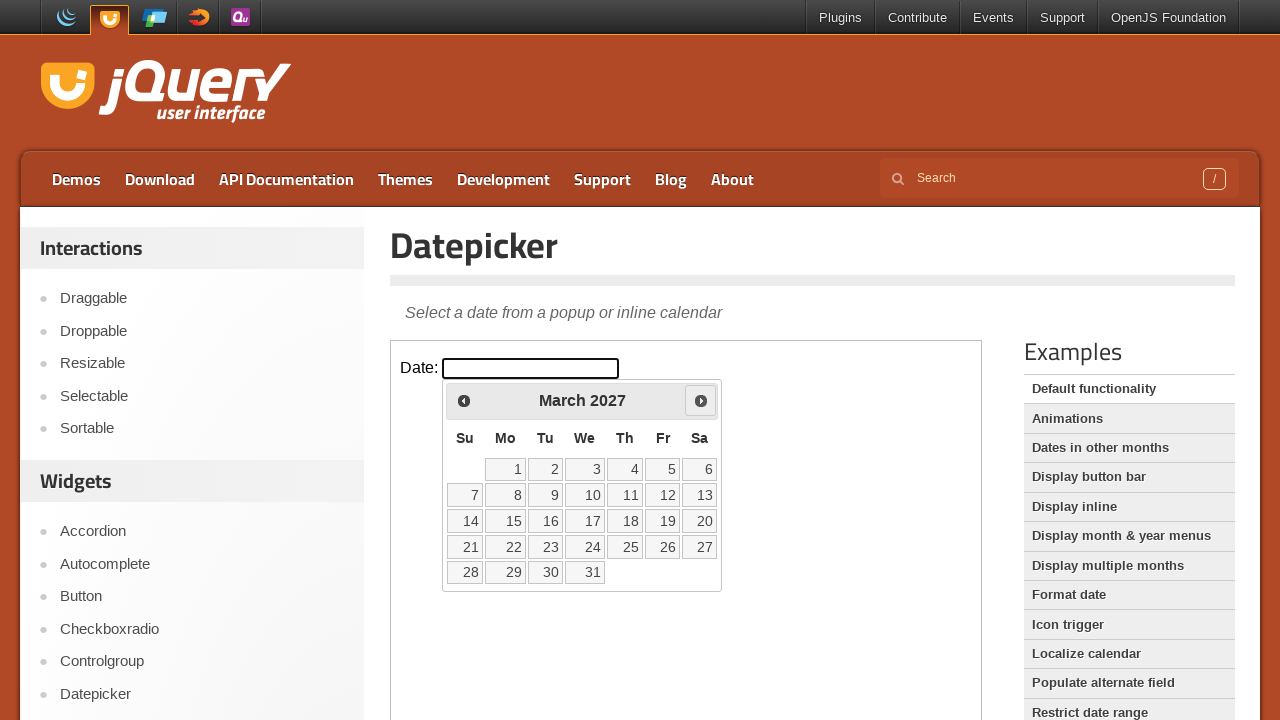

Retrieved current calendar month: March, year: 2027
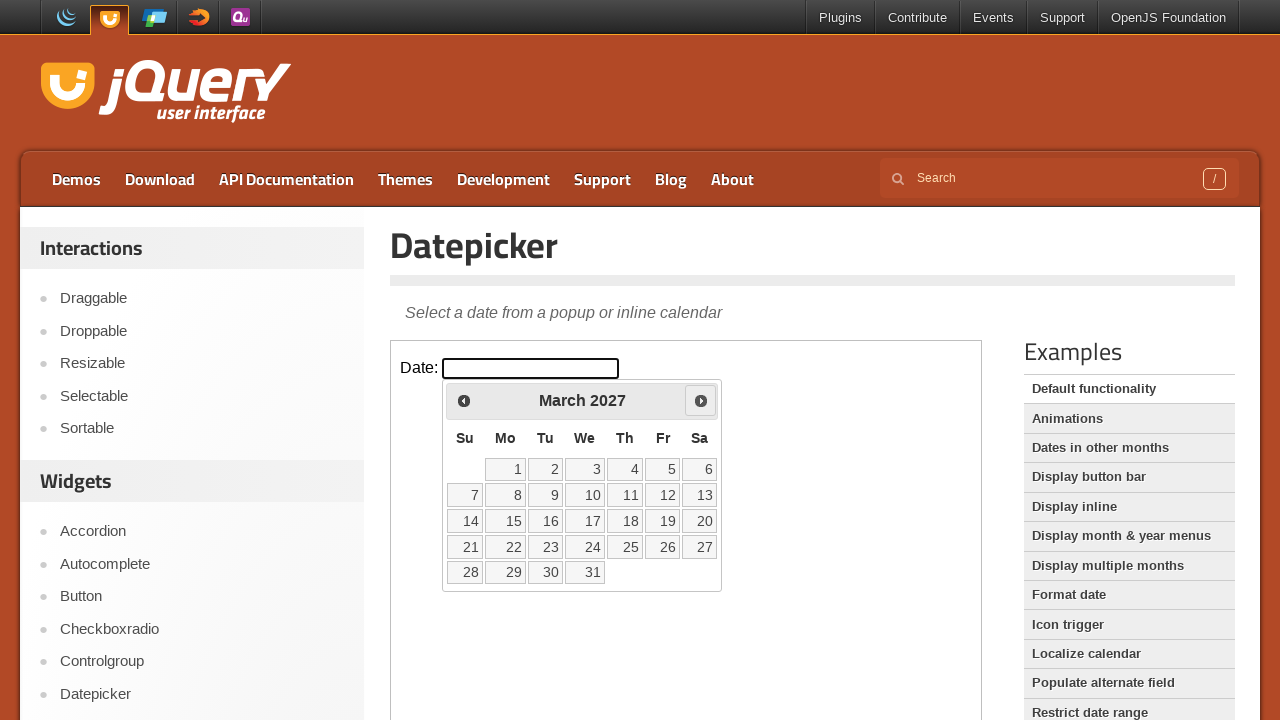

Clicked Next to navigate from March 2027 to the next month at (701, 400) on iframe >> nth=0 >> internal:control=enter-frame >> span:text('Next')
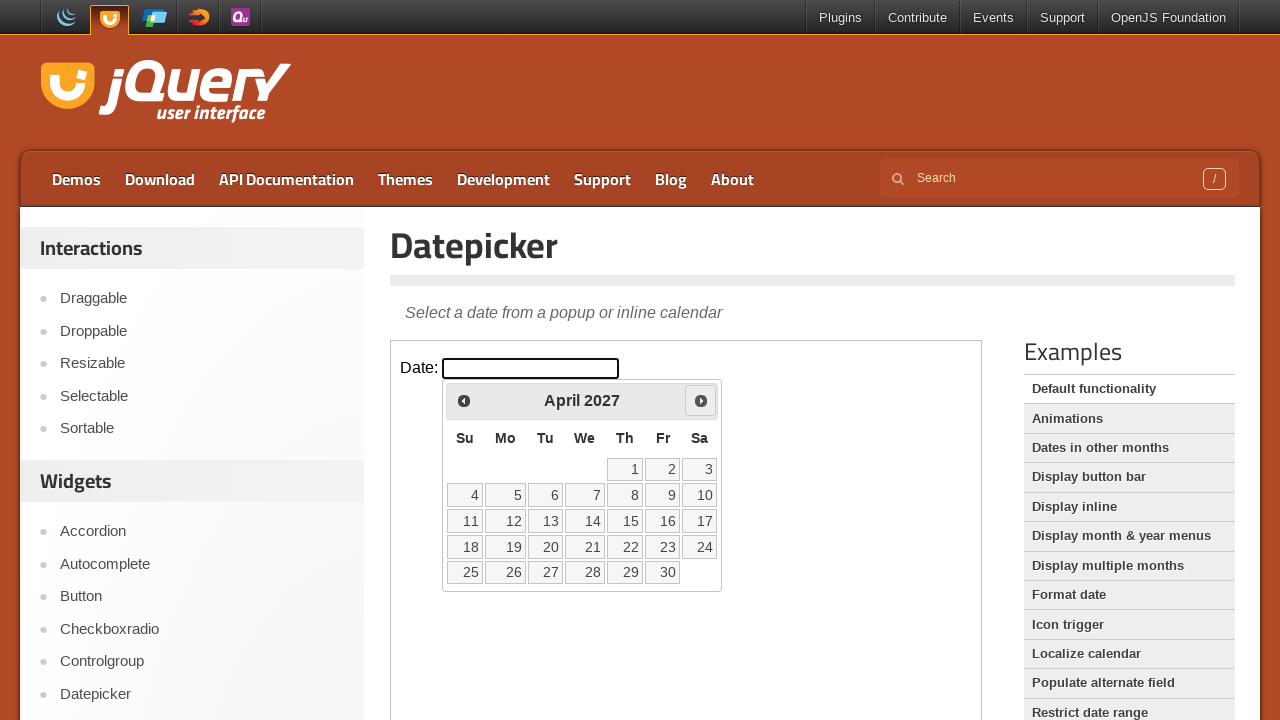

Retrieved current calendar month: April, year: 2027
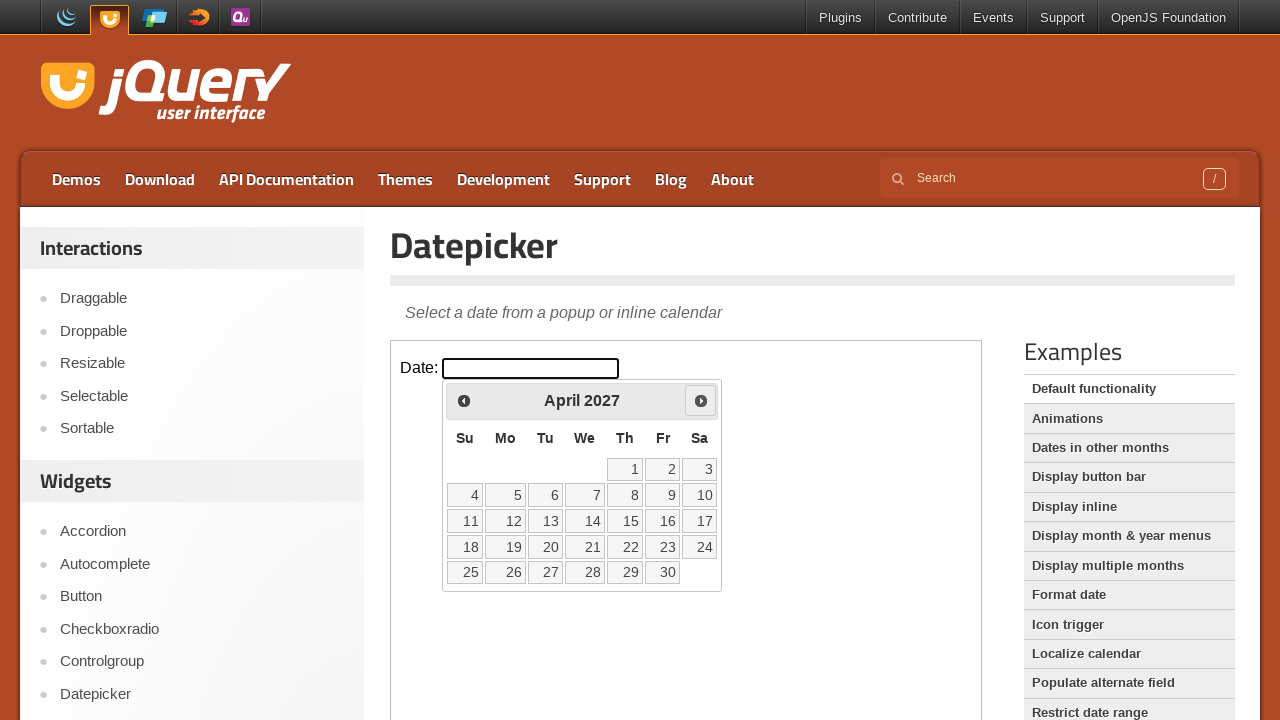

Clicked Next to navigate from April 2027 to the next month at (701, 400) on iframe >> nth=0 >> internal:control=enter-frame >> span:text('Next')
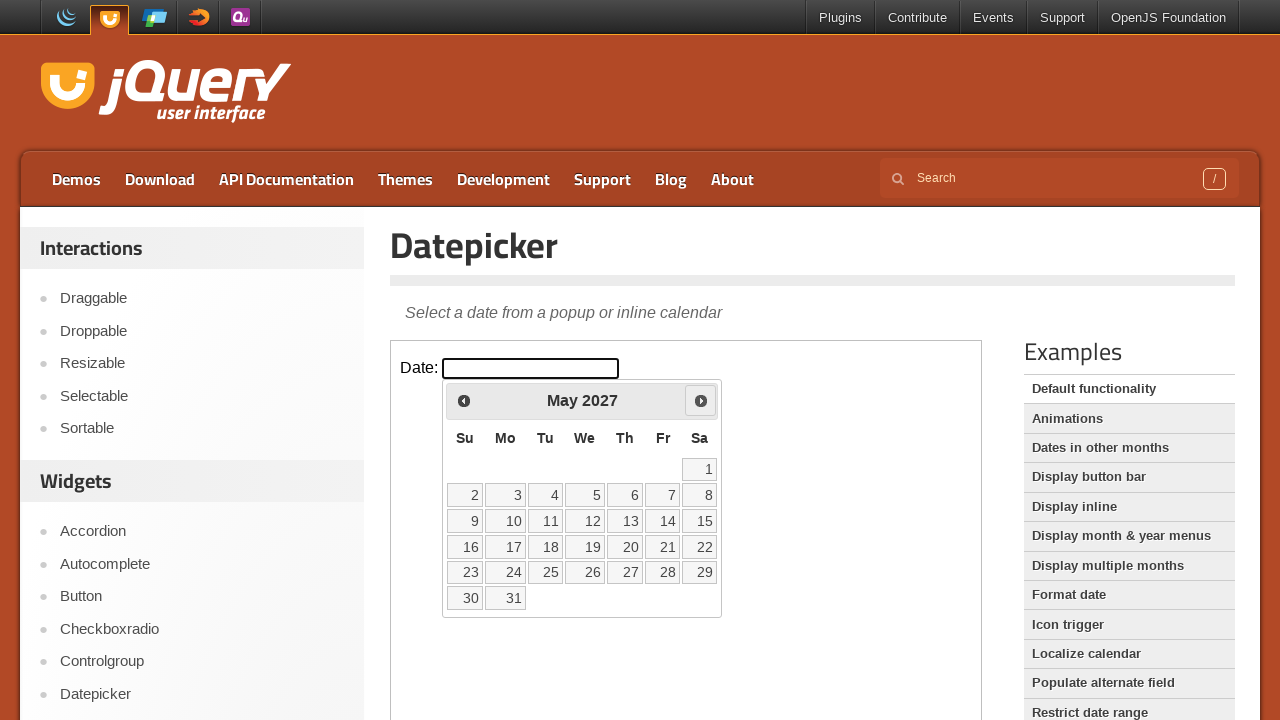

Retrieved current calendar month: May, year: 2027
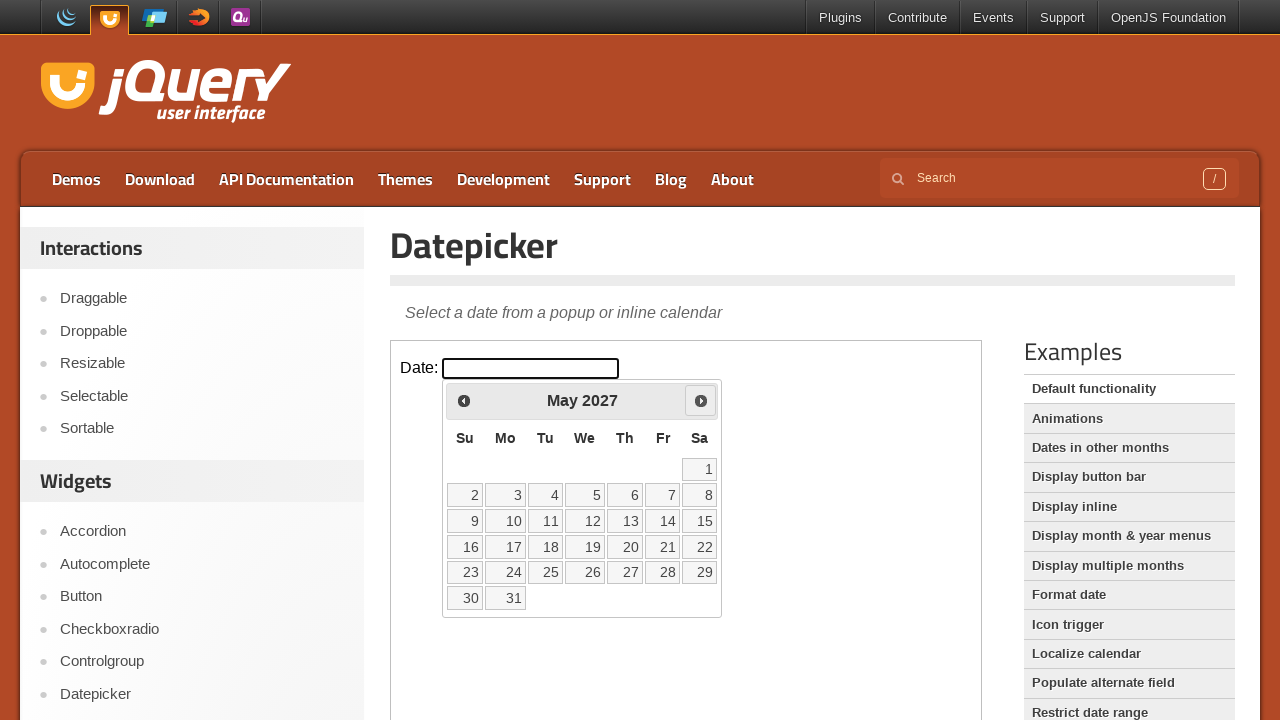

Clicked Next to navigate from May 2027 to the next month at (701, 400) on iframe >> nth=0 >> internal:control=enter-frame >> span:text('Next')
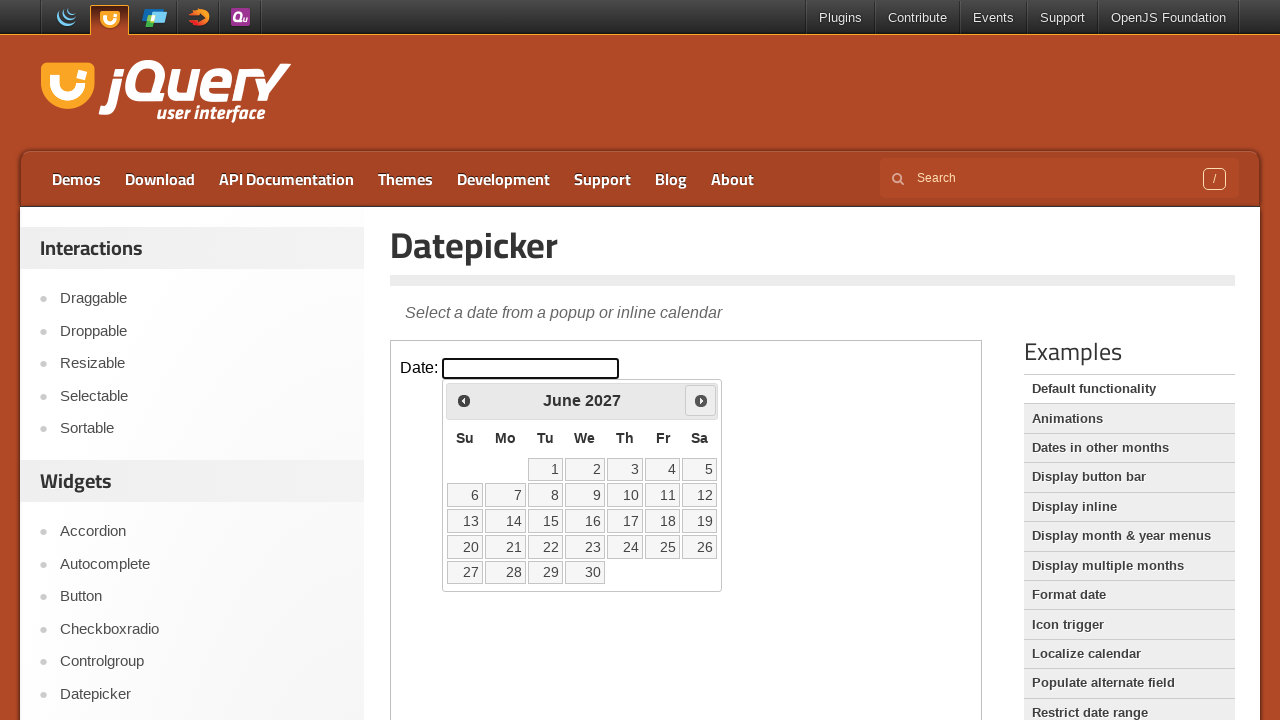

Retrieved current calendar month: June, year: 2027
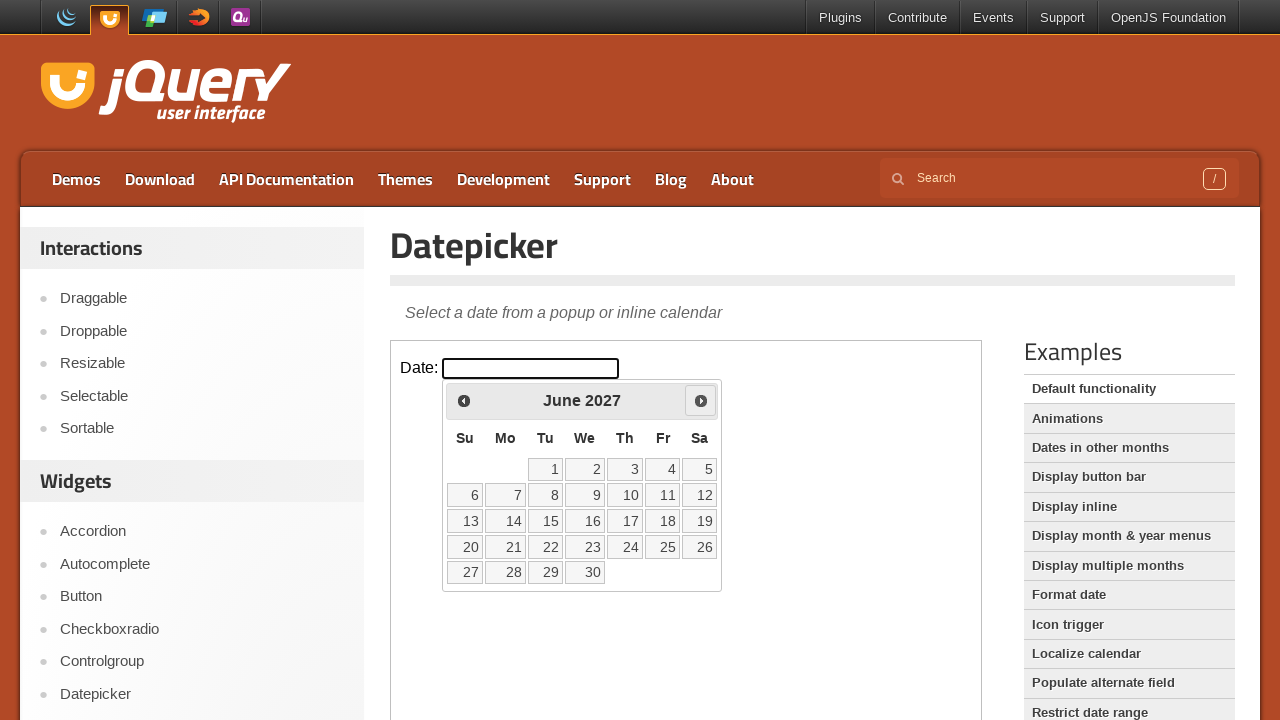

Clicked Next to navigate from June 2027 to the next month at (701, 400) on iframe >> nth=0 >> internal:control=enter-frame >> span:text('Next')
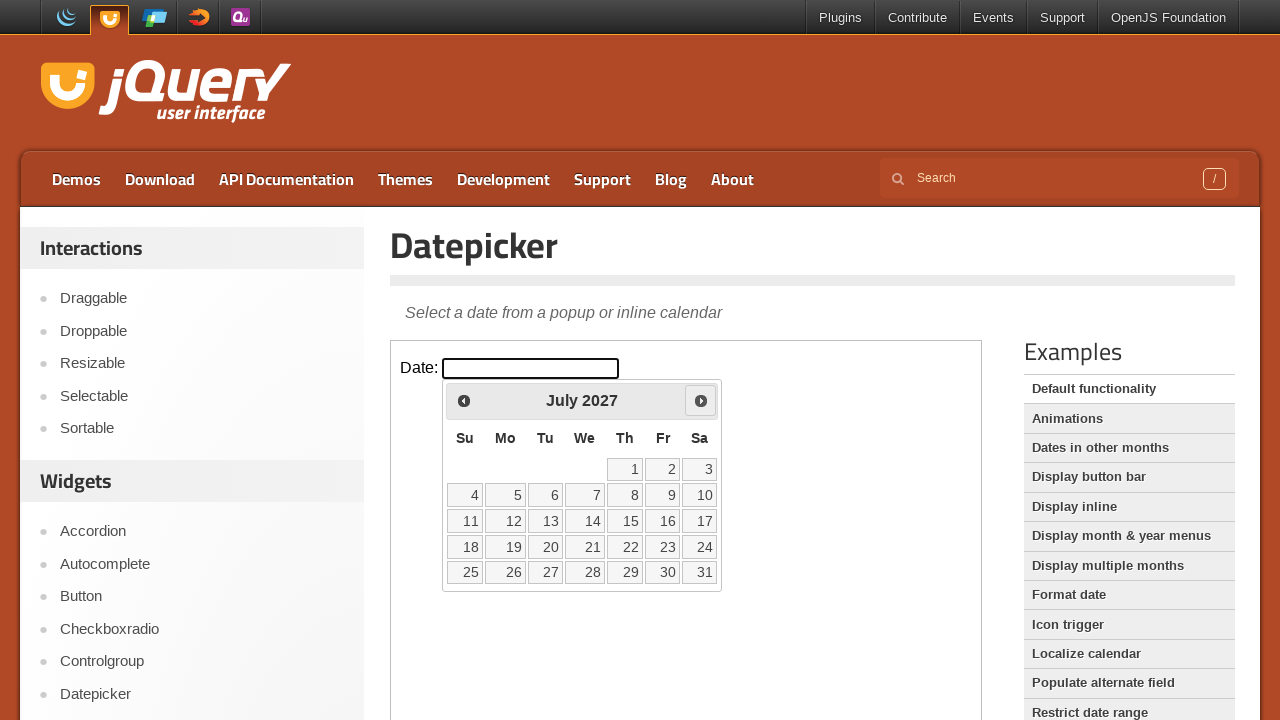

Retrieved current calendar month: July, year: 2027
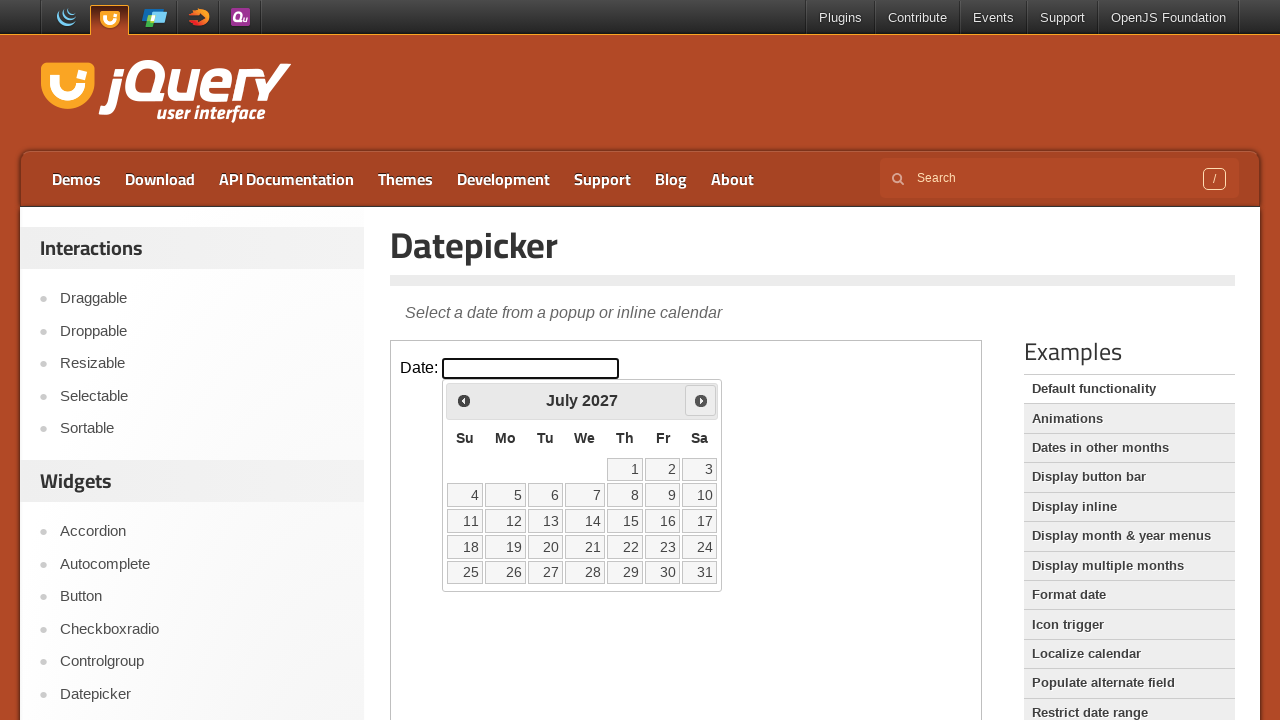

Clicked Next to navigate from July 2027 to the next month at (701, 400) on iframe >> nth=0 >> internal:control=enter-frame >> span:text('Next')
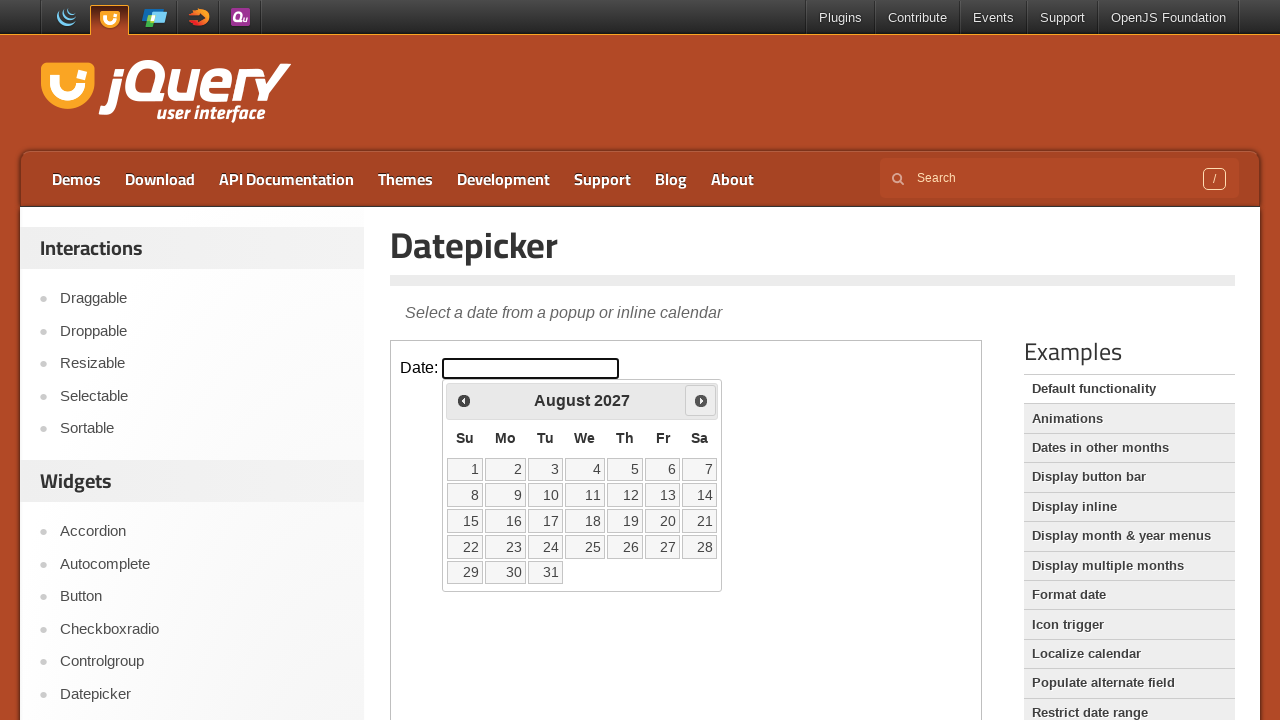

Retrieved current calendar month: August, year: 2027
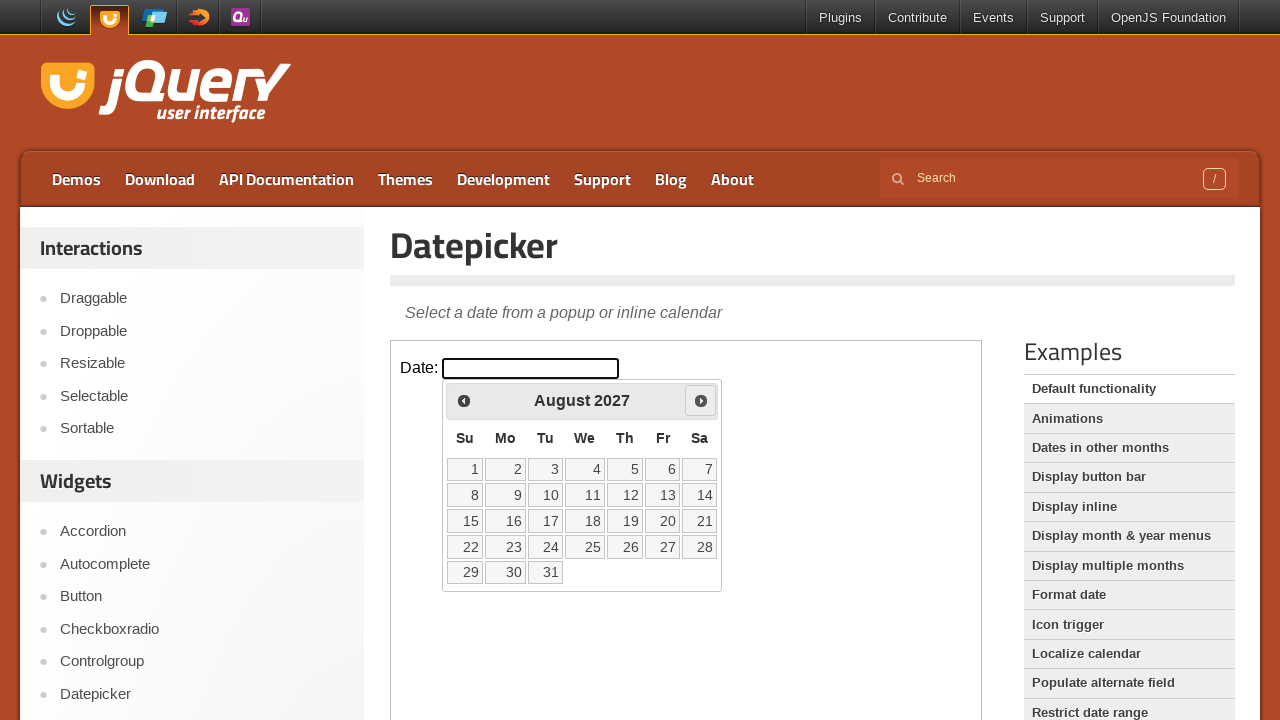

Clicked Next to navigate from August 2027 to the next month at (701, 400) on iframe >> nth=0 >> internal:control=enter-frame >> span:text('Next')
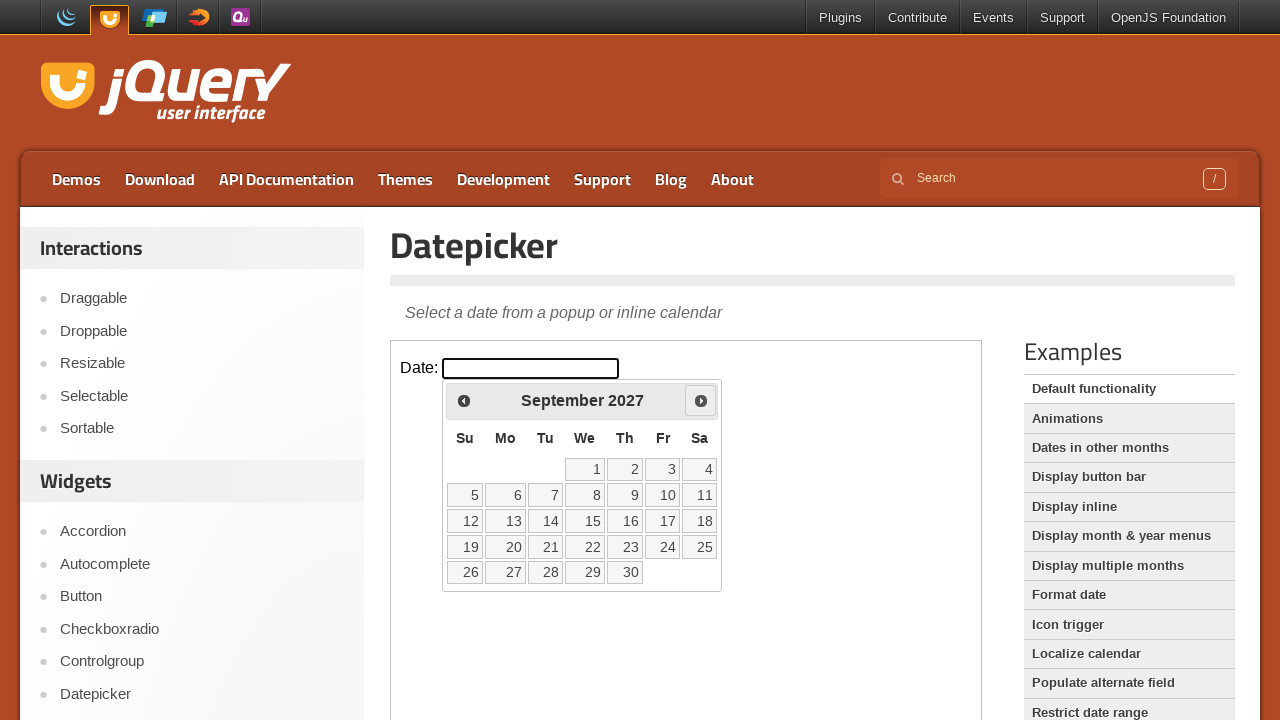

Retrieved current calendar month: September, year: 2027
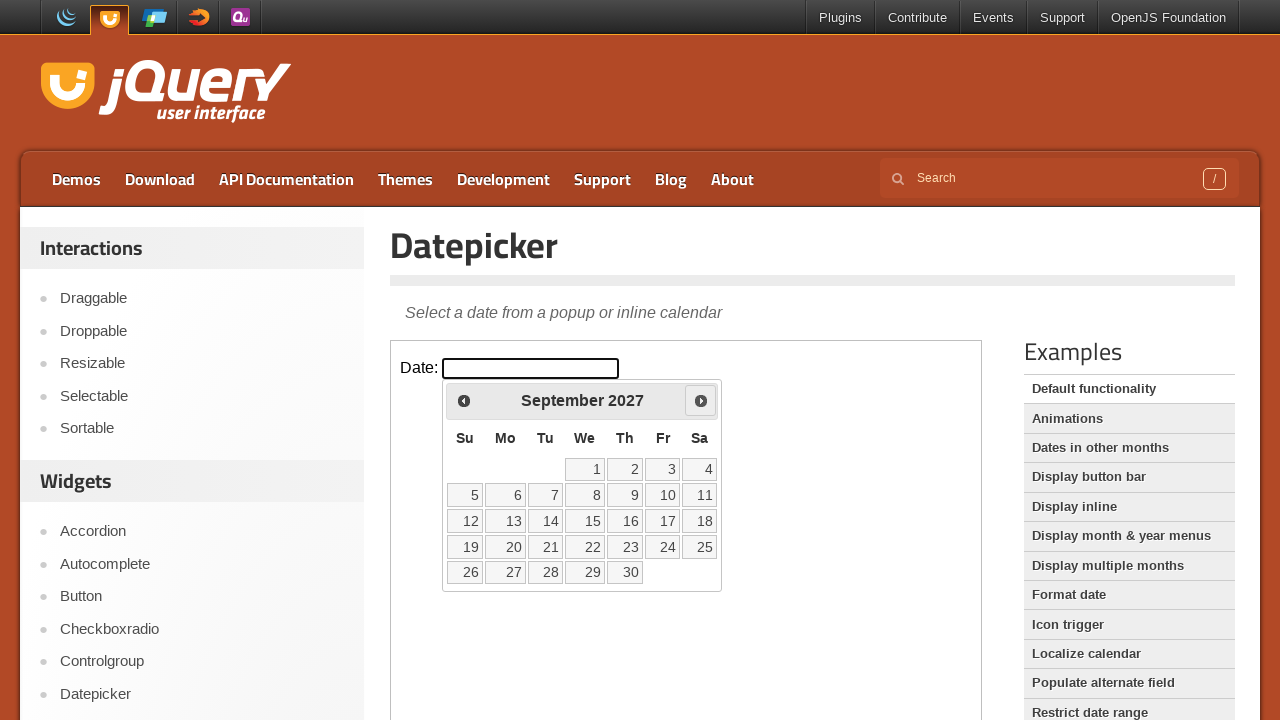

Clicked Next to navigate from September 2027 to the next month at (701, 400) on iframe >> nth=0 >> internal:control=enter-frame >> span:text('Next')
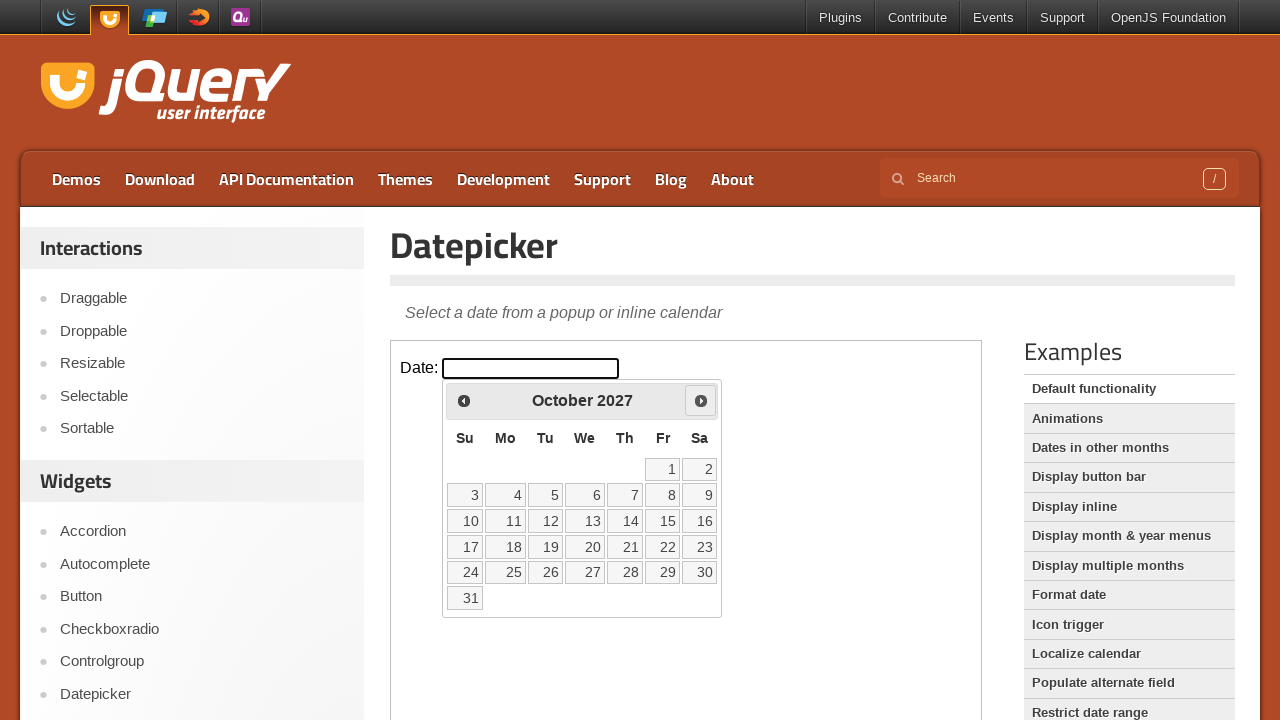

Retrieved current calendar month: October, year: 2027
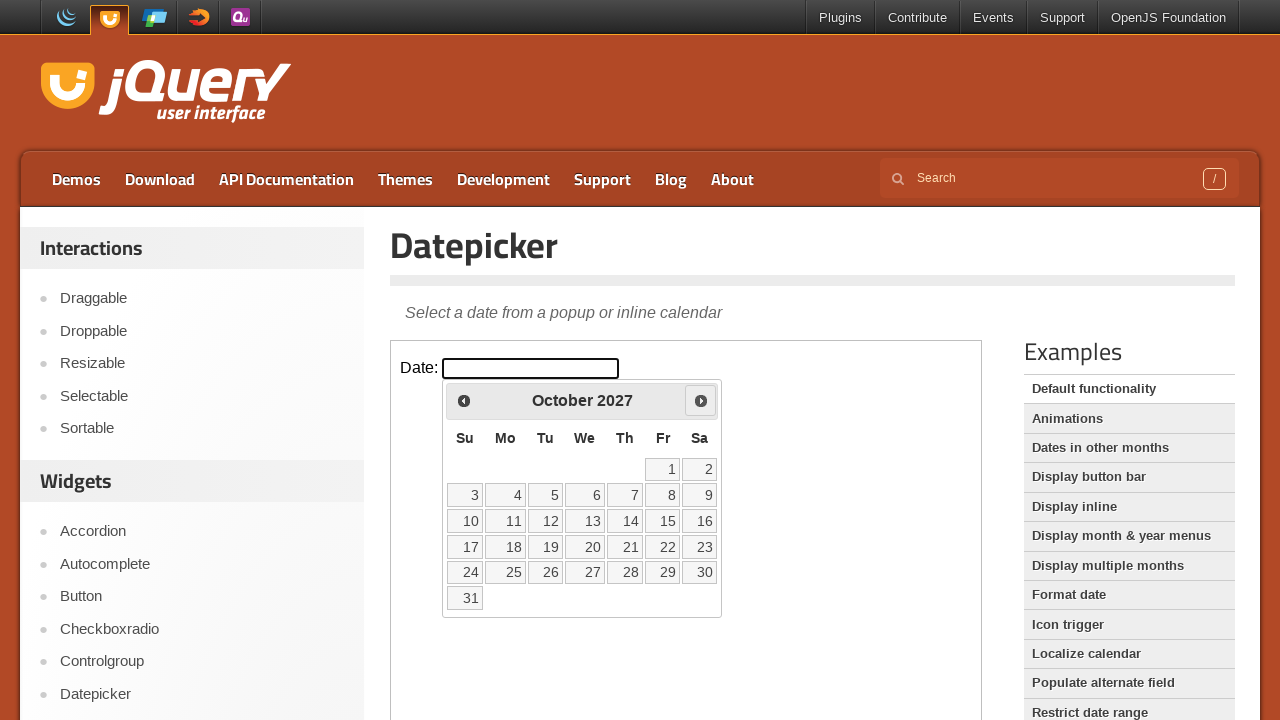

Clicked Next to navigate from October 2027 to the next month at (701, 400) on iframe >> nth=0 >> internal:control=enter-frame >> span:text('Next')
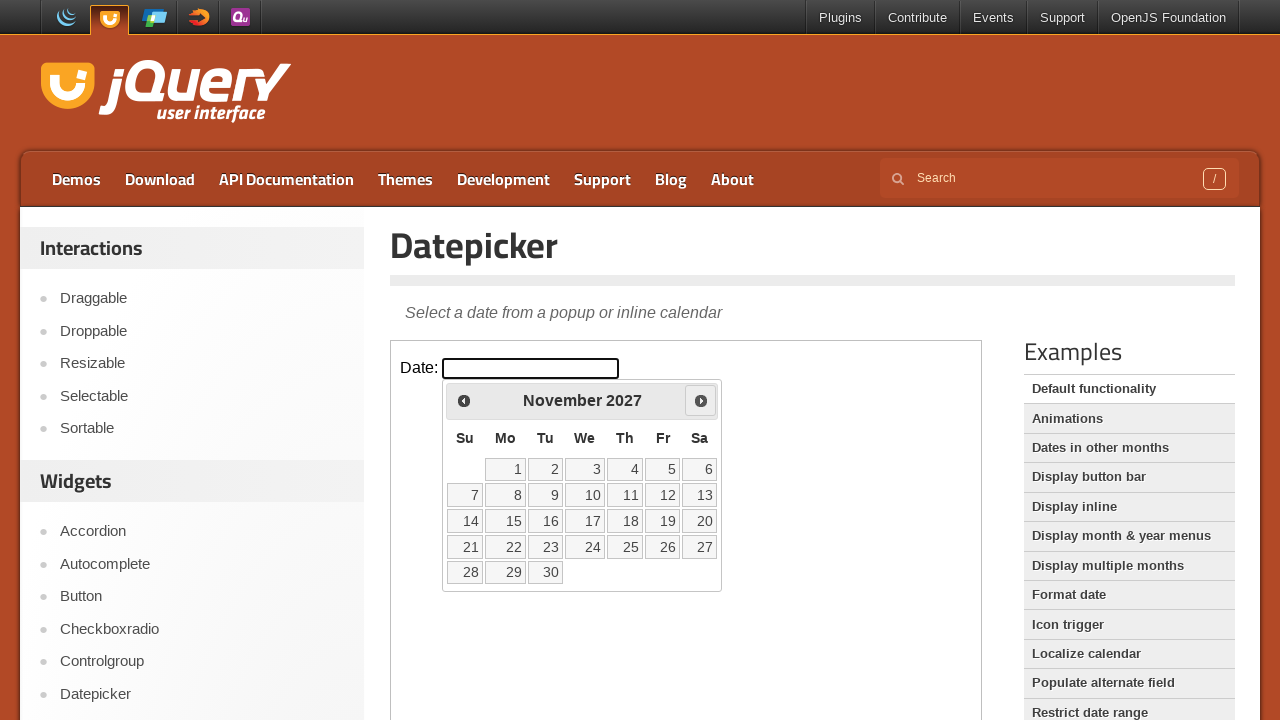

Retrieved current calendar month: November, year: 2027
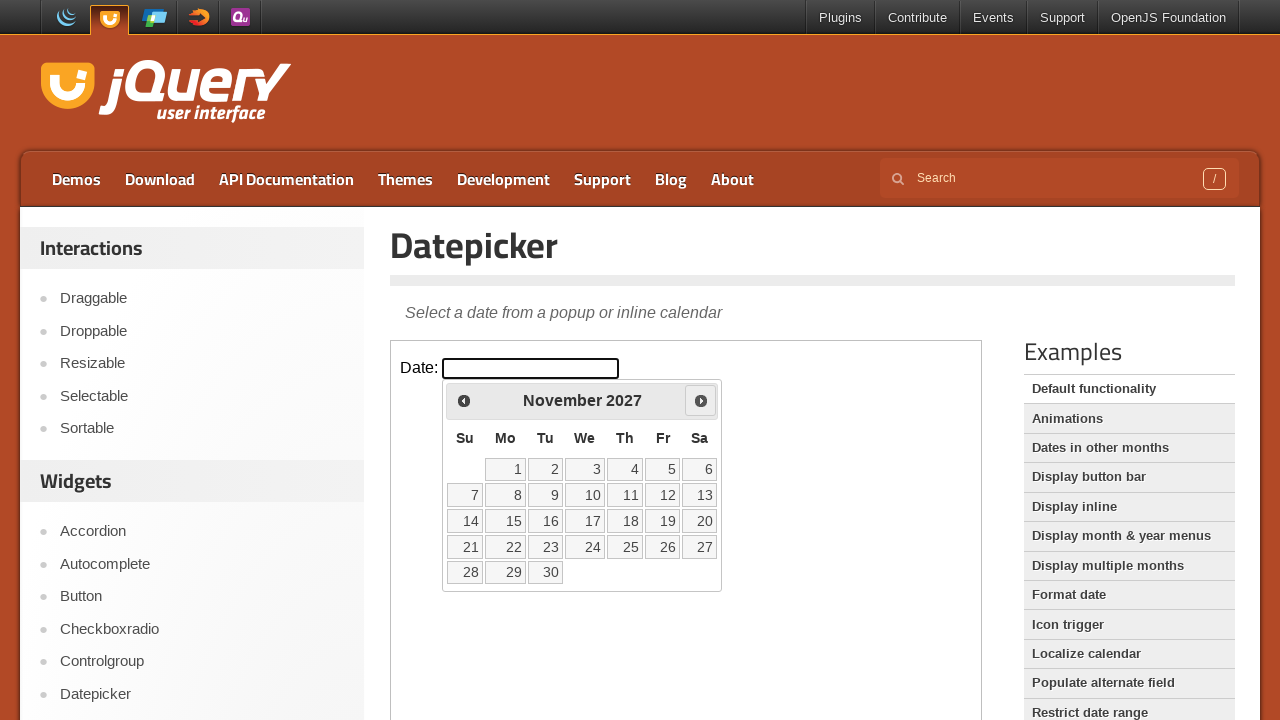

Clicked Next to navigate from November 2027 to the next month at (701, 400) on iframe >> nth=0 >> internal:control=enter-frame >> span:text('Next')
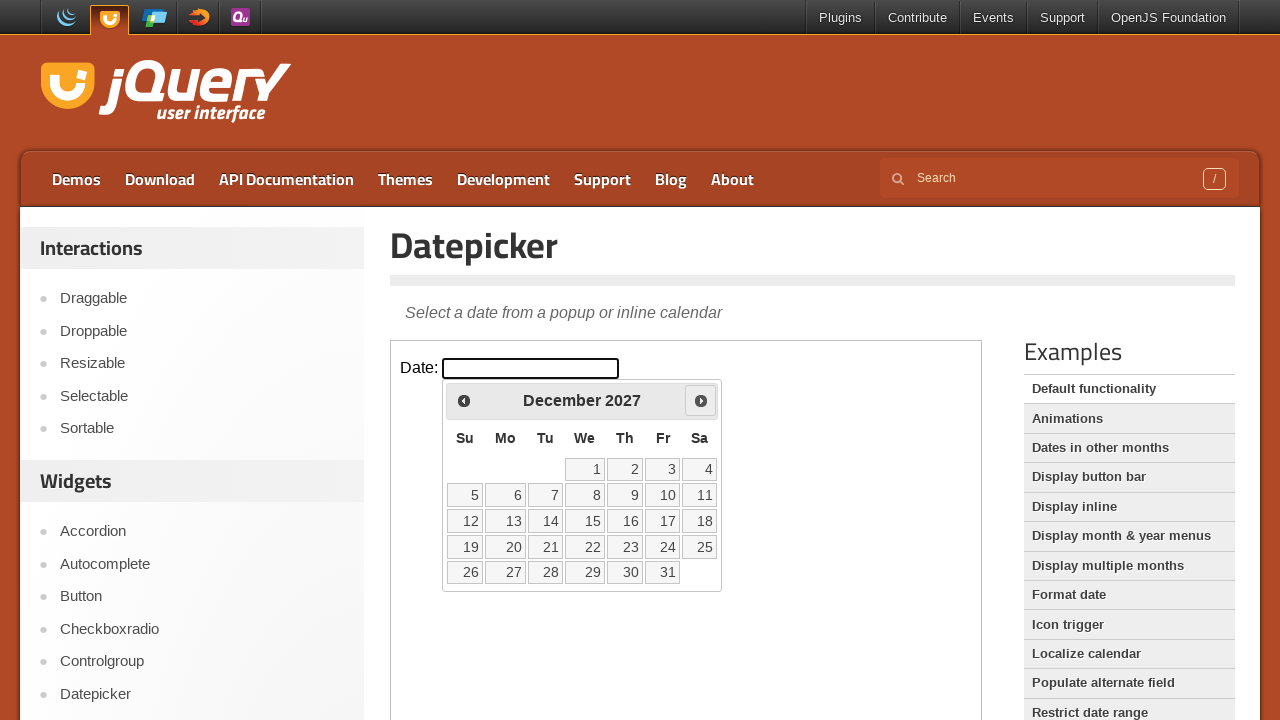

Retrieved current calendar month: December, year: 2027
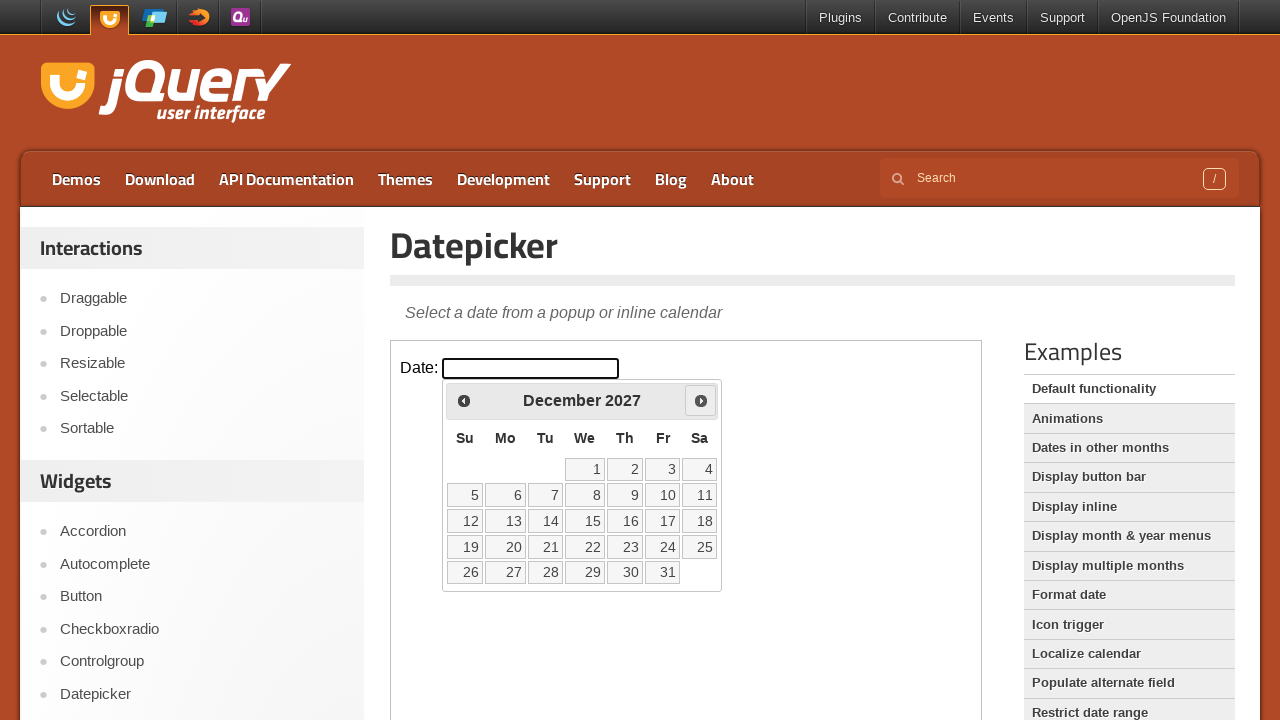

Clicked Next to navigate from December 2027 to the next month at (701, 400) on iframe >> nth=0 >> internal:control=enter-frame >> span:text('Next')
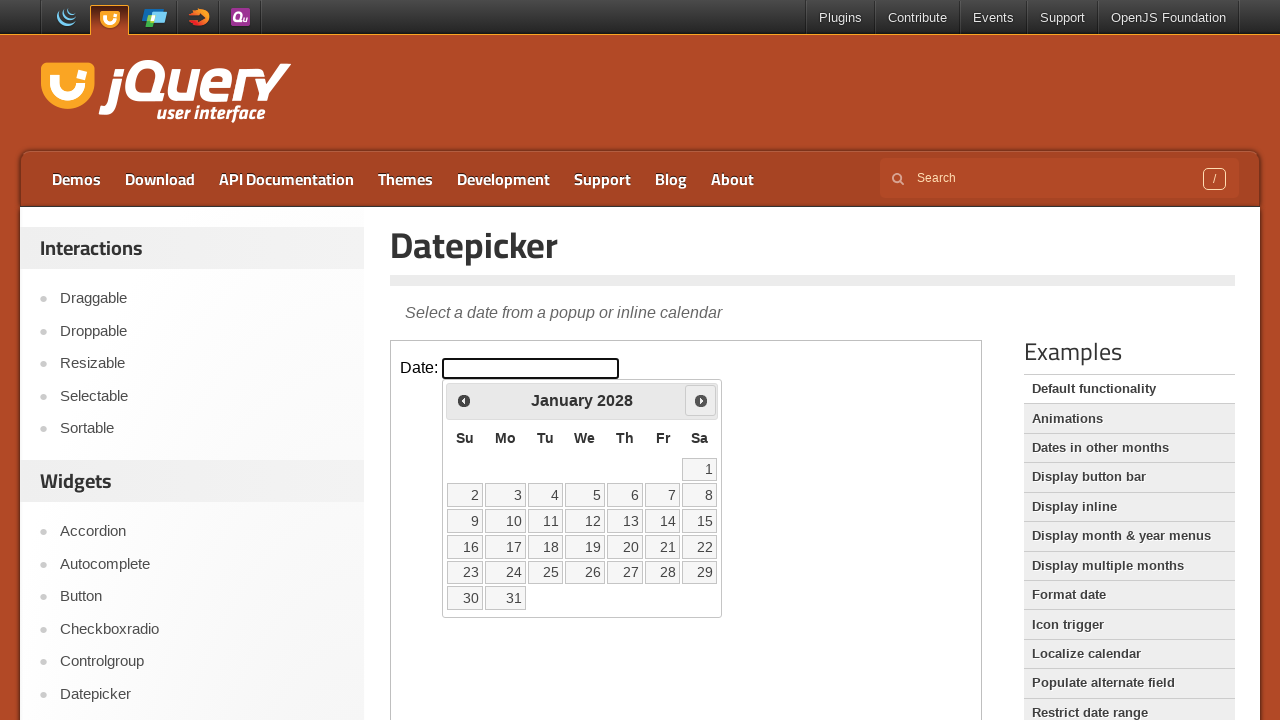

Retrieved current calendar month: January, year: 2028
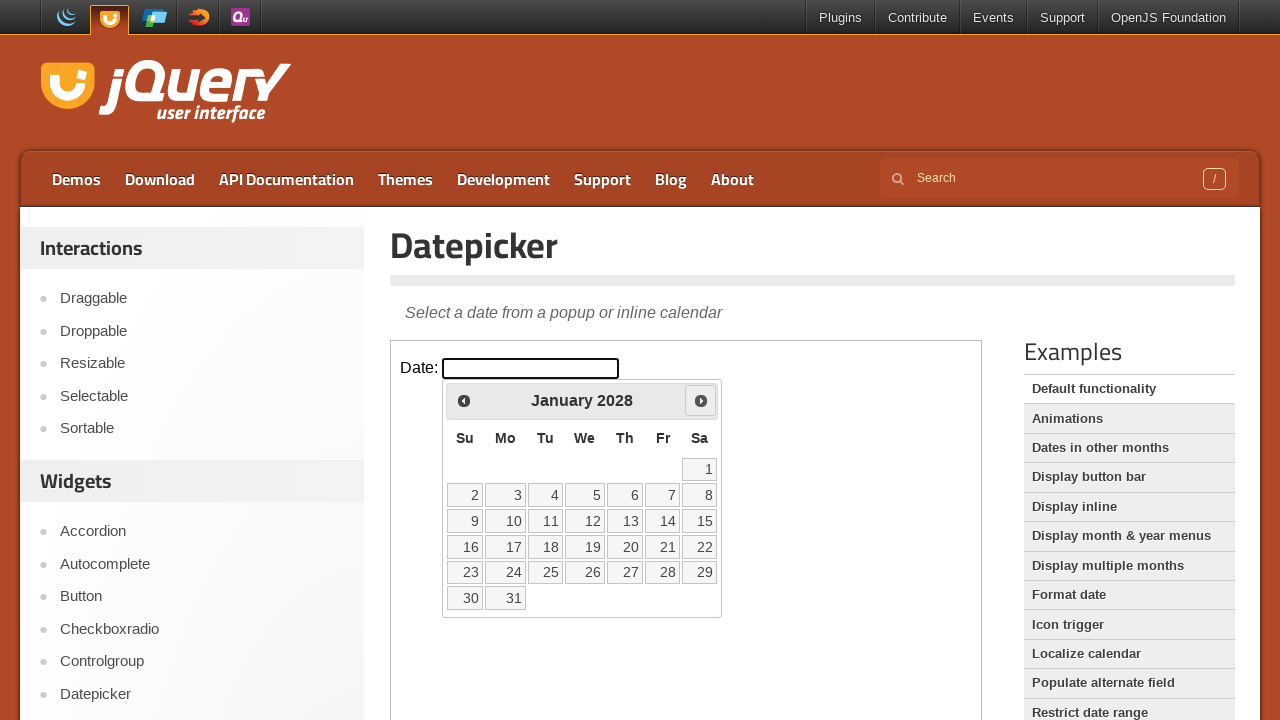

Clicked Next to navigate from January 2028 to the next month at (701, 400) on iframe >> nth=0 >> internal:control=enter-frame >> span:text('Next')
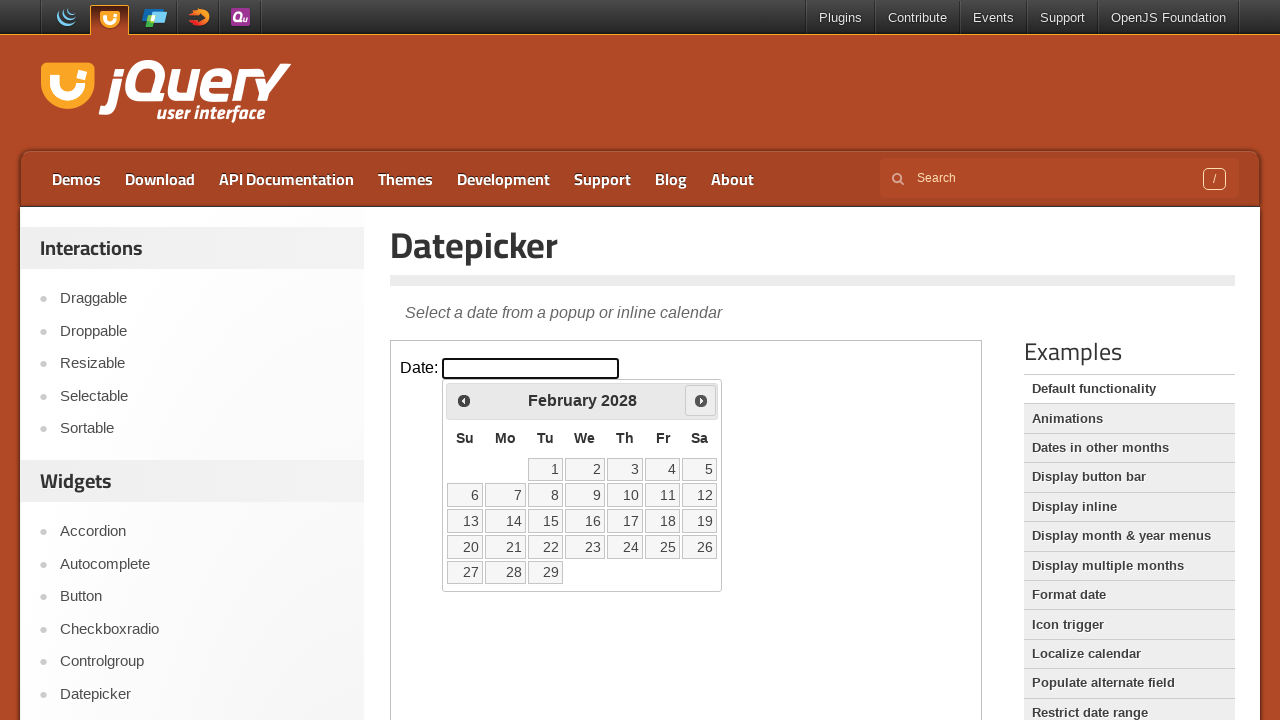

Retrieved current calendar month: February, year: 2028
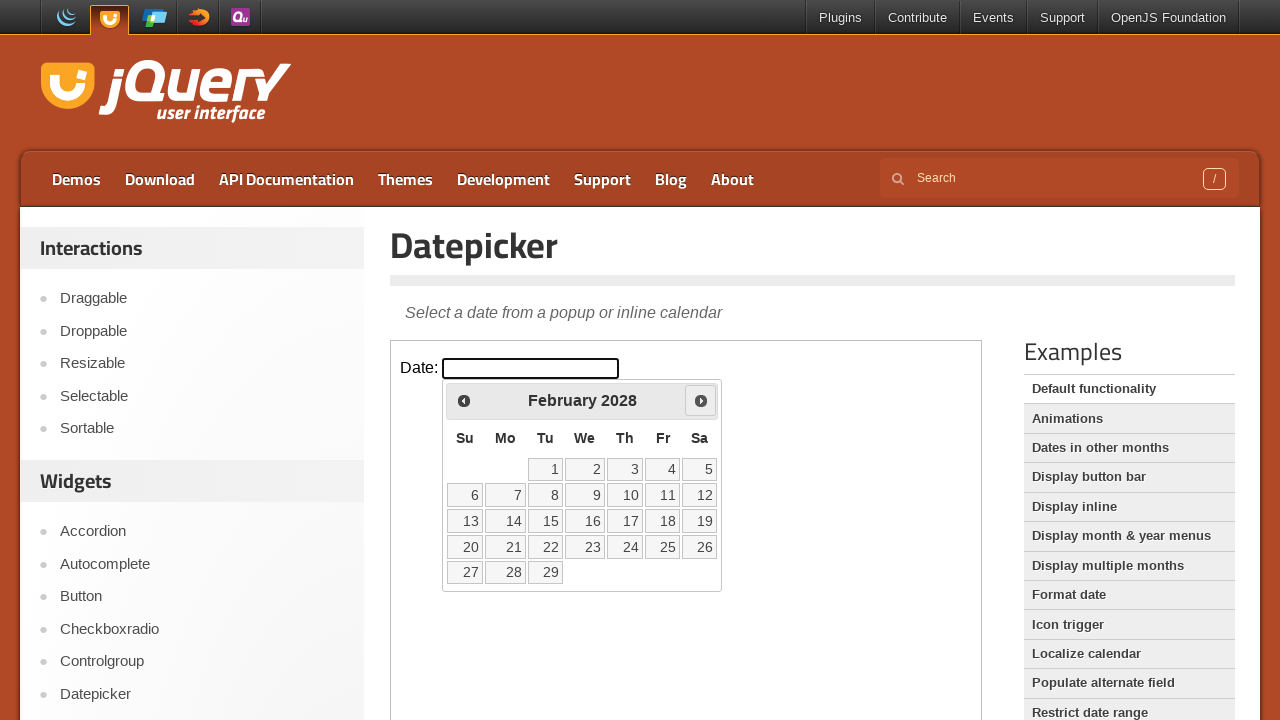

Clicked Next to navigate from February 2028 to the next month at (701, 400) on iframe >> nth=0 >> internal:control=enter-frame >> span:text('Next')
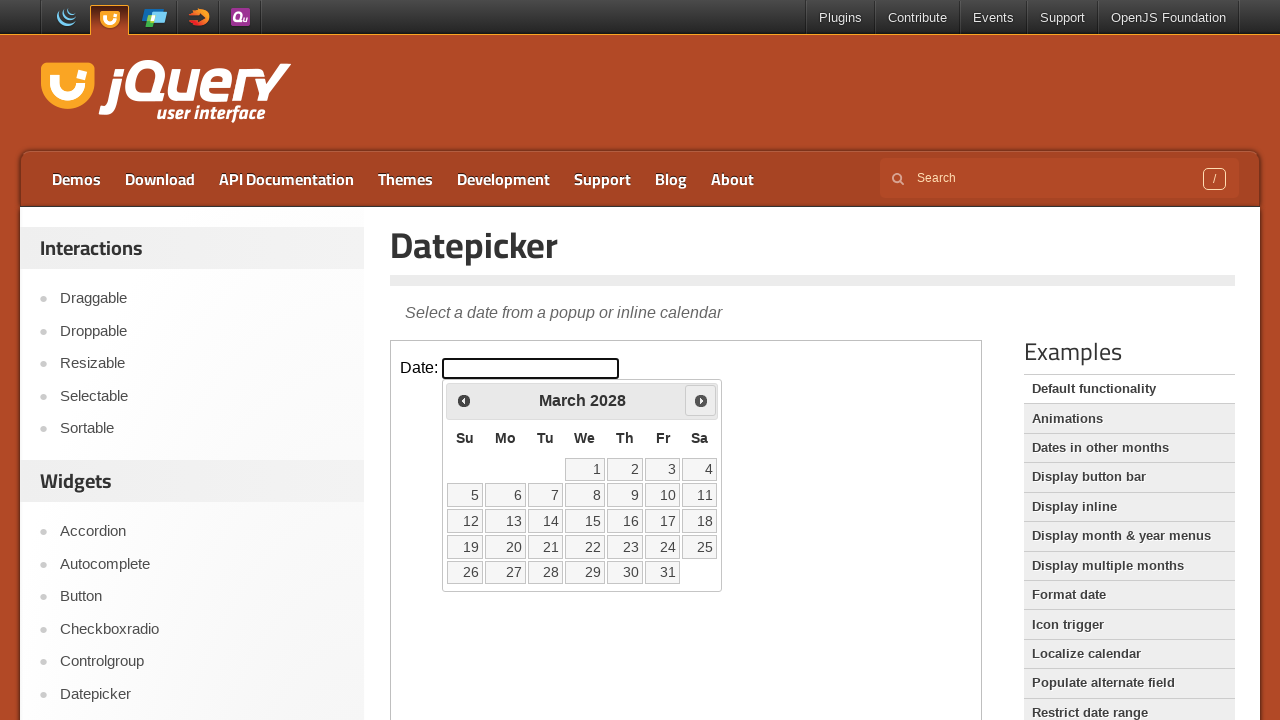

Retrieved current calendar month: March, year: 2028
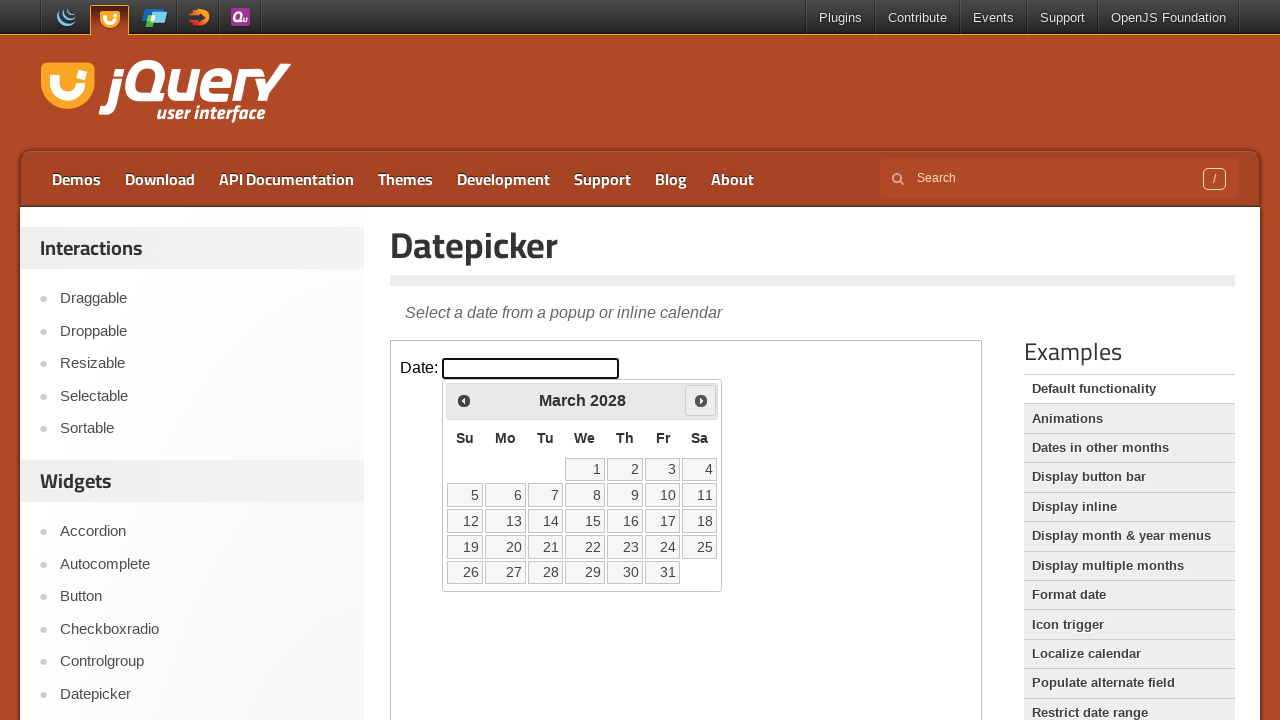

Clicked Next to navigate from March 2028 to the next month at (701, 400) on iframe >> nth=0 >> internal:control=enter-frame >> span:text('Next')
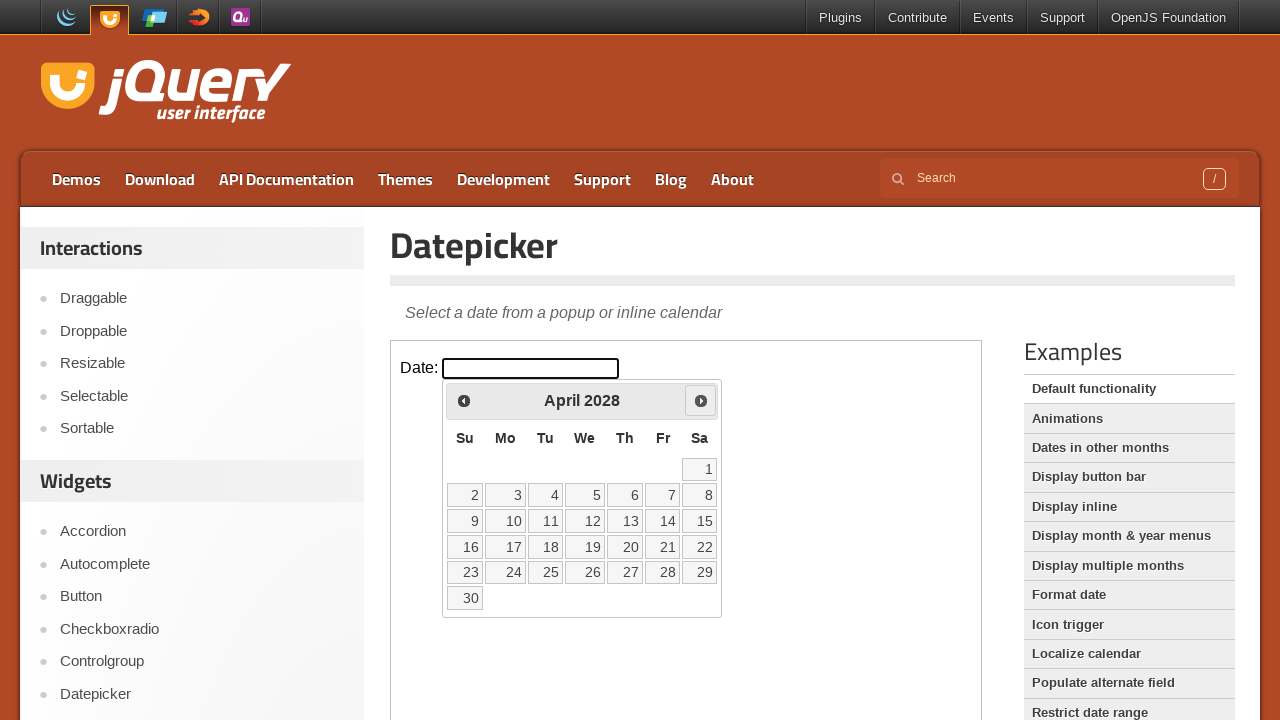

Retrieved current calendar month: April, year: 2028
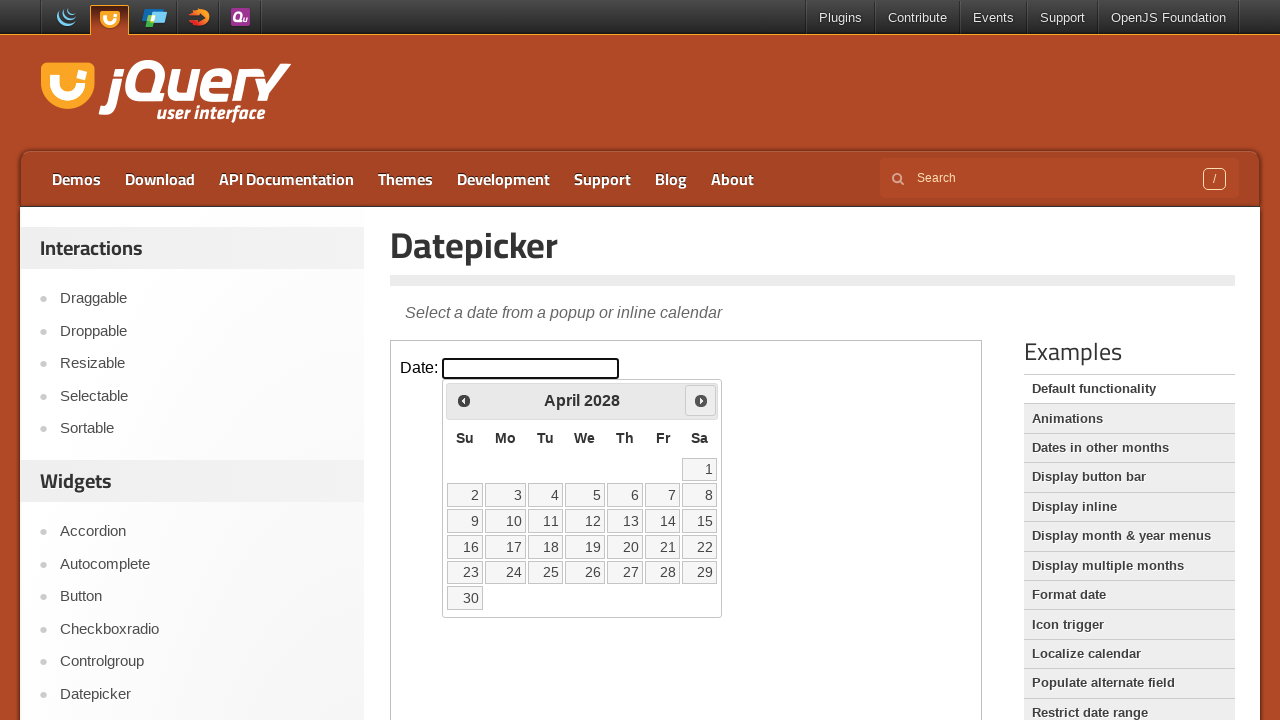

Clicked Next to navigate from April 2028 to the next month at (701, 400) on iframe >> nth=0 >> internal:control=enter-frame >> span:text('Next')
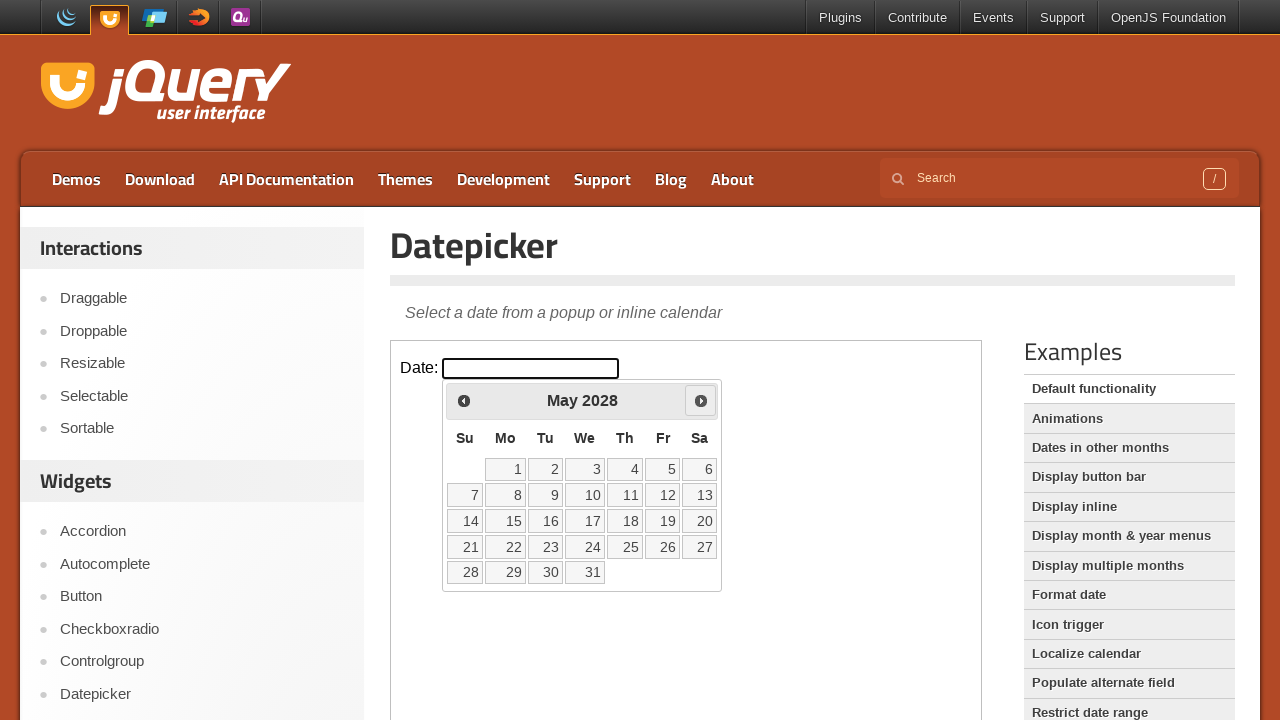

Retrieved current calendar month: May, year: 2028
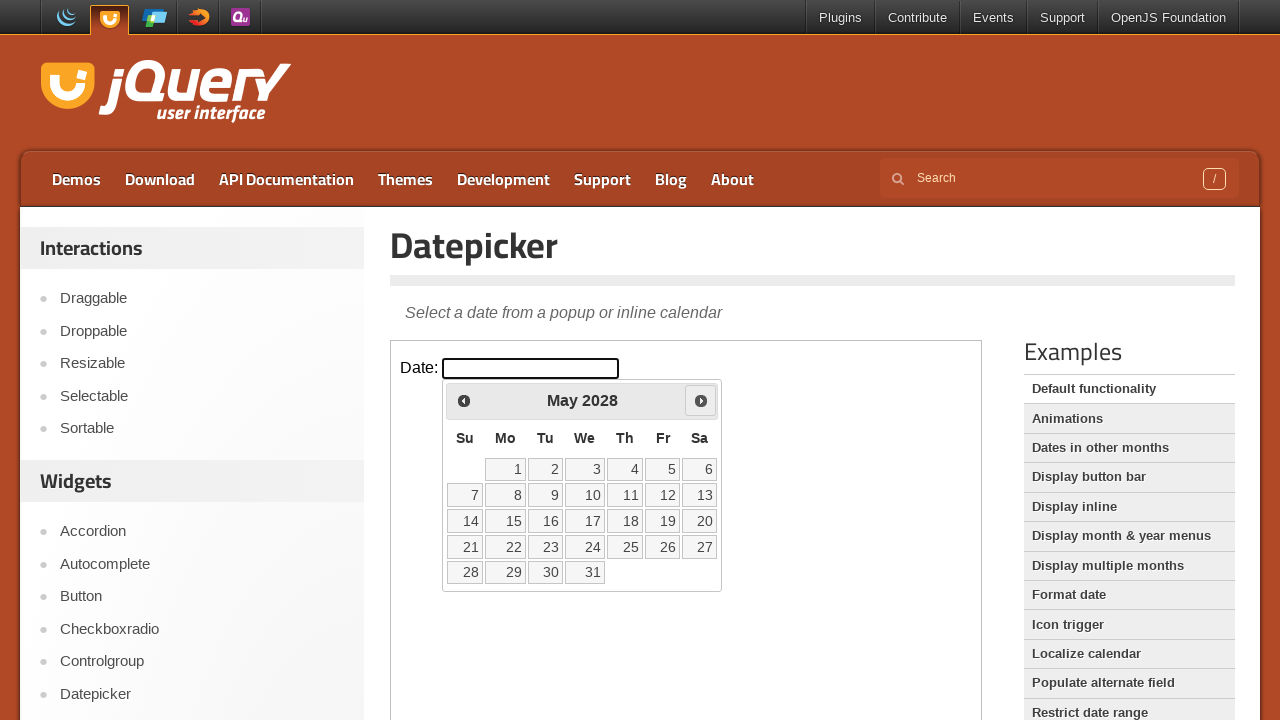

Clicked Next to navigate from May 2028 to the next month at (701, 400) on iframe >> nth=0 >> internal:control=enter-frame >> span:text('Next')
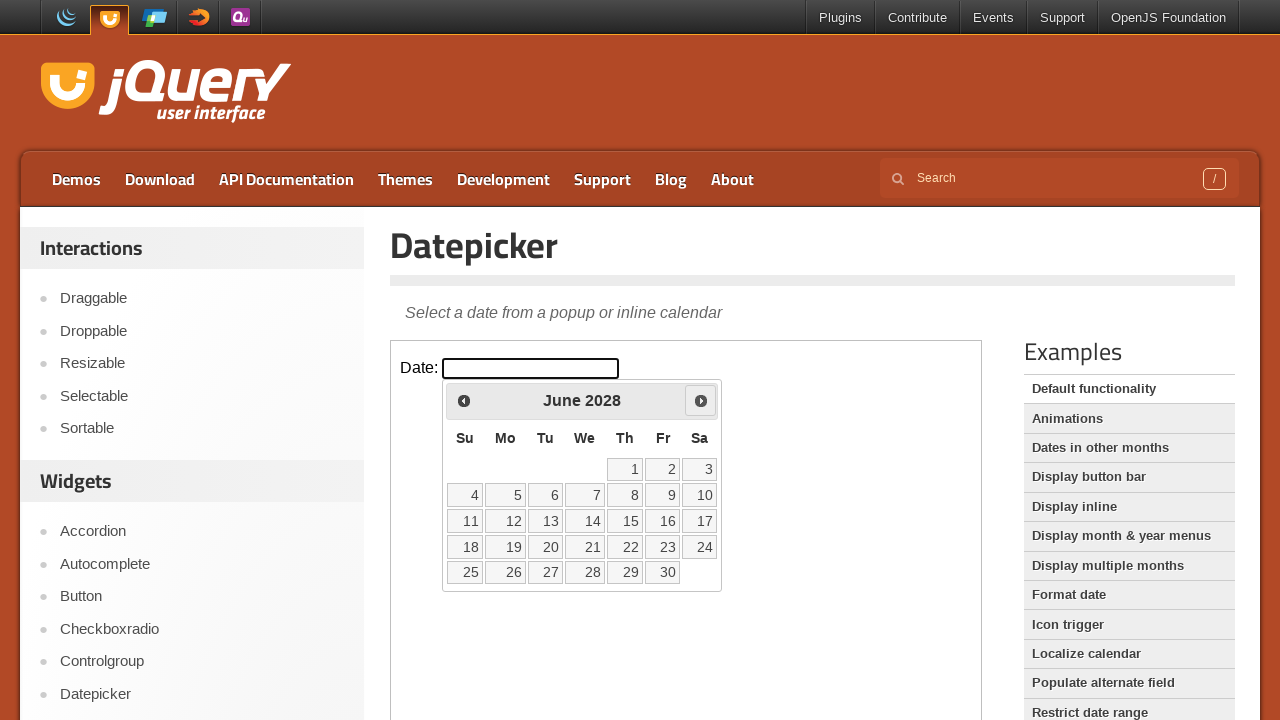

Retrieved current calendar month: June, year: 2028
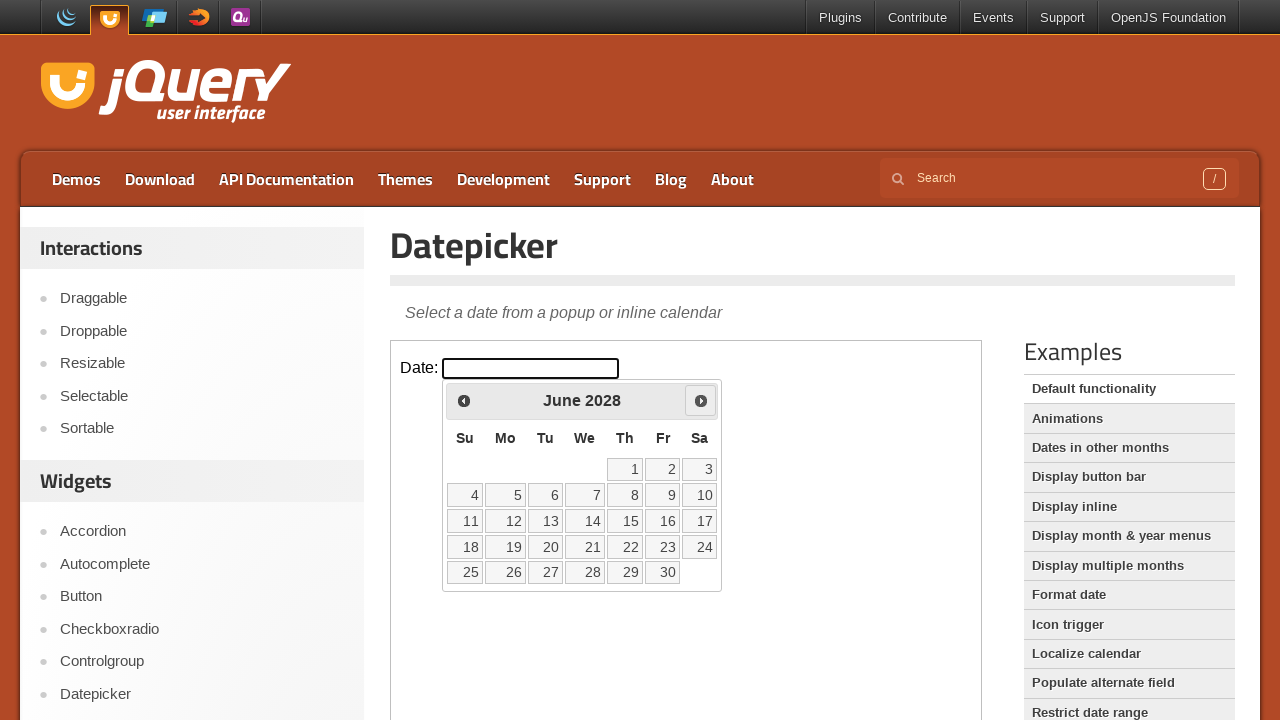

Clicked Next to navigate from June 2028 to the next month at (701, 400) on iframe >> nth=0 >> internal:control=enter-frame >> span:text('Next')
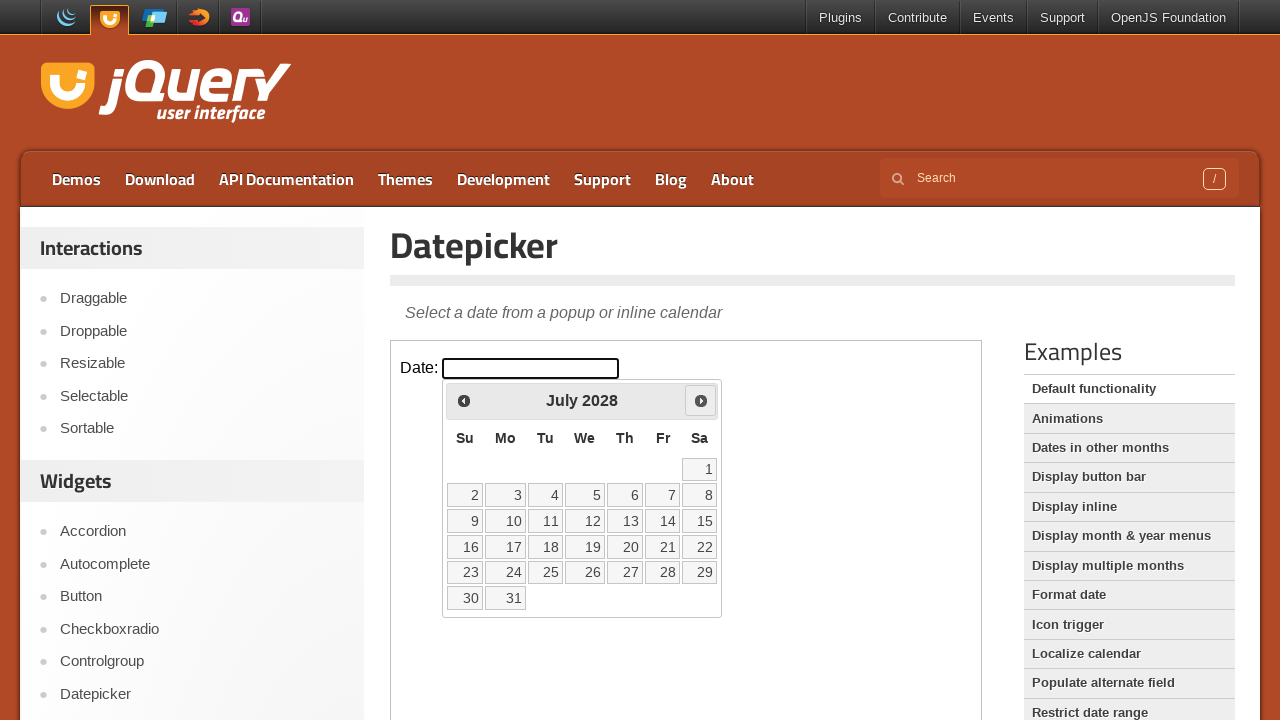

Retrieved current calendar month: July, year: 2028
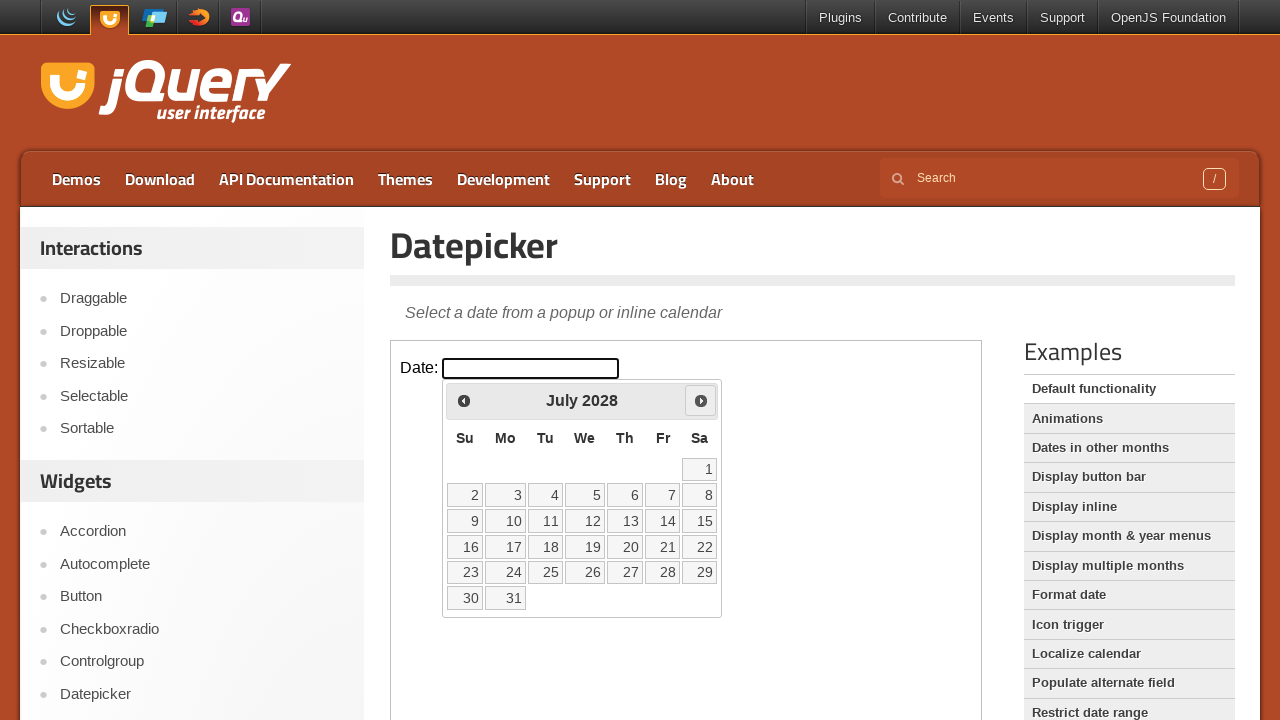

Clicked Next to navigate from July 2028 to the next month at (701, 400) on iframe >> nth=0 >> internal:control=enter-frame >> span:text('Next')
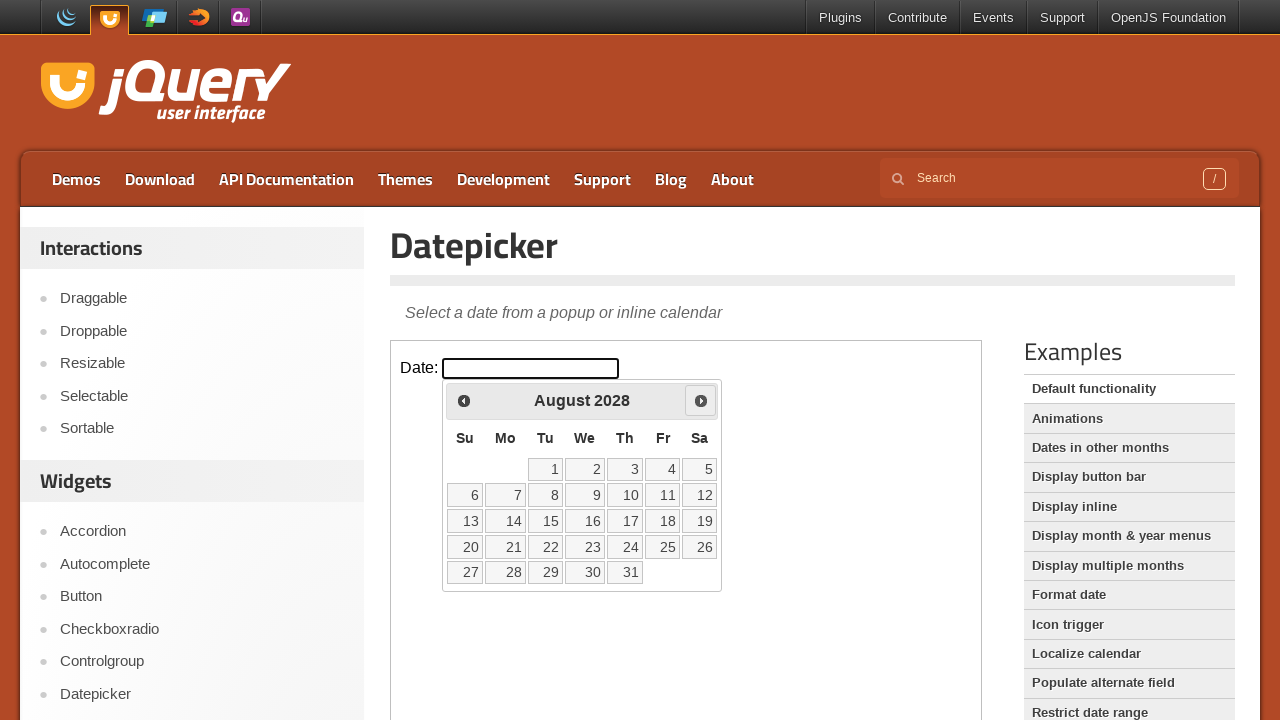

Retrieved current calendar month: August, year: 2028
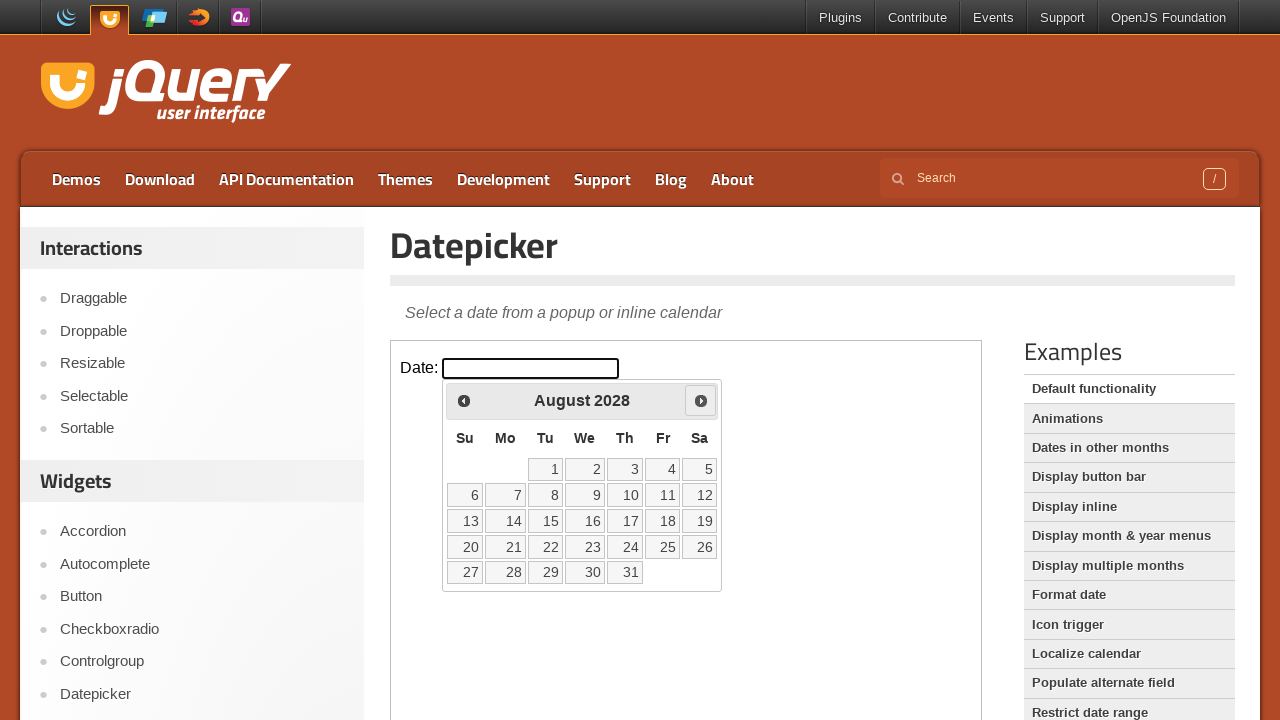

Clicked Next to navigate from August 2028 to the next month at (701, 400) on iframe >> nth=0 >> internal:control=enter-frame >> span:text('Next')
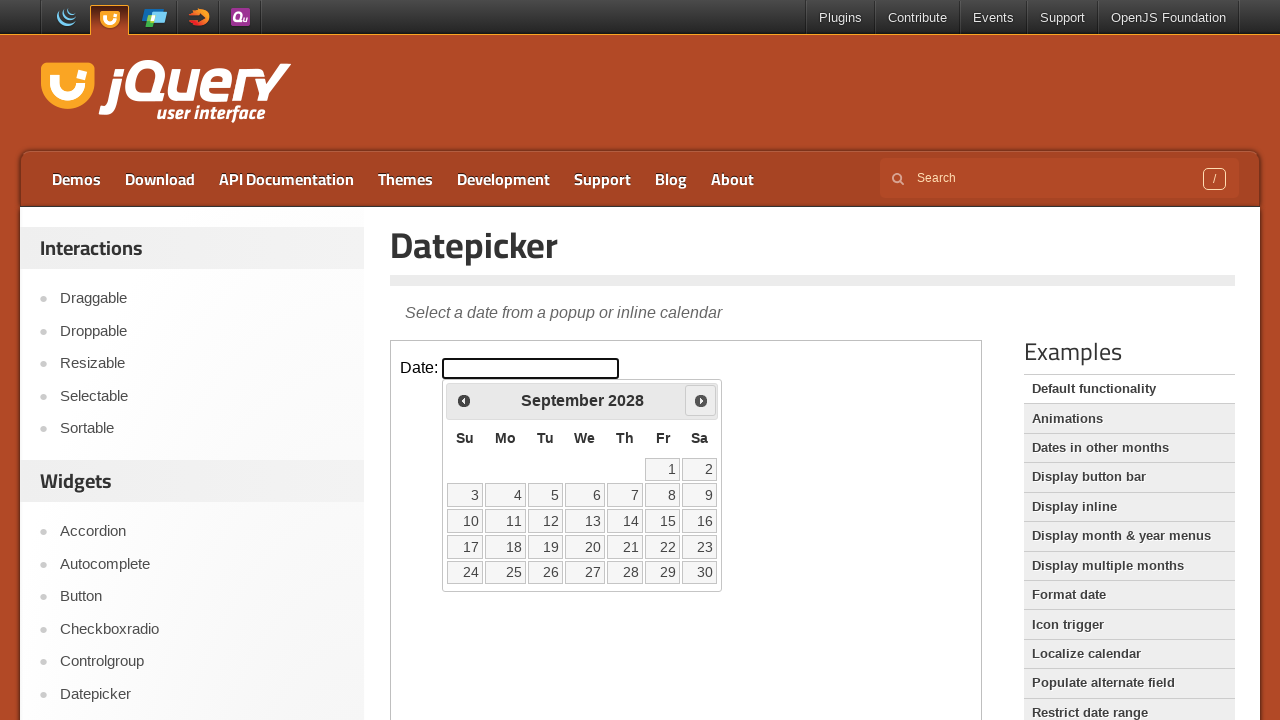

Retrieved current calendar month: September, year: 2028
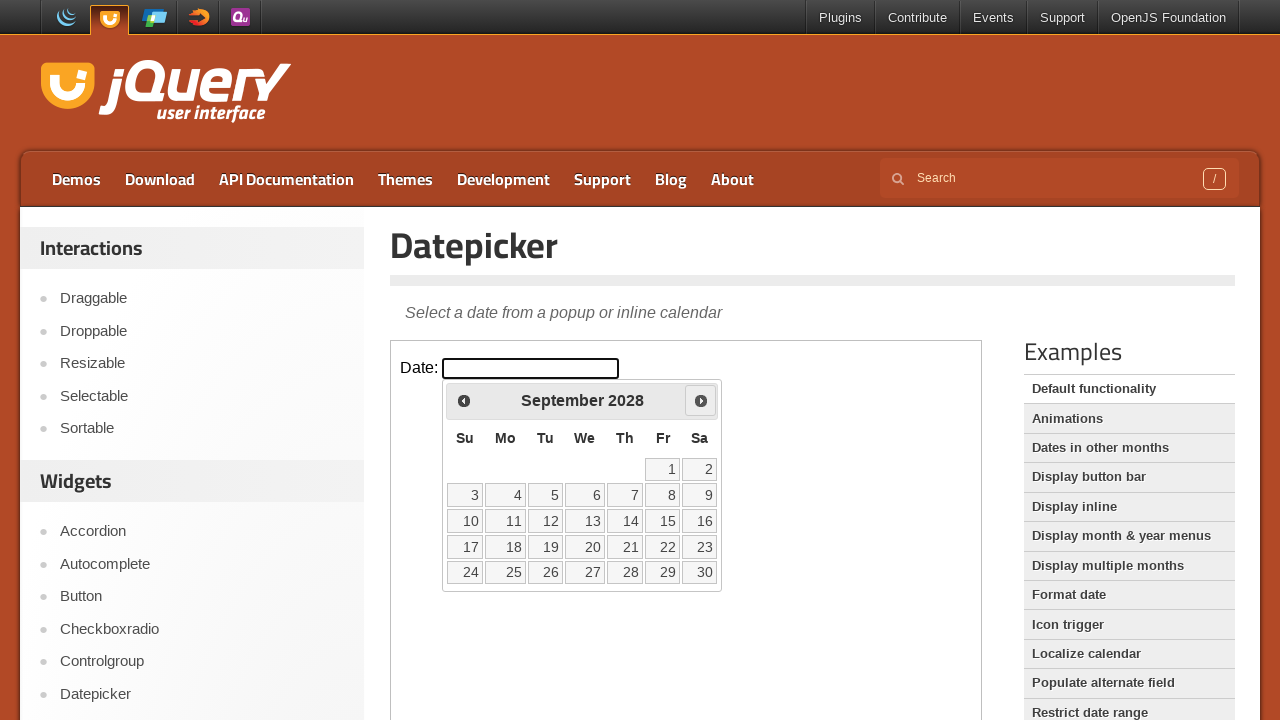

Clicked Next to navigate from September 2028 to the next month at (701, 400) on iframe >> nth=0 >> internal:control=enter-frame >> span:text('Next')
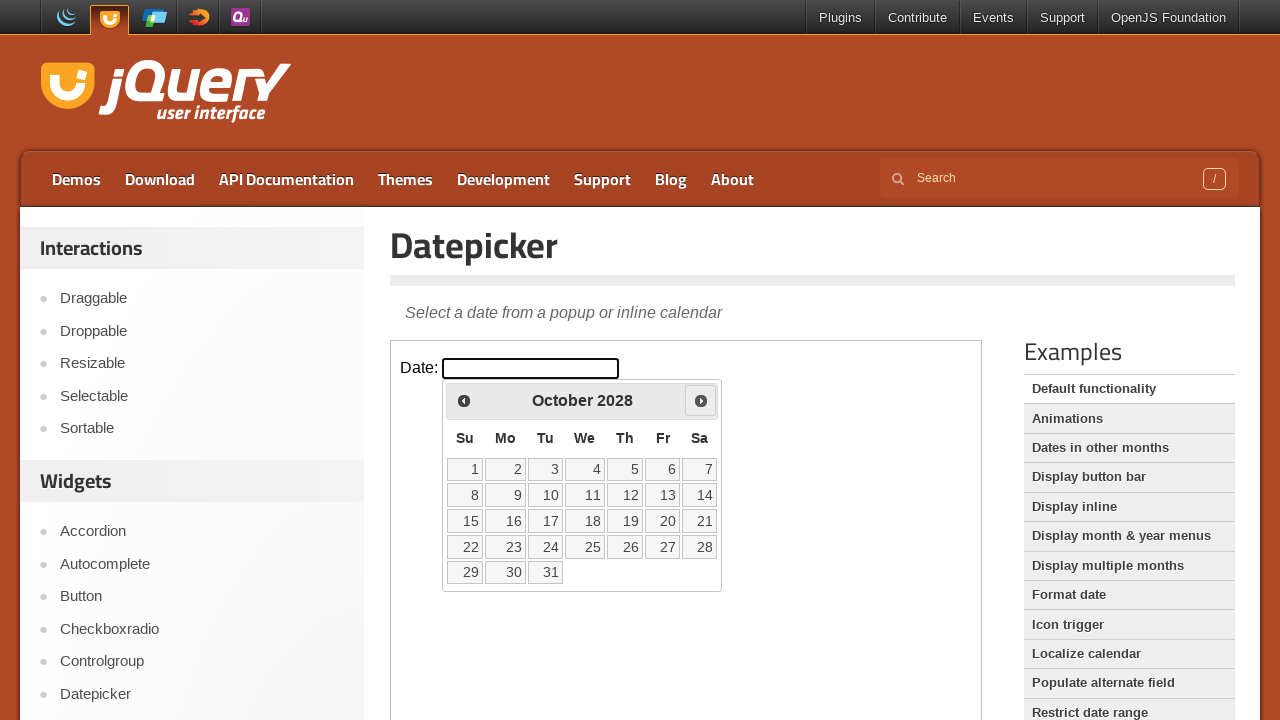

Retrieved current calendar month: October, year: 2028
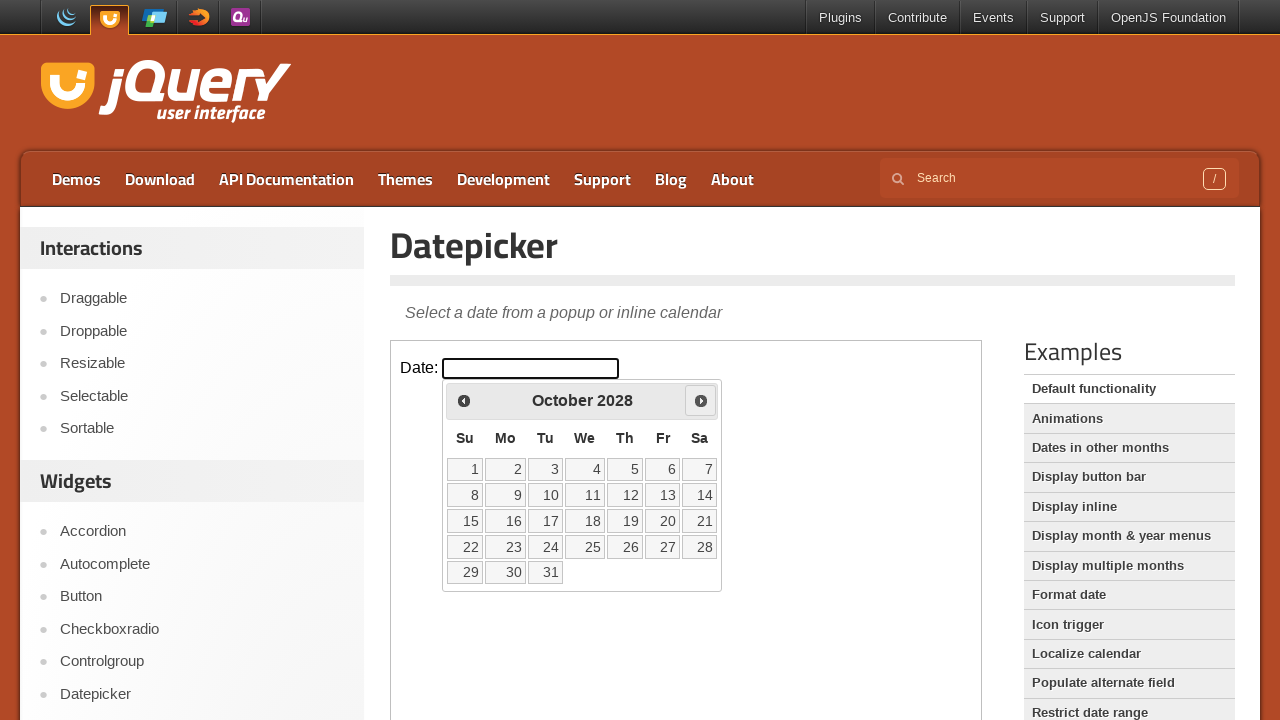

Clicked Next to navigate from October 2028 to the next month at (701, 400) on iframe >> nth=0 >> internal:control=enter-frame >> span:text('Next')
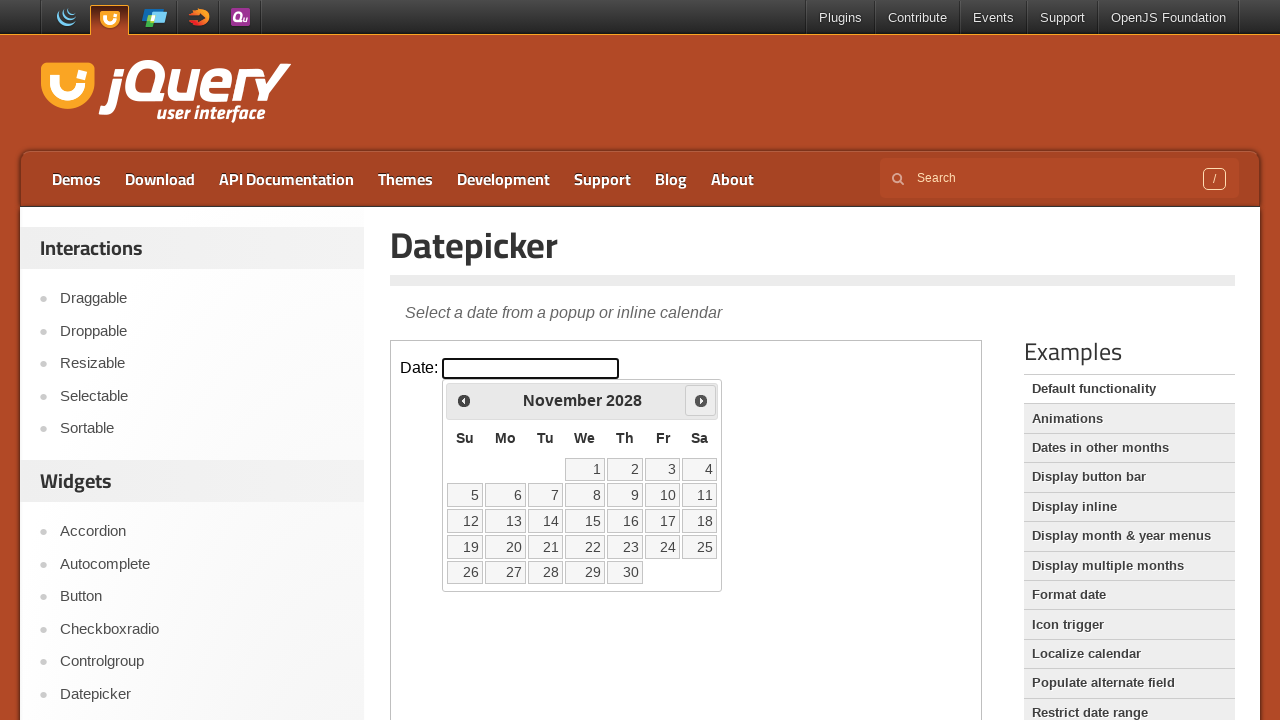

Retrieved current calendar month: November, year: 2028
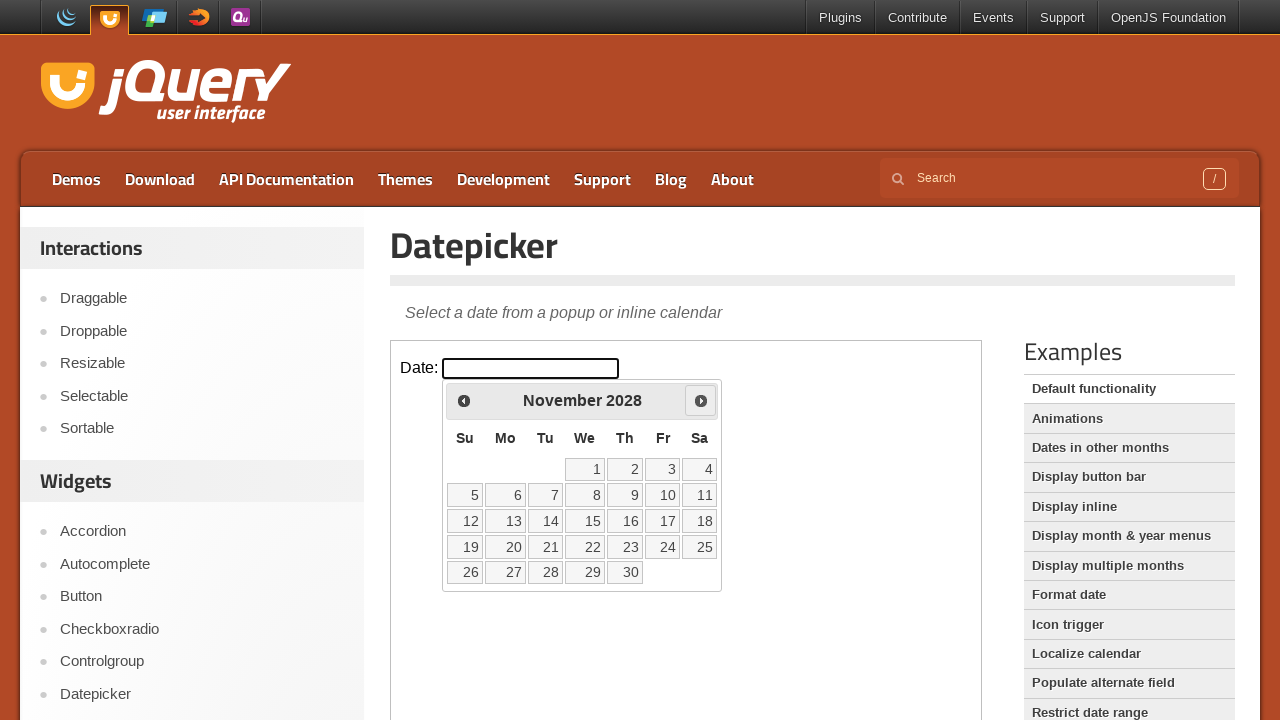

Clicked Next to navigate from November 2028 to the next month at (701, 400) on iframe >> nth=0 >> internal:control=enter-frame >> span:text('Next')
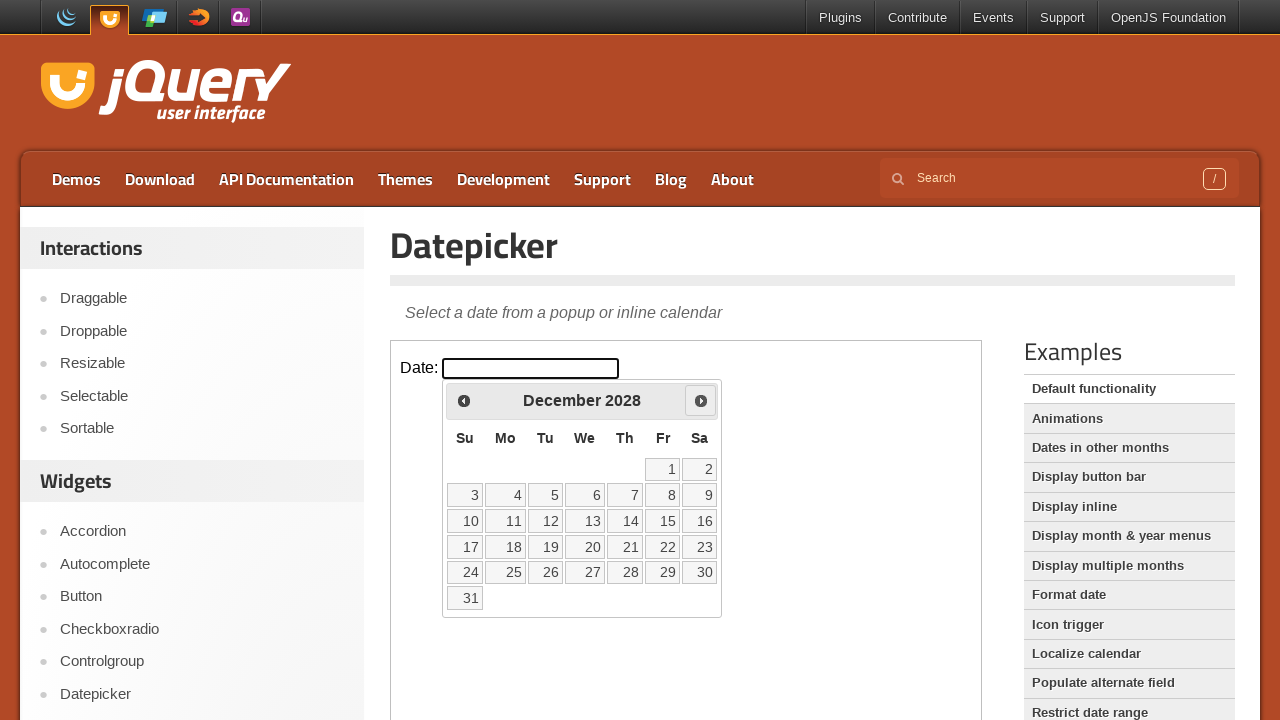

Retrieved current calendar month: December, year: 2028
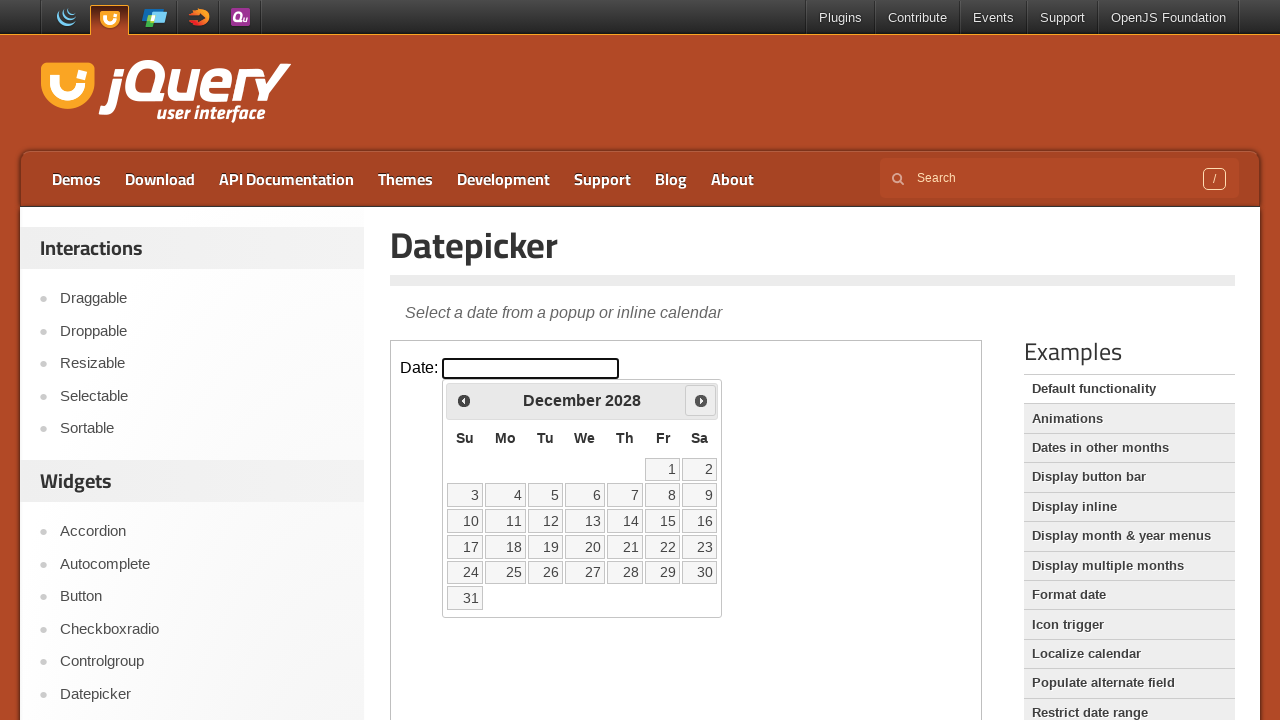

Clicked Next to navigate from December 2028 to the next month at (701, 400) on iframe >> nth=0 >> internal:control=enter-frame >> span:text('Next')
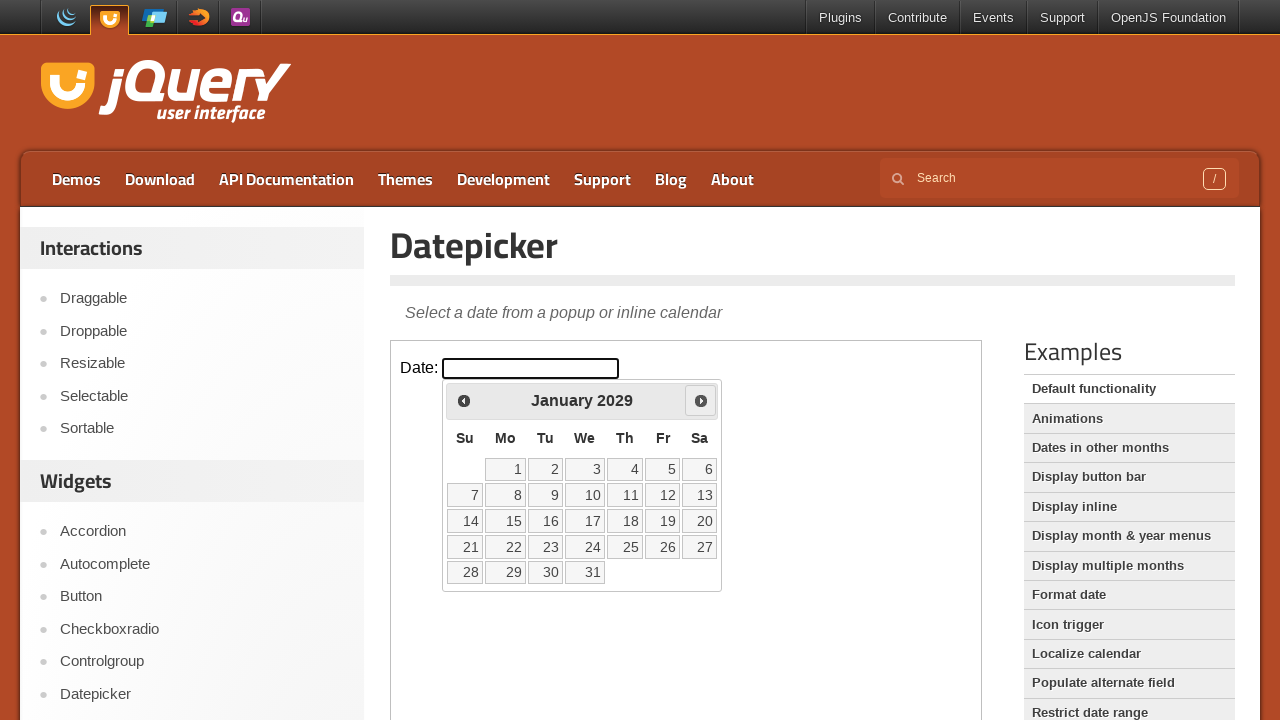

Retrieved current calendar month: January, year: 2029
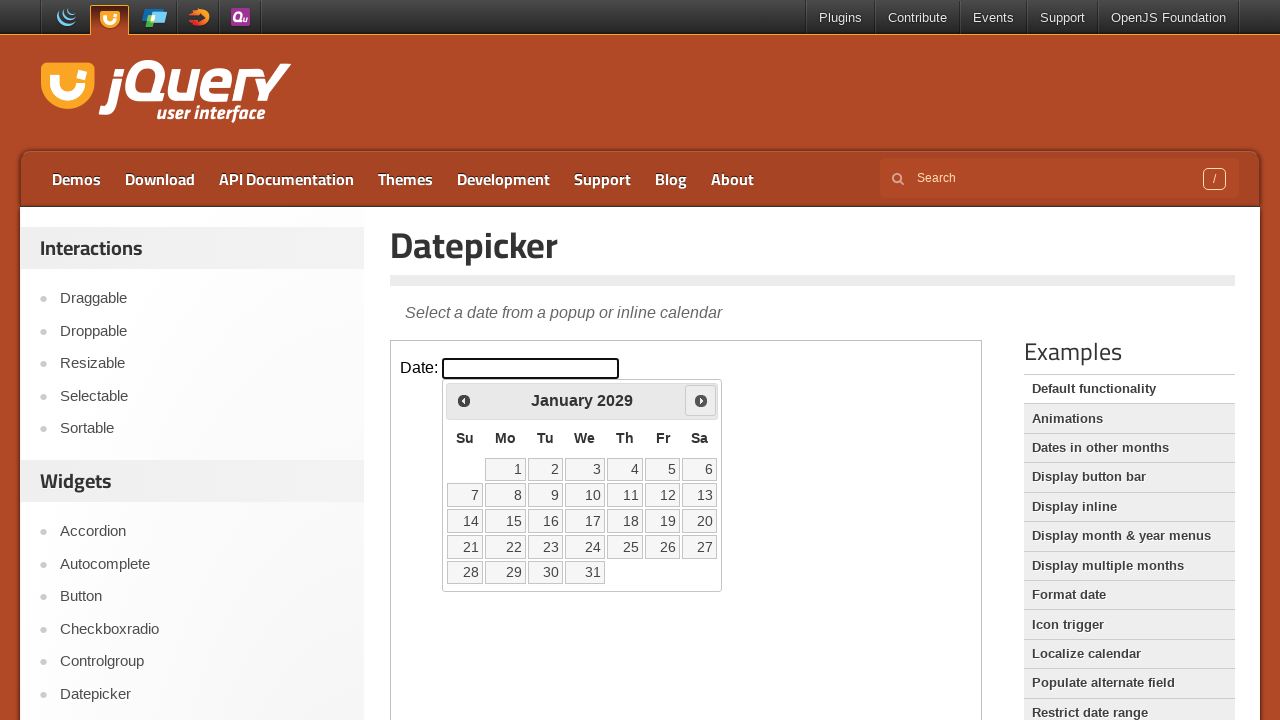

Clicked Next to navigate from January 2029 to the next month at (701, 400) on iframe >> nth=0 >> internal:control=enter-frame >> span:text('Next')
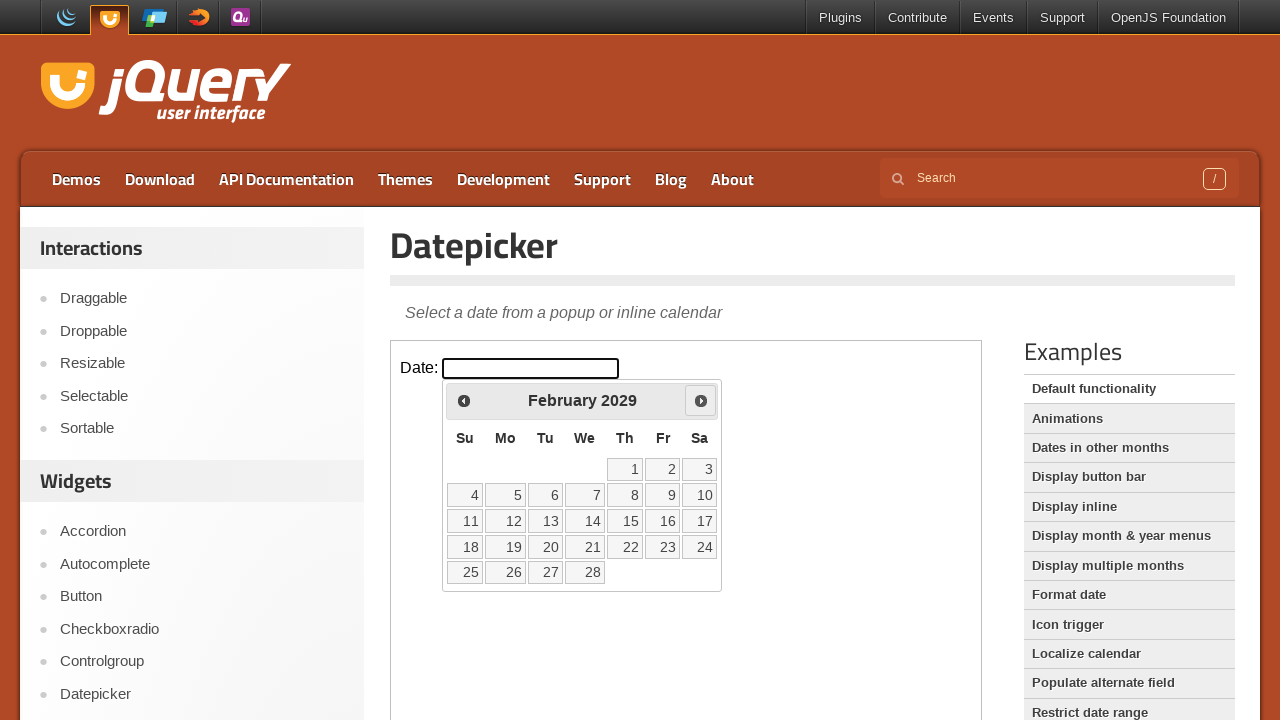

Retrieved current calendar month: February, year: 2029
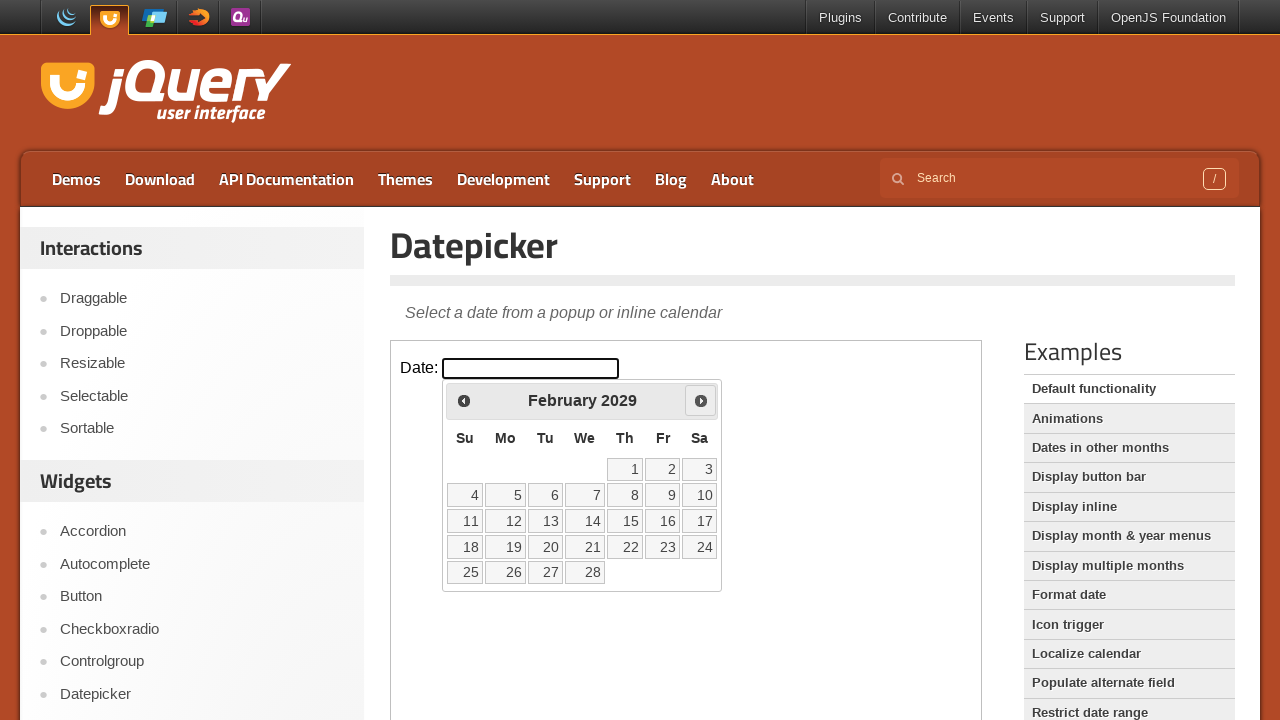

Clicked Next to navigate from February 2029 to the next month at (701, 400) on iframe >> nth=0 >> internal:control=enter-frame >> span:text('Next')
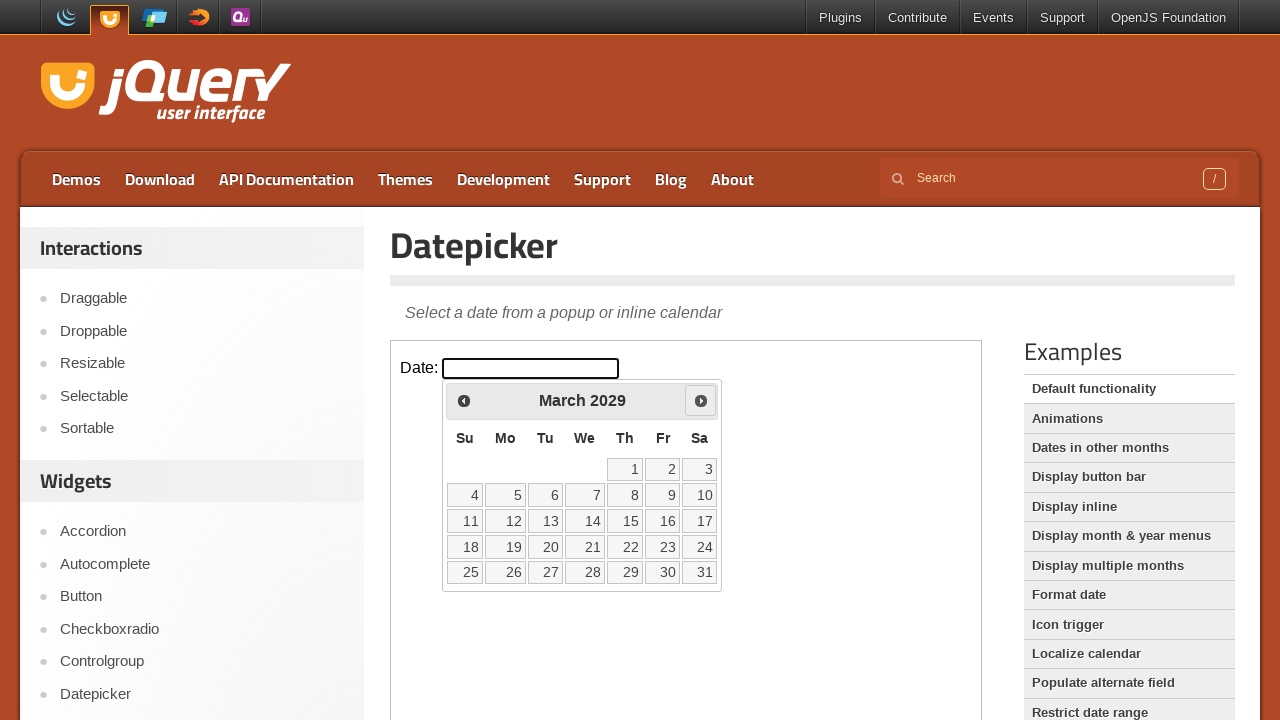

Retrieved current calendar month: March, year: 2029
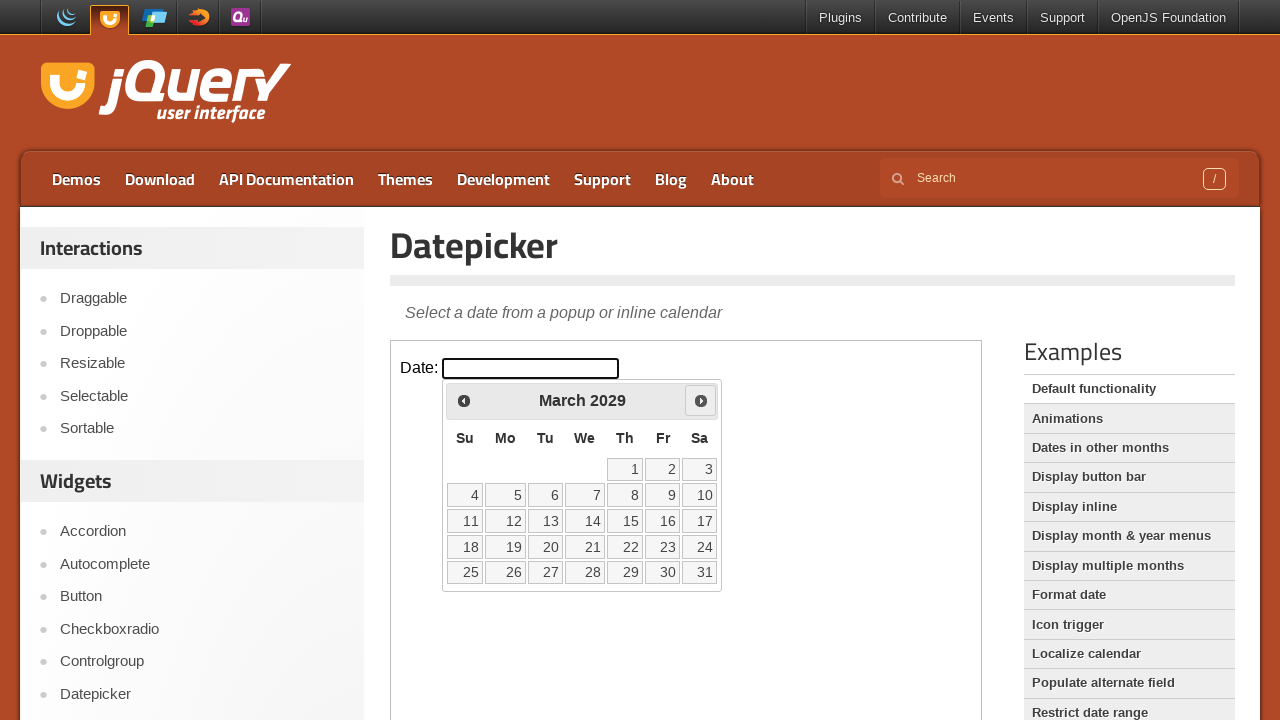

Clicked Next to navigate from March 2029 to the next month at (701, 400) on iframe >> nth=0 >> internal:control=enter-frame >> span:text('Next')
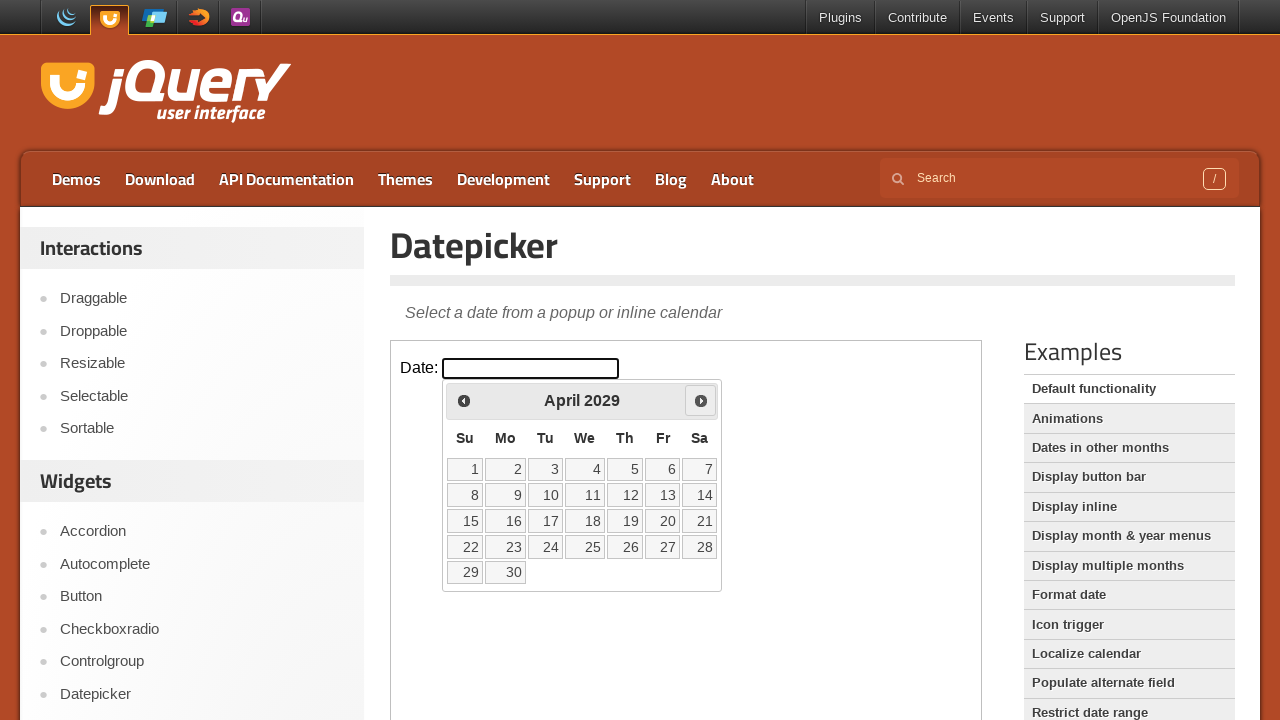

Retrieved current calendar month: April, year: 2029
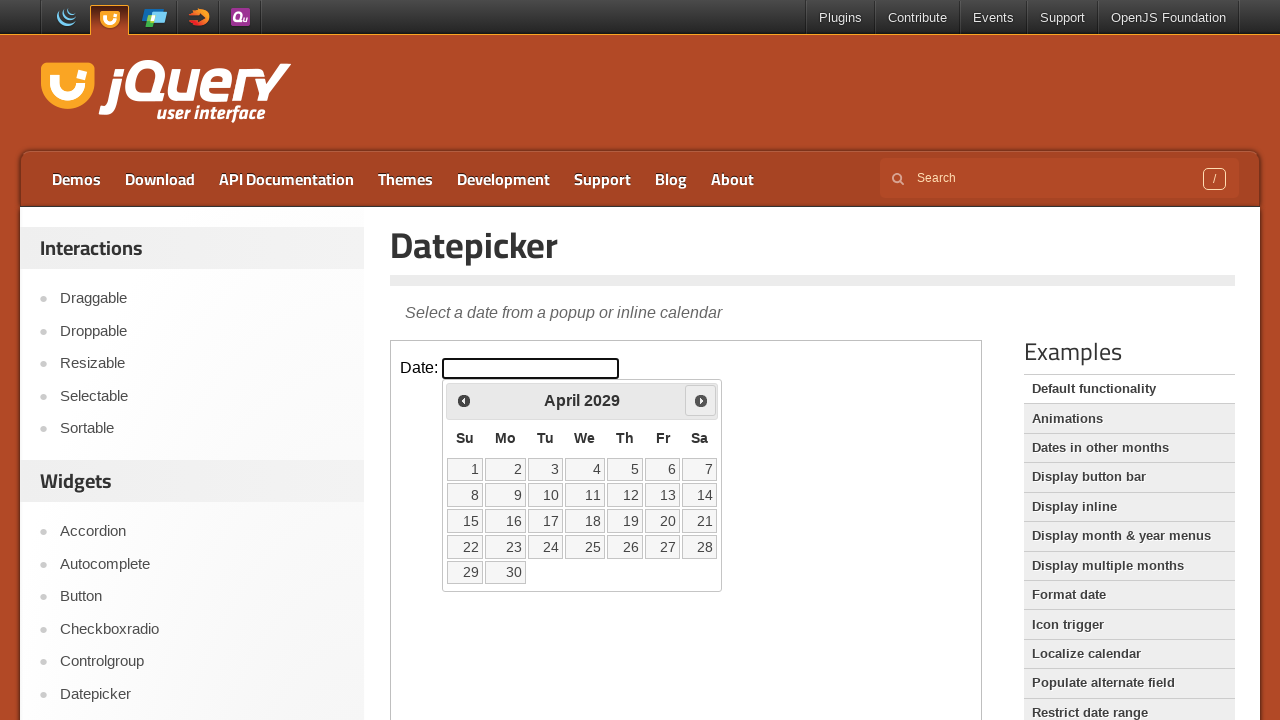

Clicked Next to navigate from April 2029 to the next month at (701, 400) on iframe >> nth=0 >> internal:control=enter-frame >> span:text('Next')
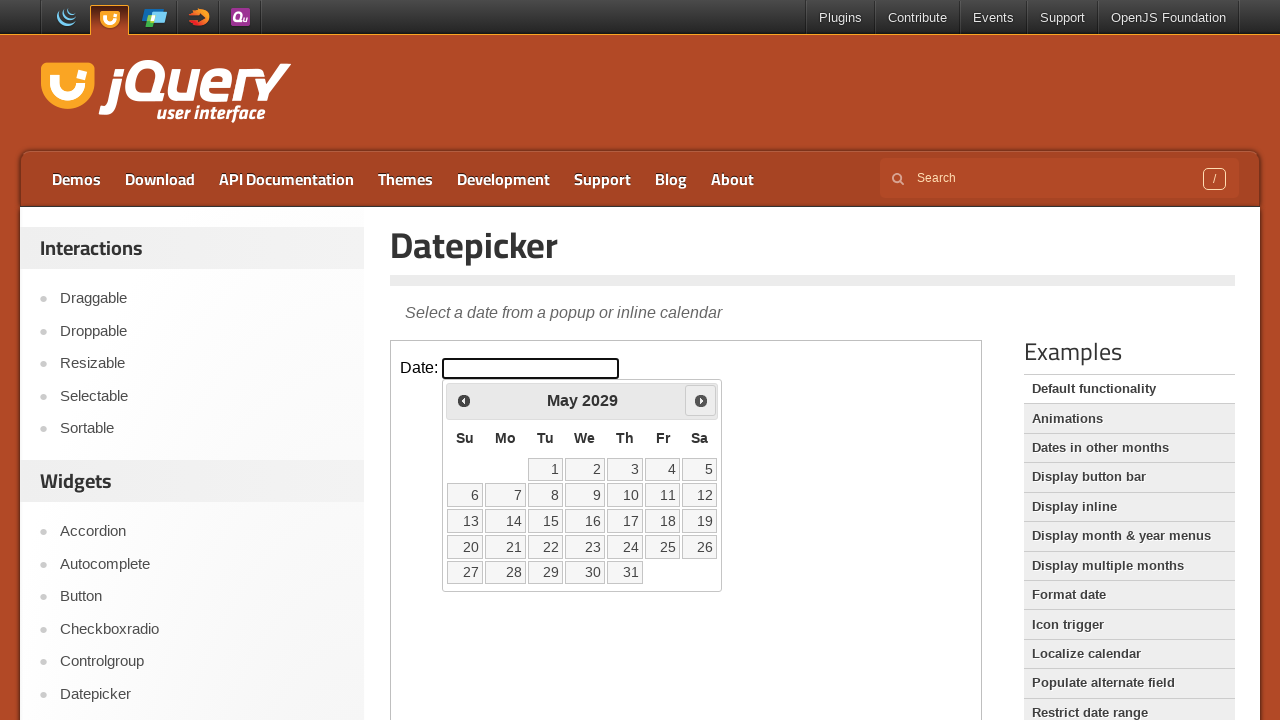

Retrieved current calendar month: May, year: 2029
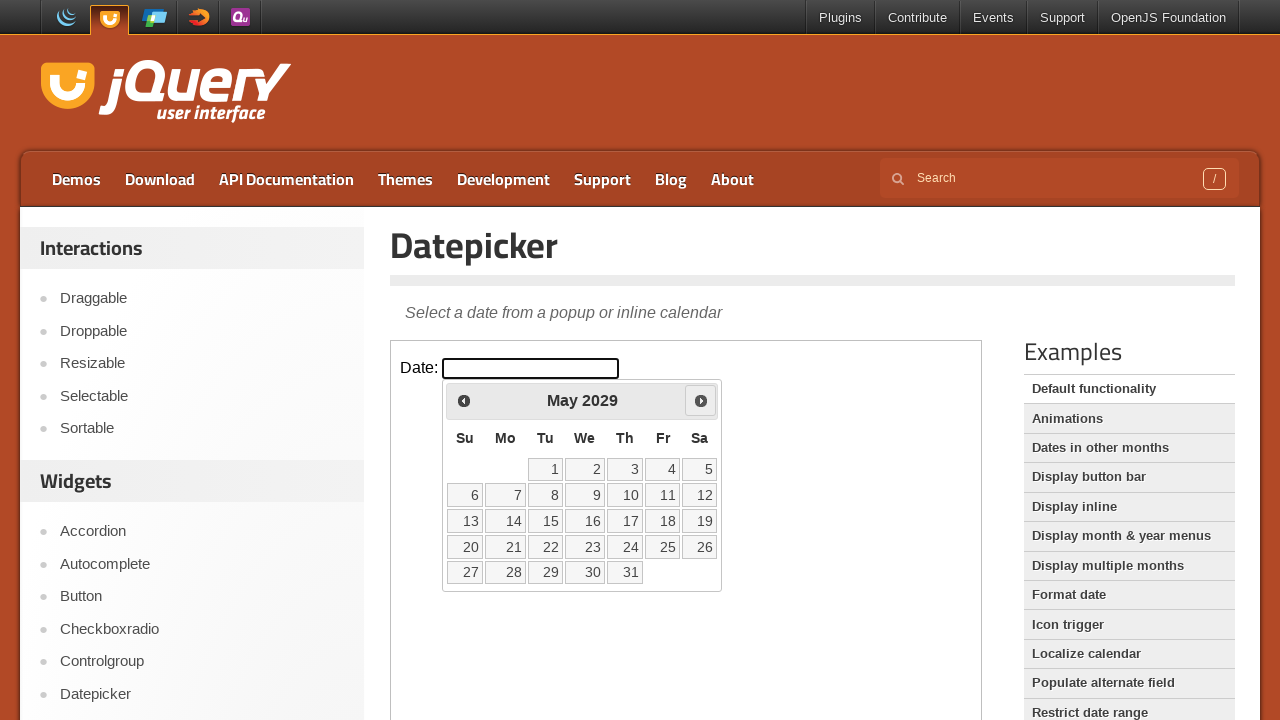

Clicked Next to navigate from May 2029 to the next month at (701, 400) on iframe >> nth=0 >> internal:control=enter-frame >> span:text('Next')
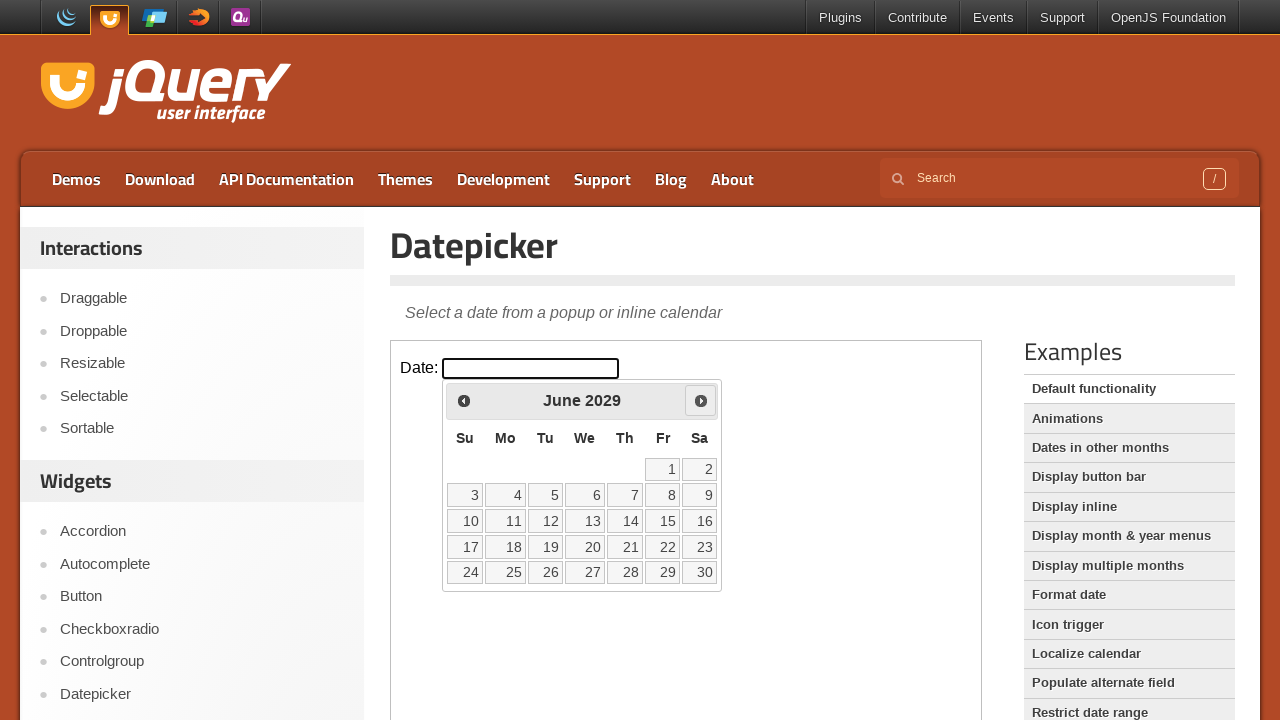

Retrieved current calendar month: June, year: 2029
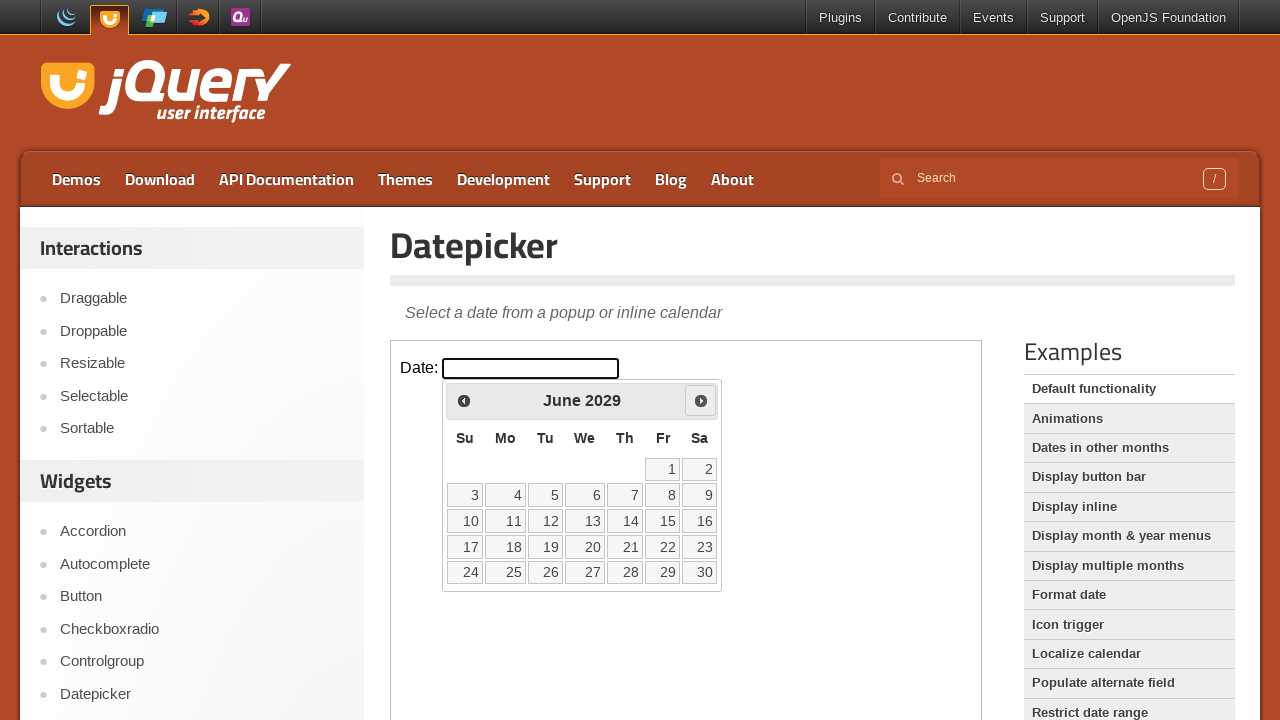

Clicked Next to navigate from June 2029 to the next month at (701, 400) on iframe >> nth=0 >> internal:control=enter-frame >> span:text('Next')
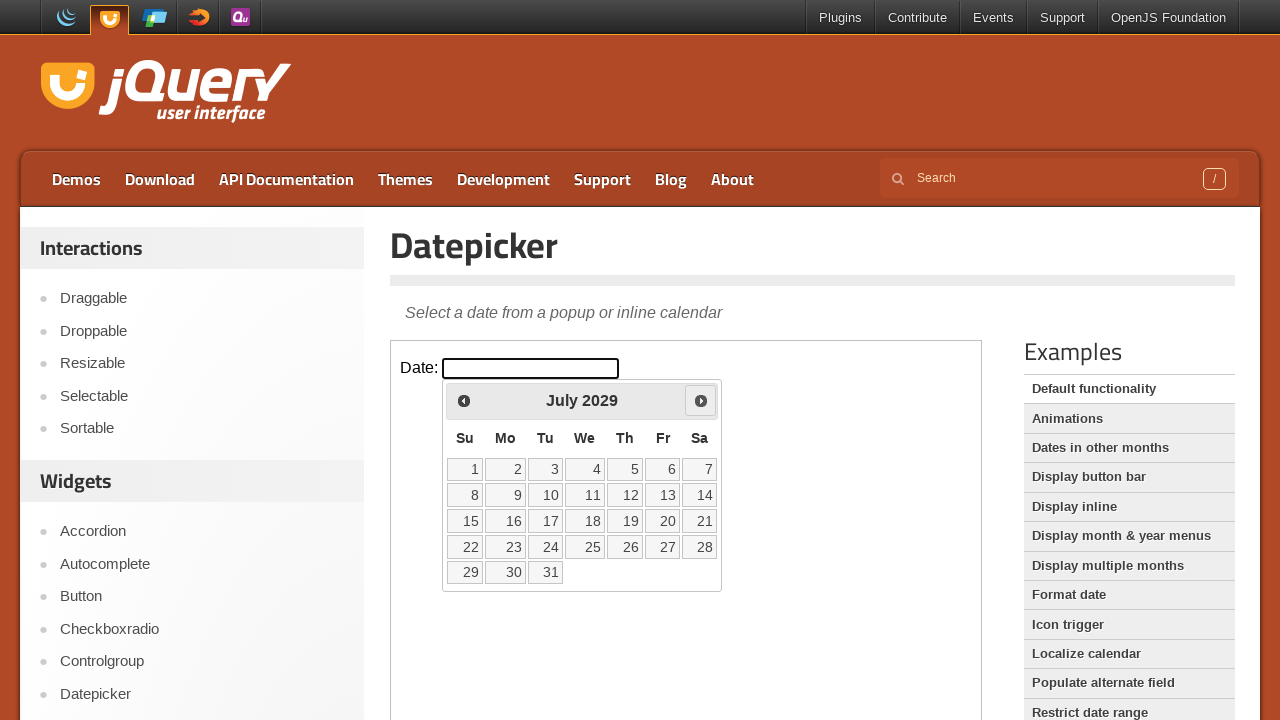

Retrieved current calendar month: July, year: 2029
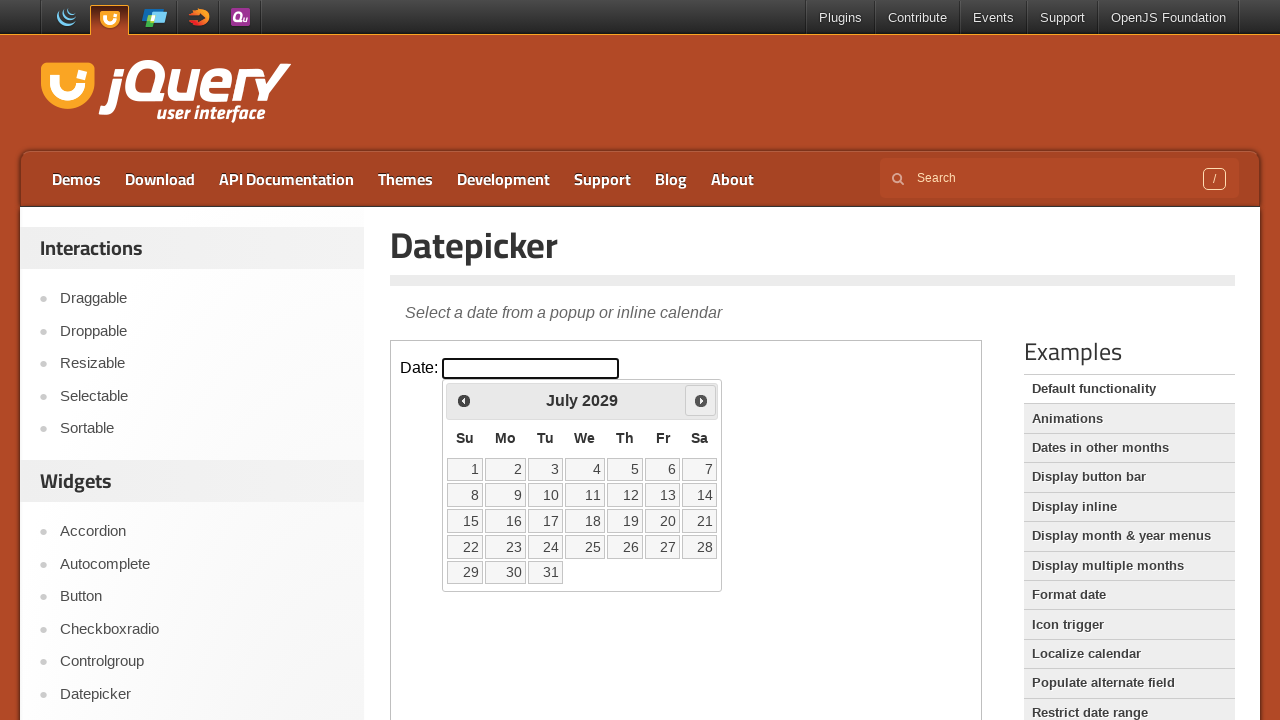

Clicked Next to navigate from July 2029 to the next month at (701, 400) on iframe >> nth=0 >> internal:control=enter-frame >> span:text('Next')
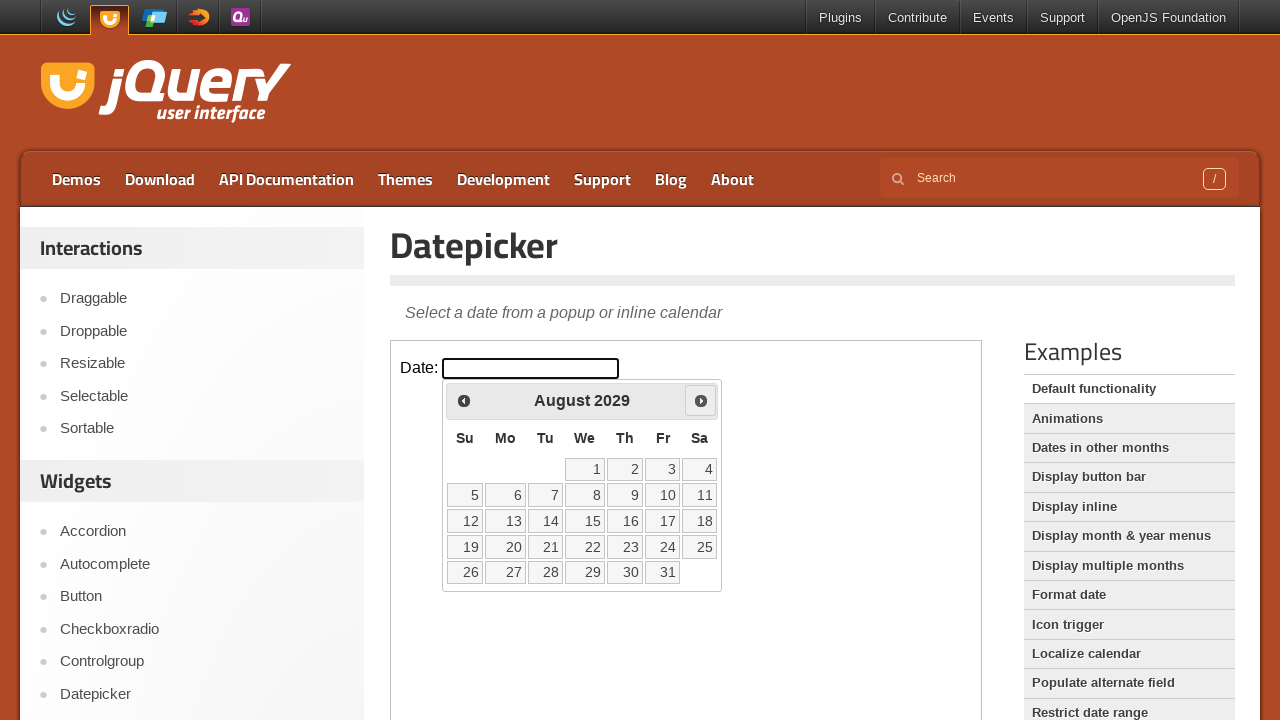

Retrieved current calendar month: August, year: 2029
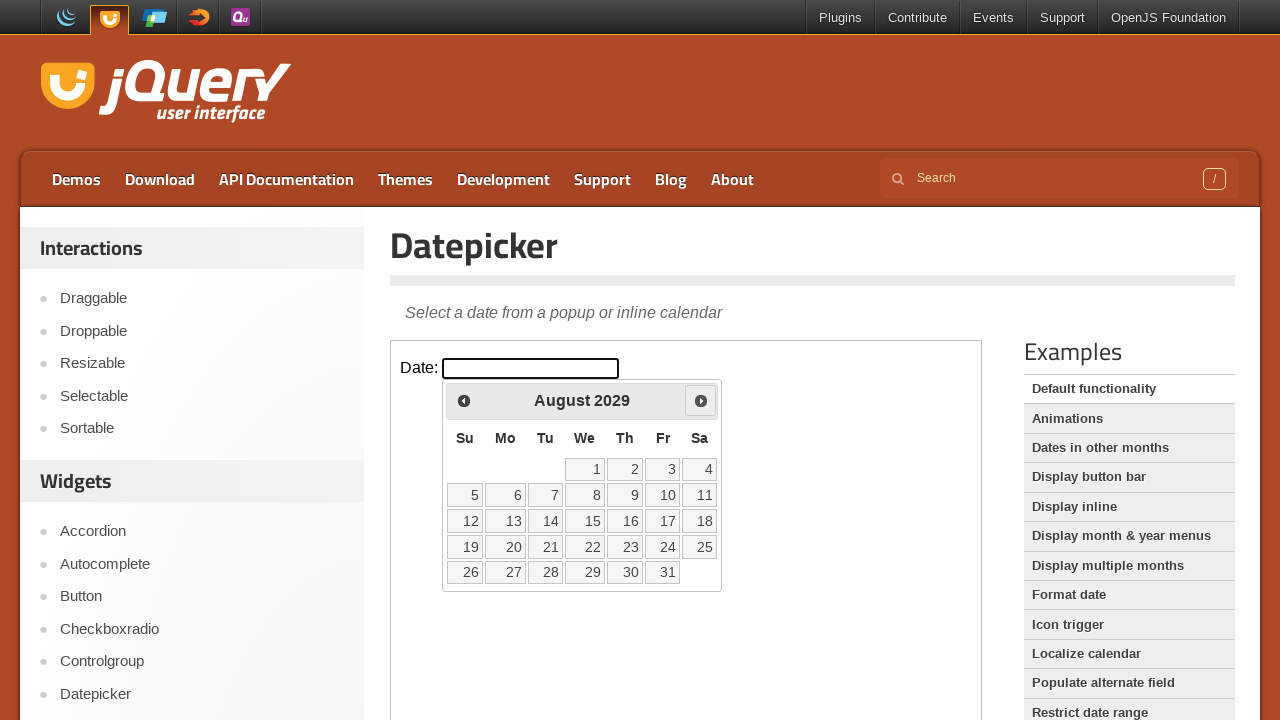

Clicked Next to navigate from August 2029 to the next month at (701, 400) on iframe >> nth=0 >> internal:control=enter-frame >> span:text('Next')
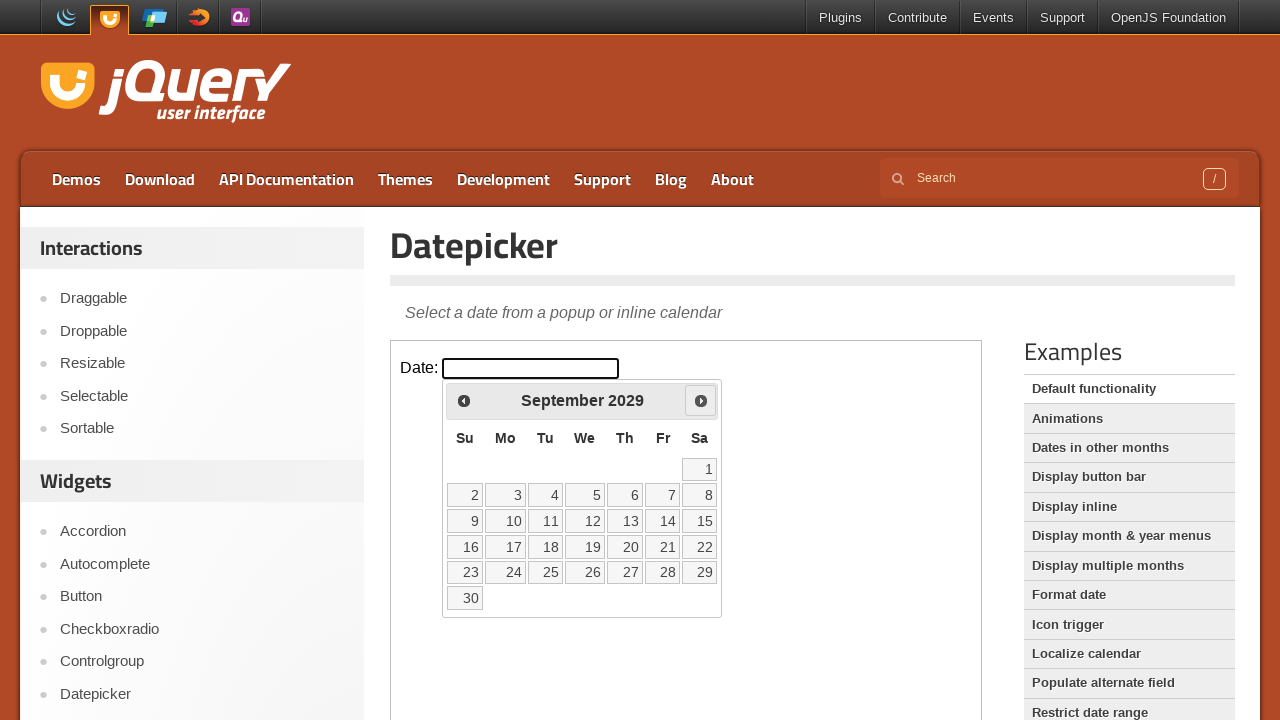

Retrieved current calendar month: September, year: 2029
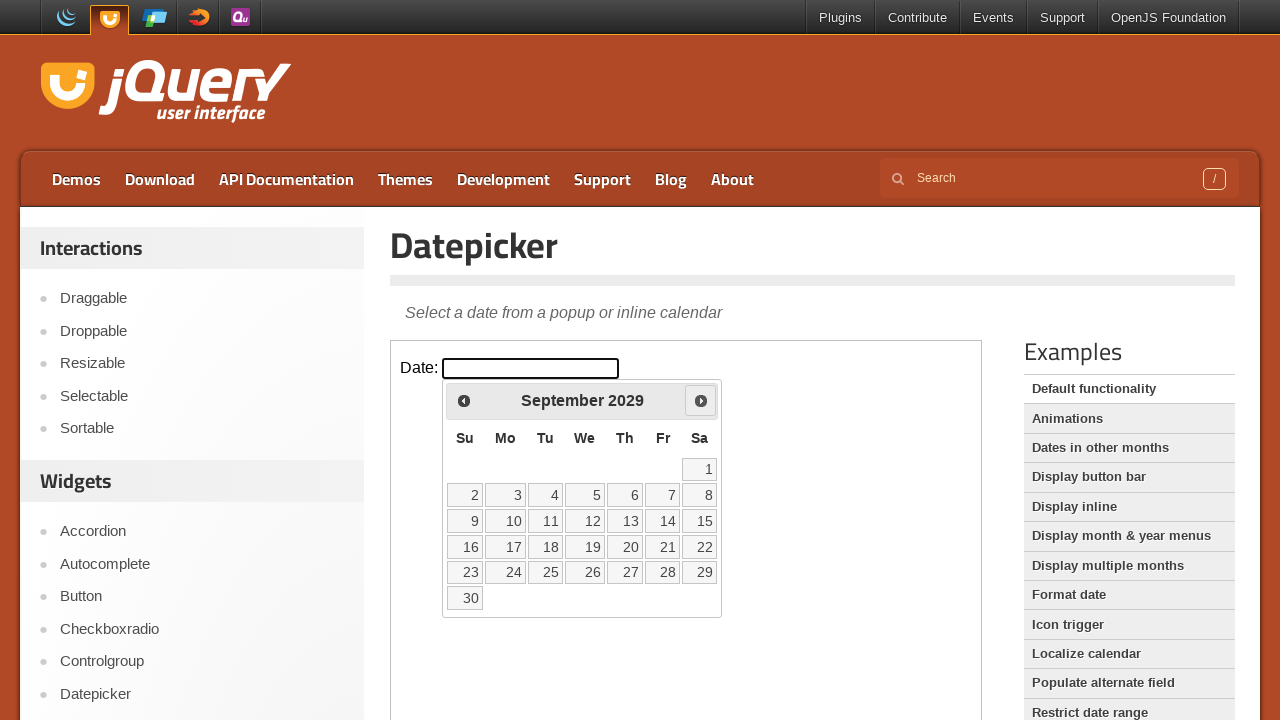

Clicked Next to navigate from September 2029 to the next month at (701, 400) on iframe >> nth=0 >> internal:control=enter-frame >> span:text('Next')
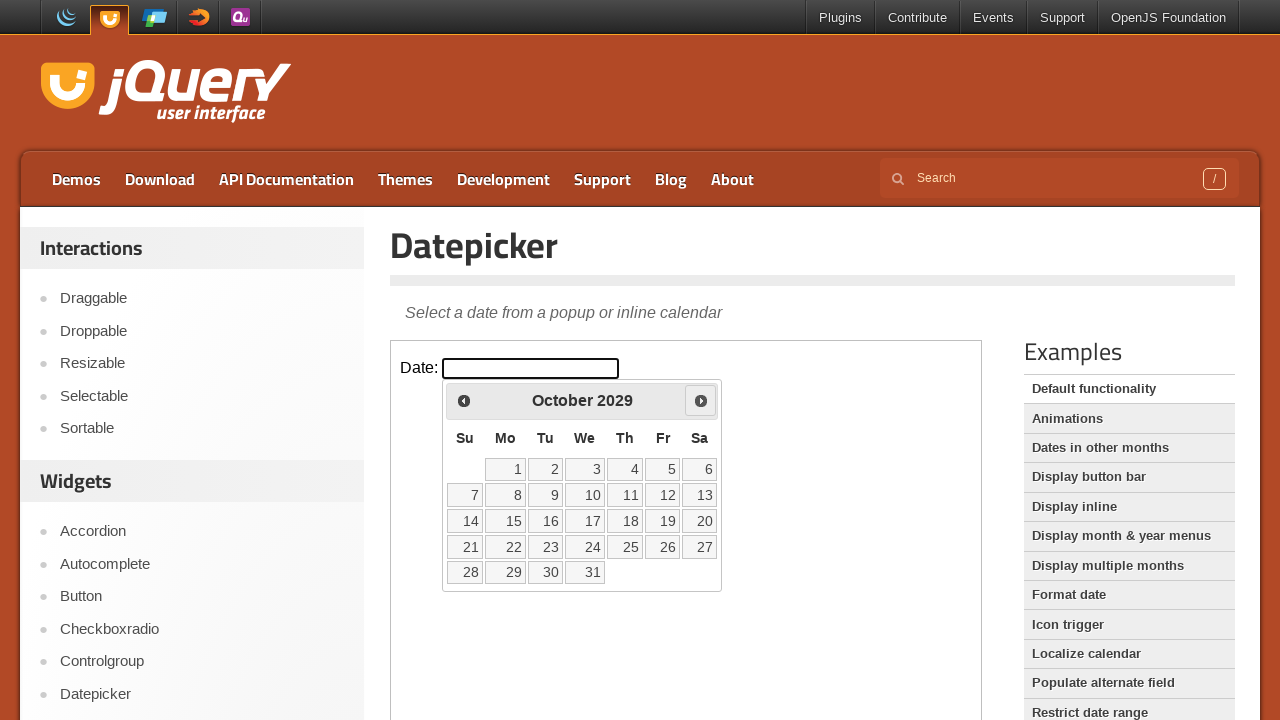

Retrieved current calendar month: October, year: 2029
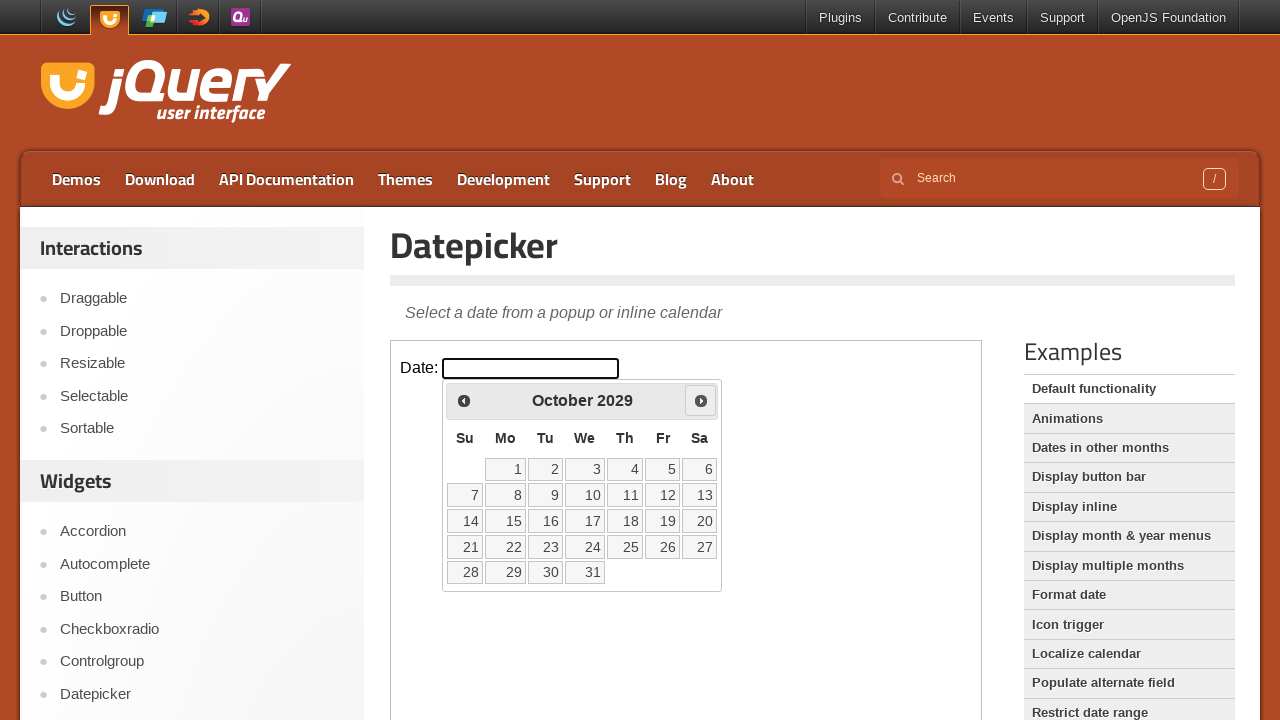

Clicked Next to navigate from October 2029 to the next month at (701, 400) on iframe >> nth=0 >> internal:control=enter-frame >> span:text('Next')
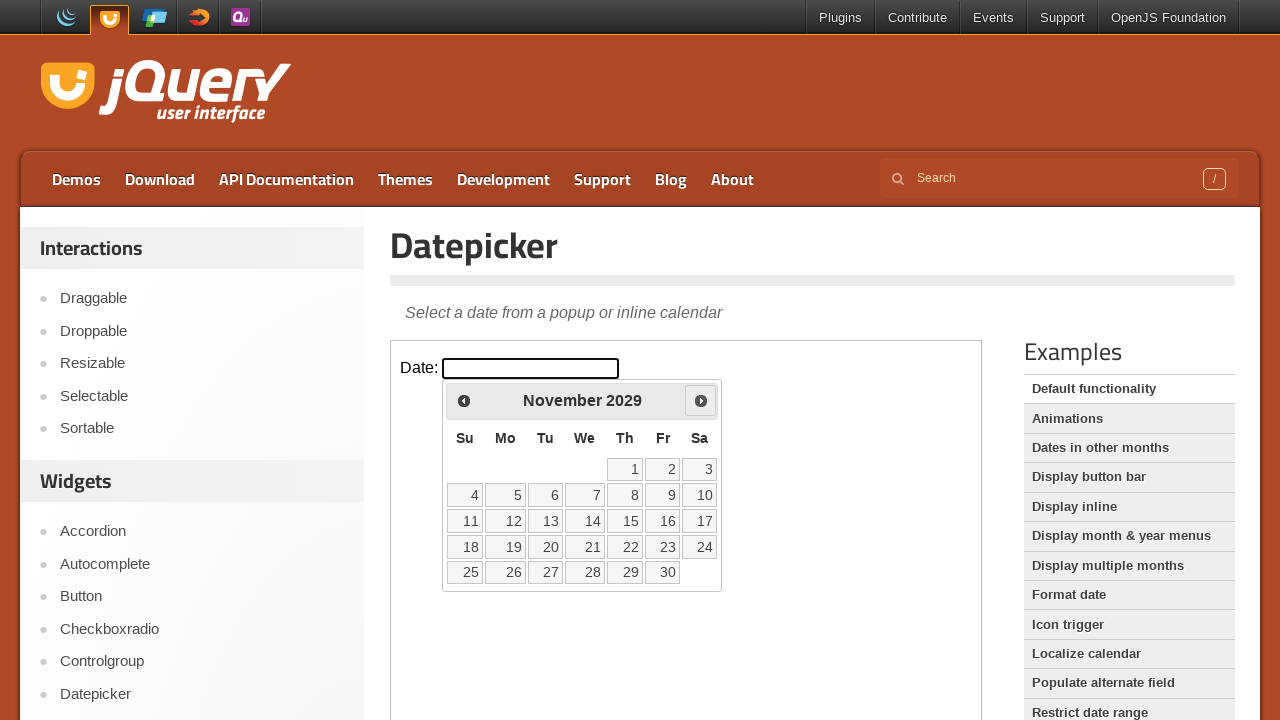

Retrieved current calendar month: November, year: 2029
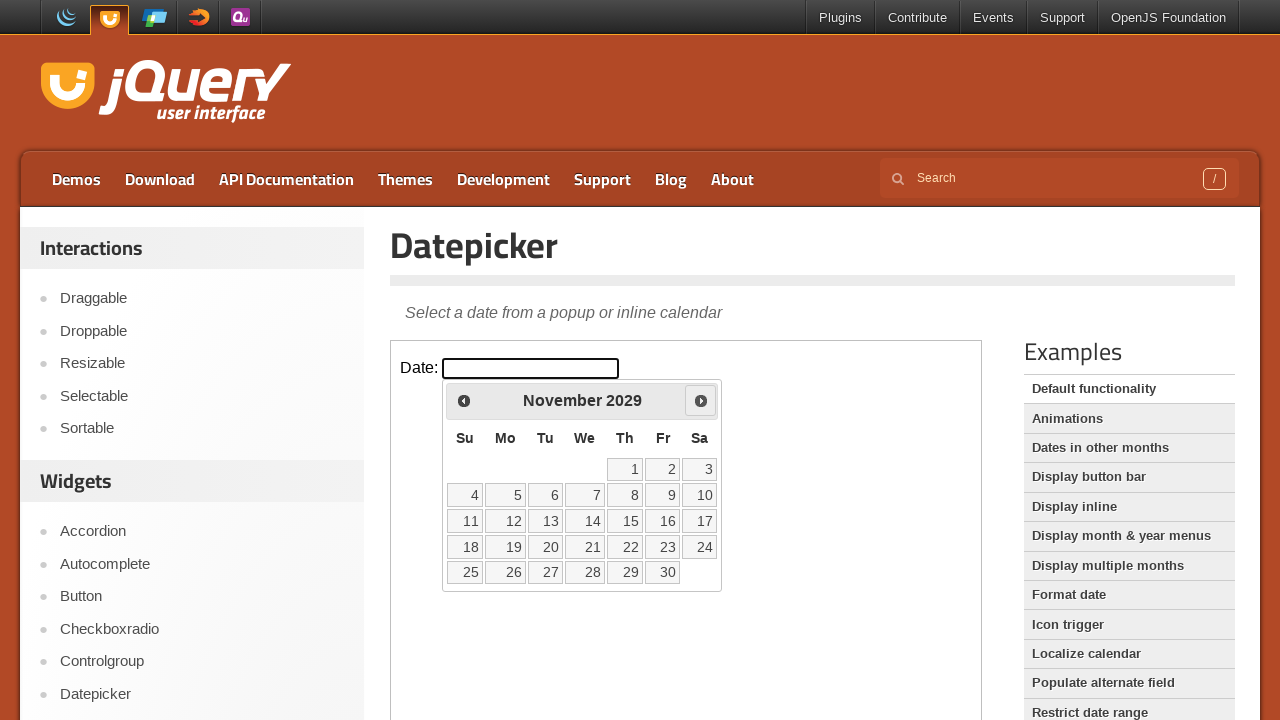

Clicked Next to navigate from November 2029 to the next month at (701, 400) on iframe >> nth=0 >> internal:control=enter-frame >> span:text('Next')
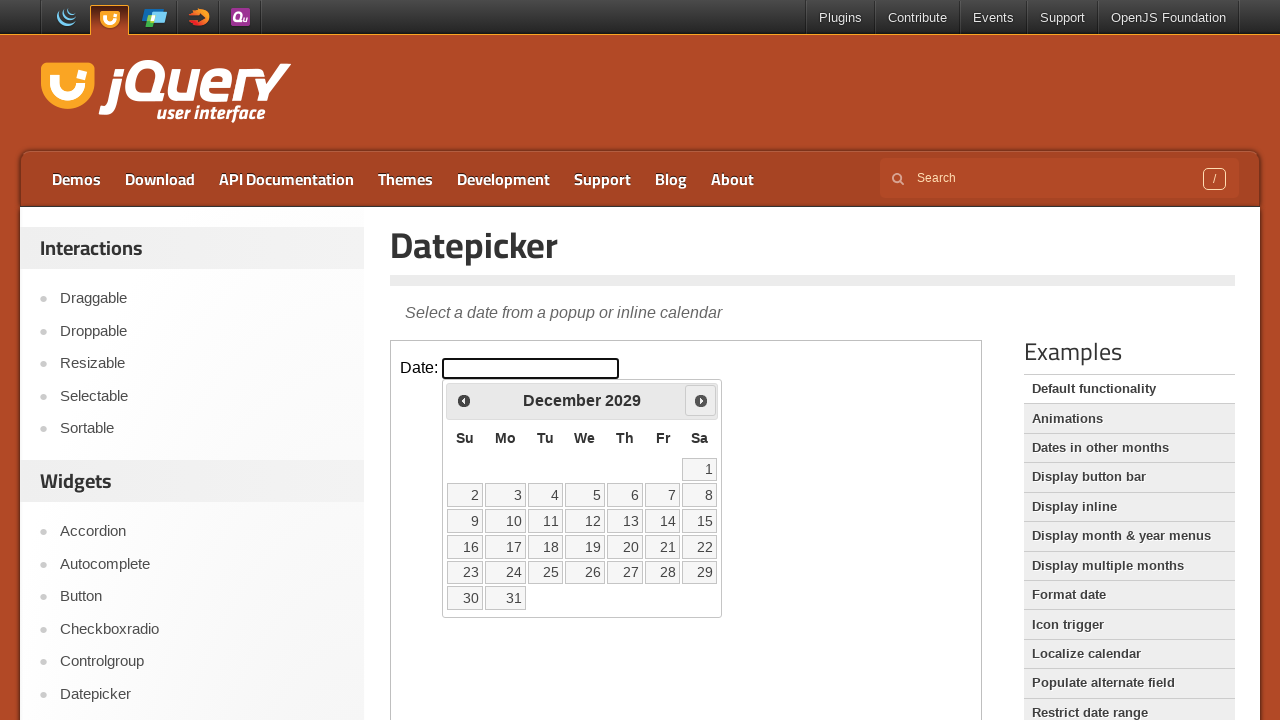

Retrieved current calendar month: December, year: 2029
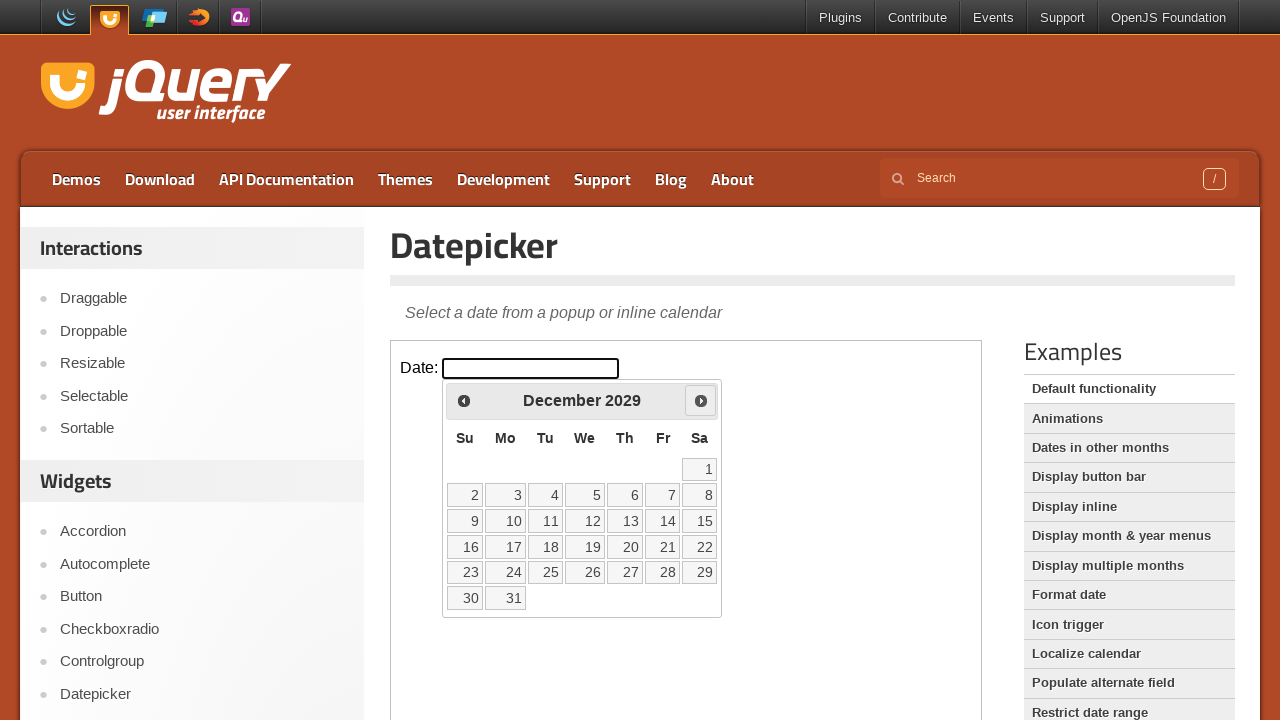

Clicked Next to navigate from December 2029 to the next month at (701, 400) on iframe >> nth=0 >> internal:control=enter-frame >> span:text('Next')
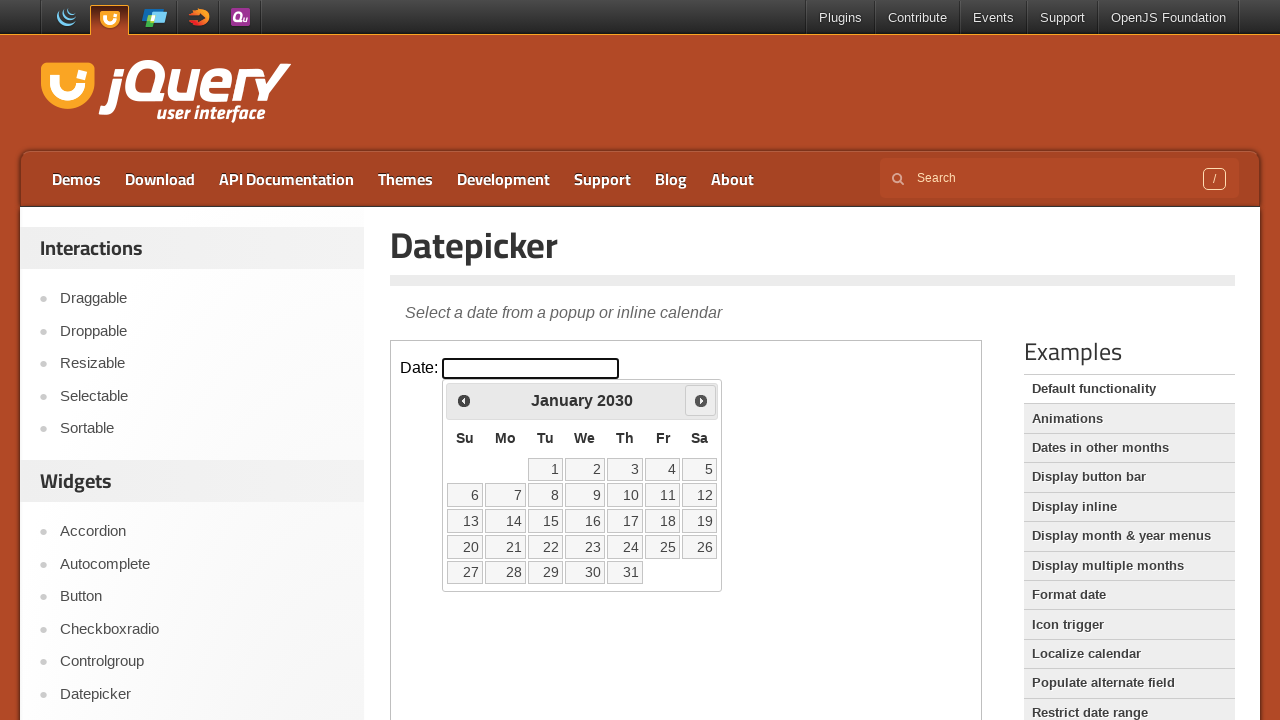

Retrieved current calendar month: January, year: 2030
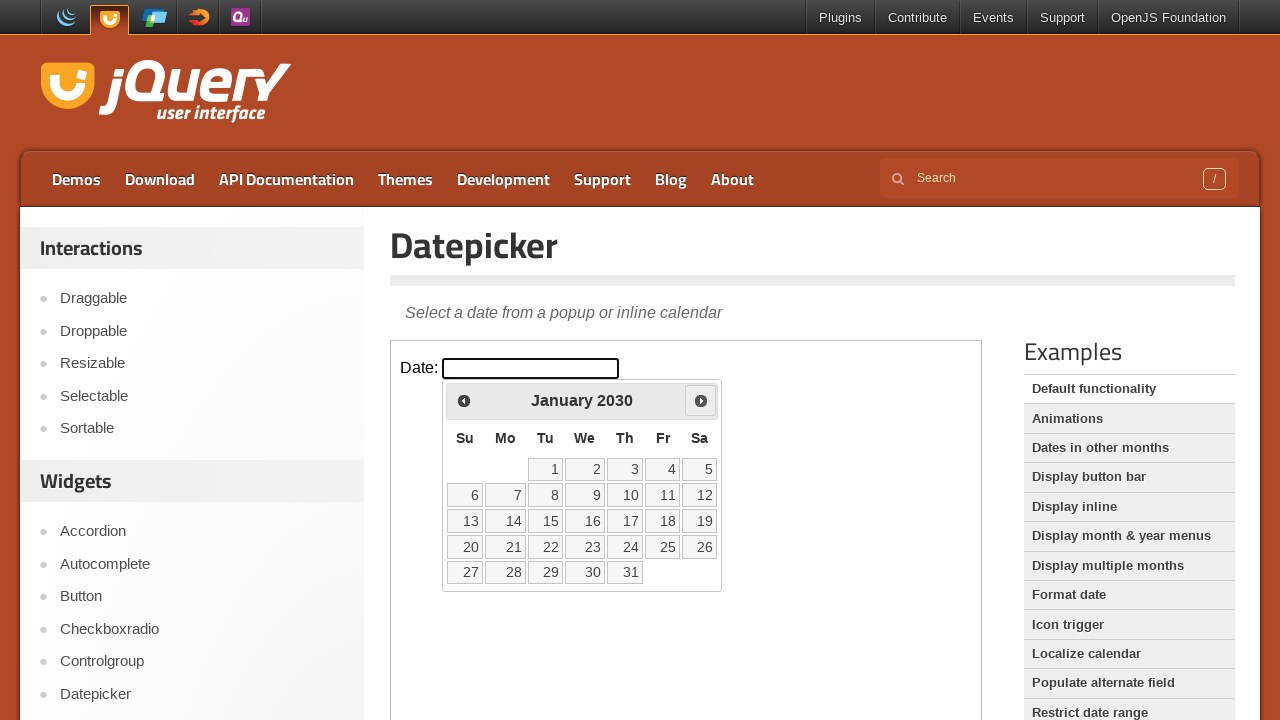

Clicked Next to navigate from January 2030 to the next month at (701, 400) on iframe >> nth=0 >> internal:control=enter-frame >> span:text('Next')
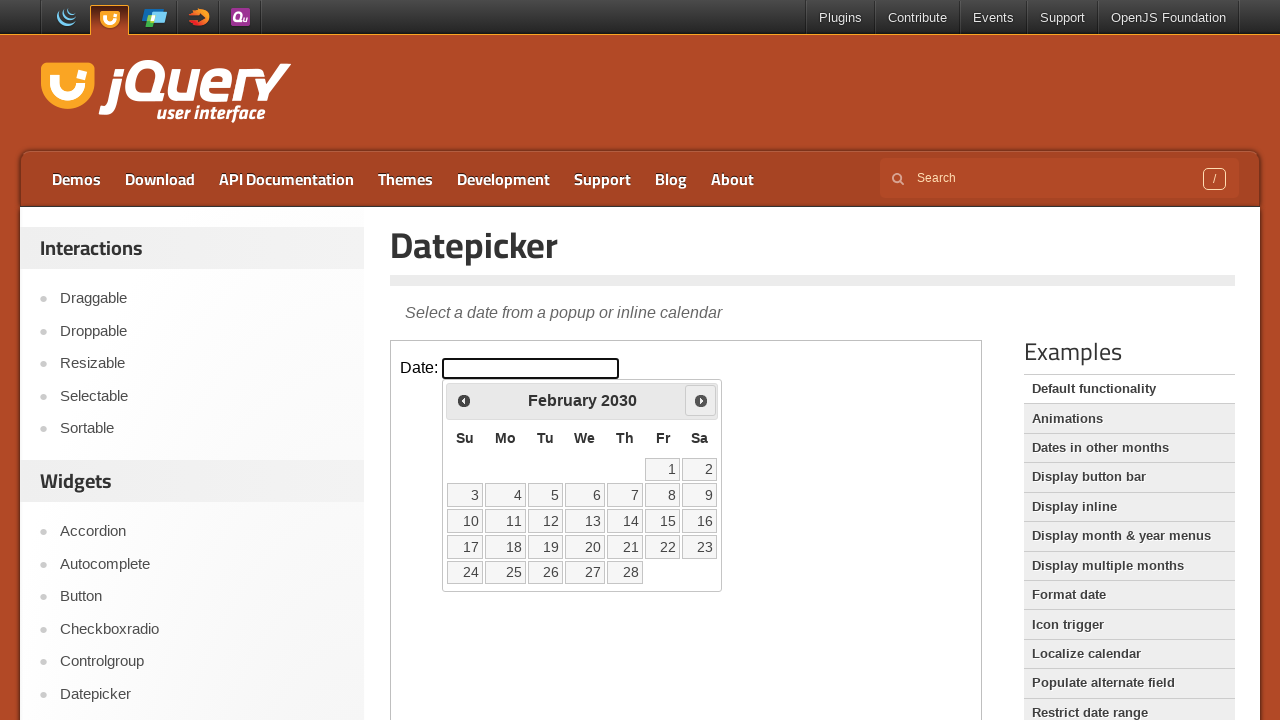

Retrieved current calendar month: February, year: 2030
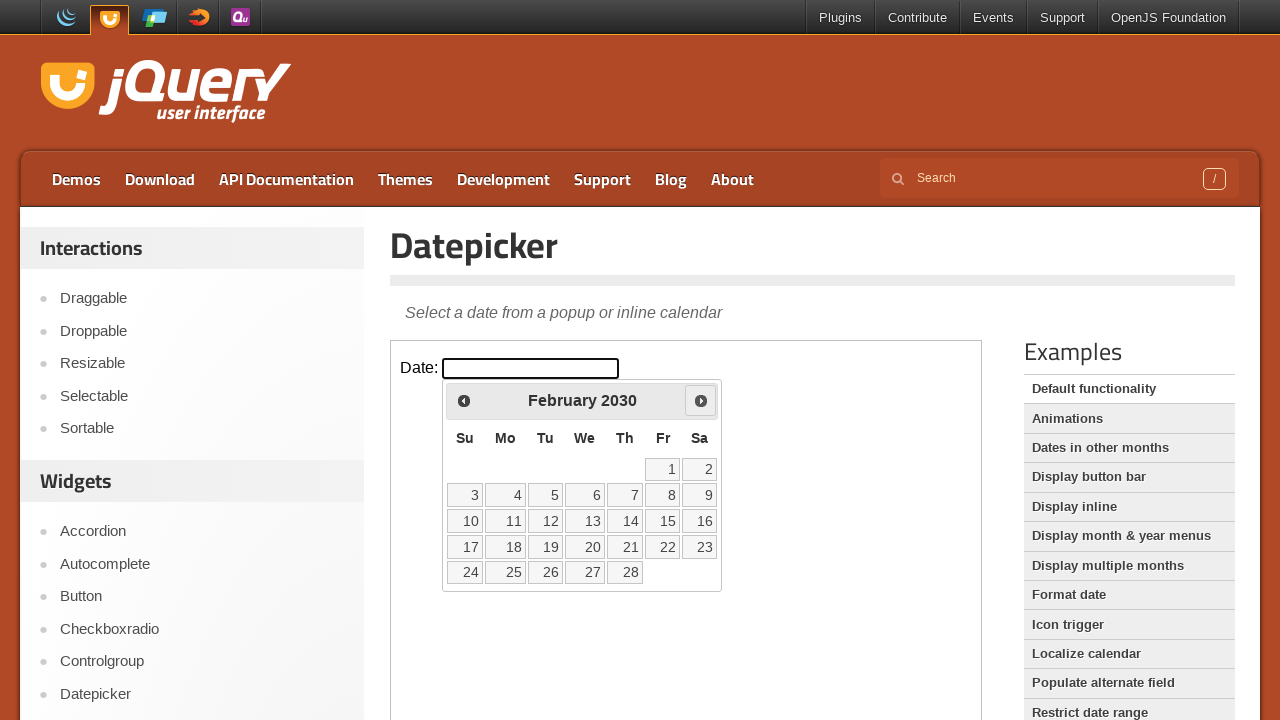

Clicked Next to navigate from February 2030 to the next month at (701, 400) on iframe >> nth=0 >> internal:control=enter-frame >> span:text('Next')
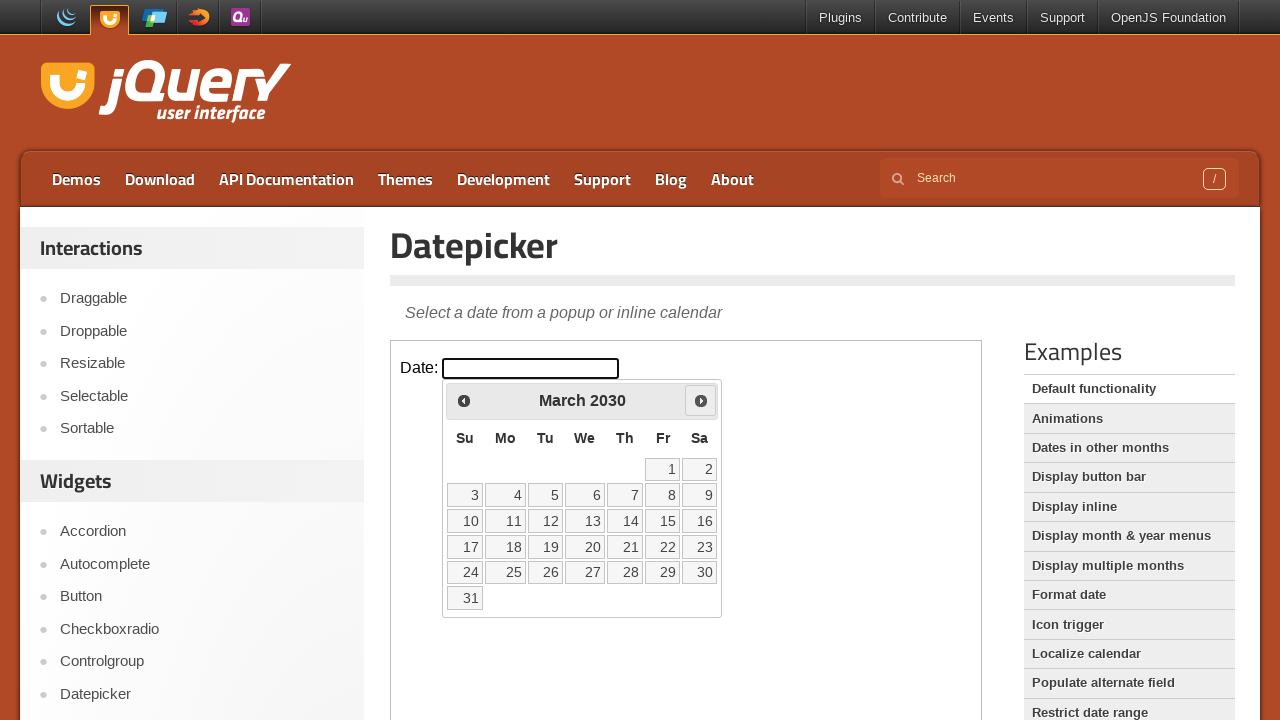

Retrieved current calendar month: March, year: 2030
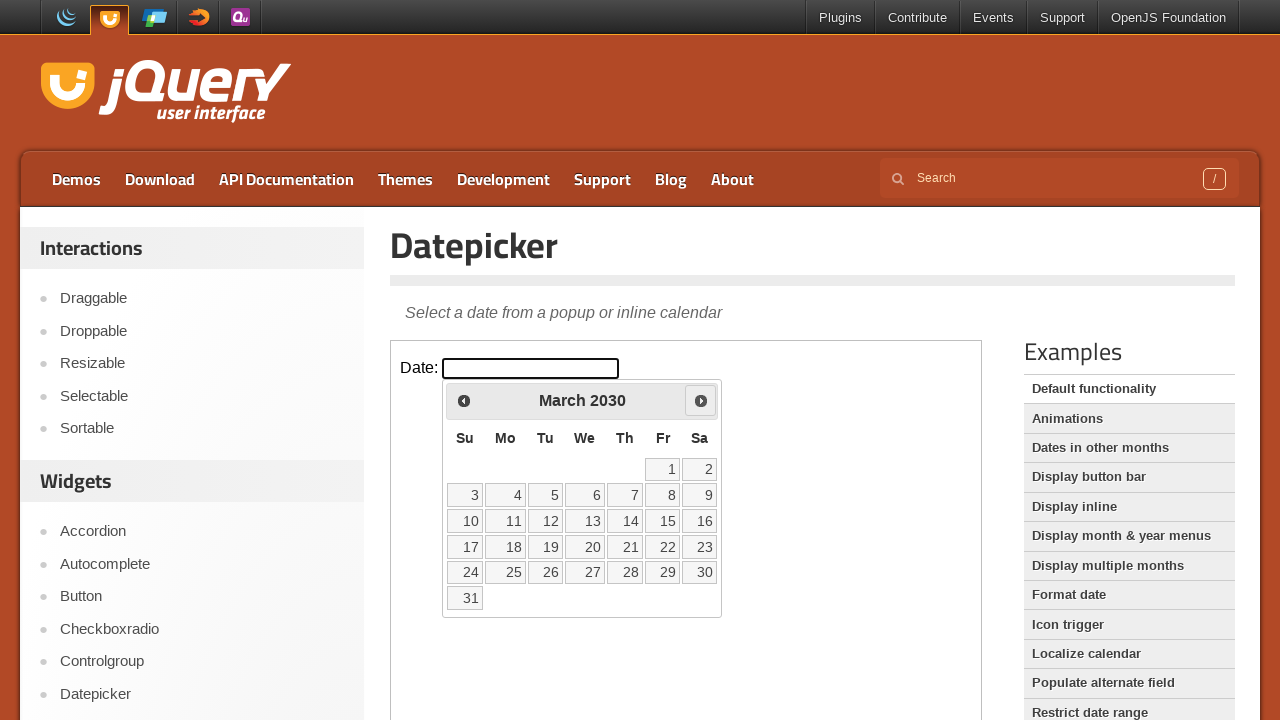

Clicked Next to navigate from March 2030 to the next month at (701, 400) on iframe >> nth=0 >> internal:control=enter-frame >> span:text('Next')
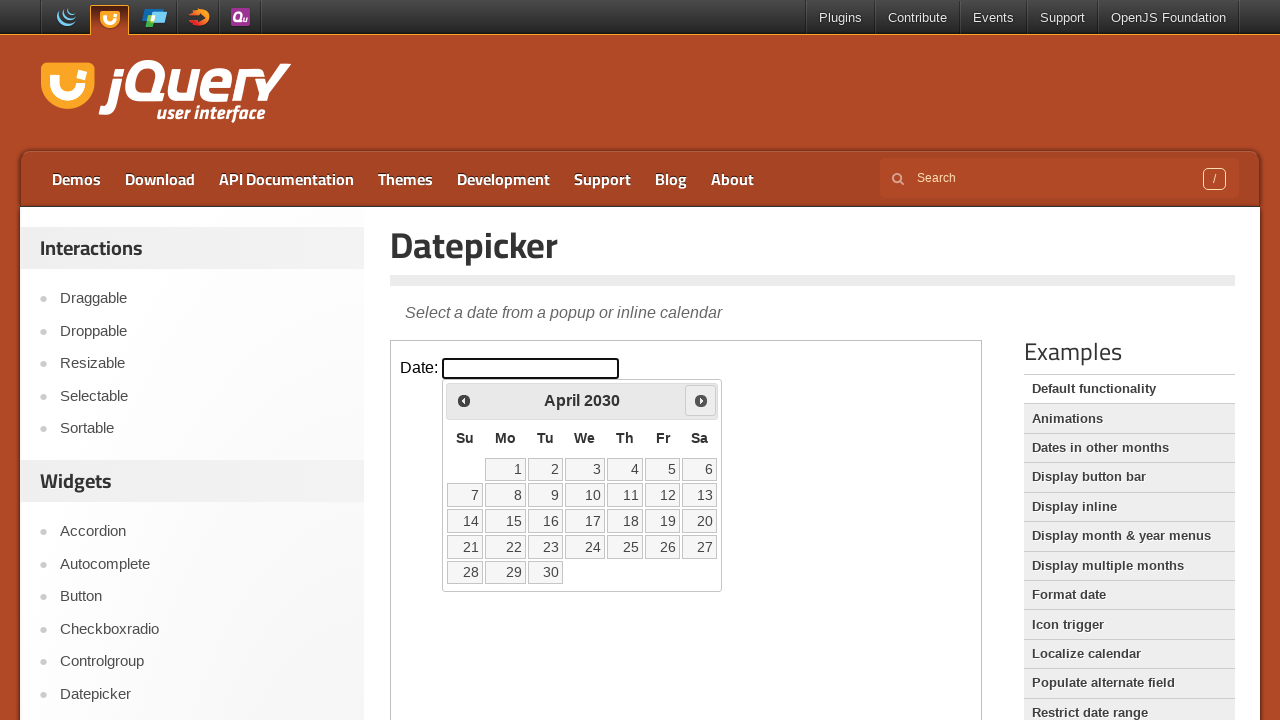

Retrieved current calendar month: April, year: 2030
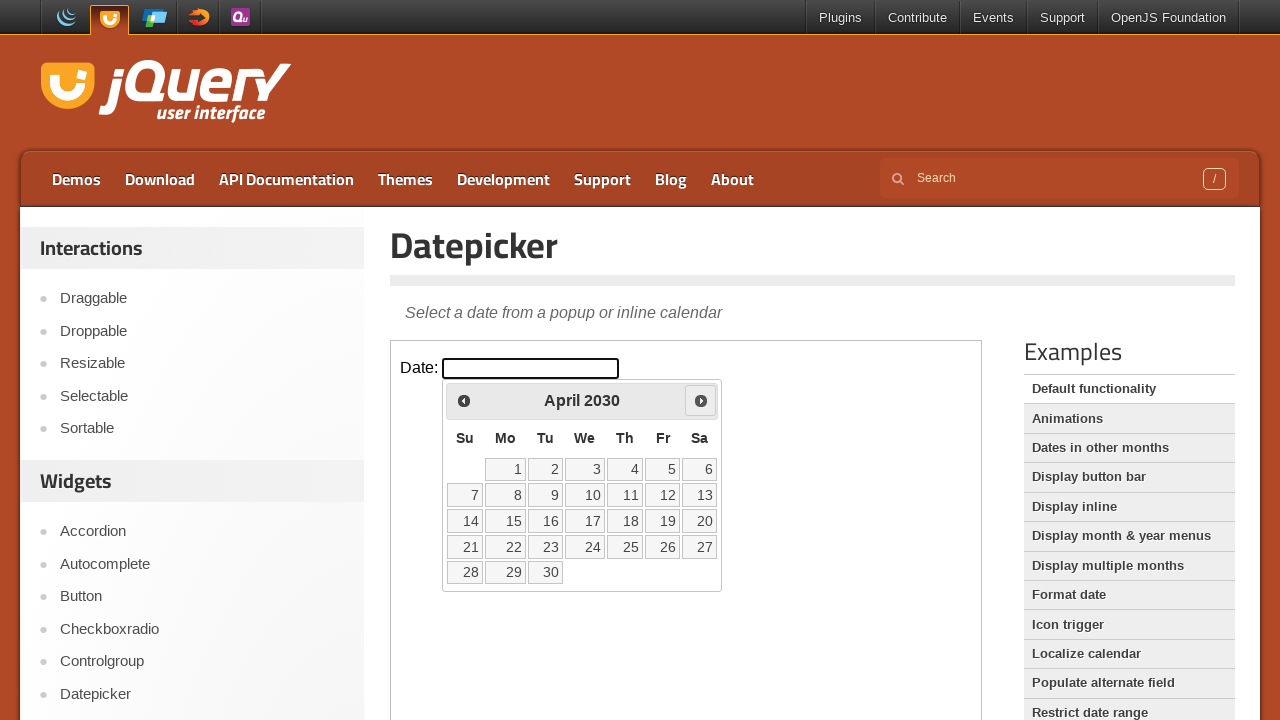

Reached April 2030, locating day elements
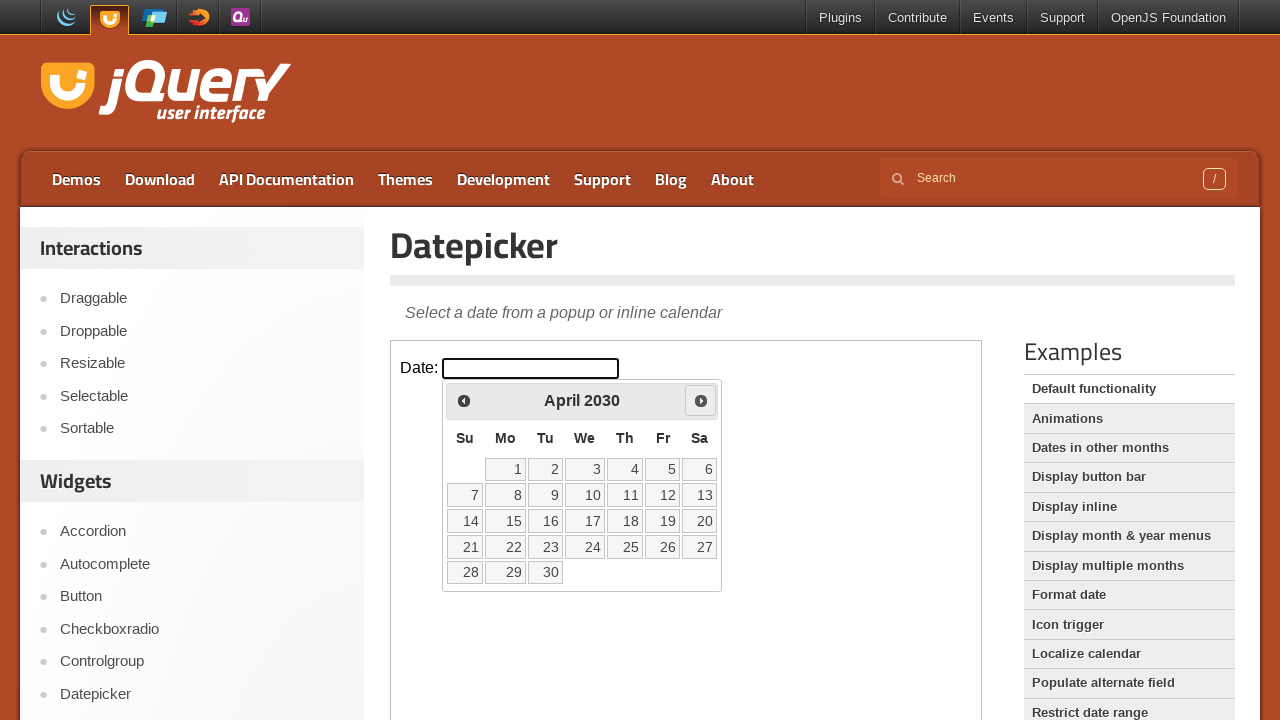

Selected the 12th day of April 2030 at (663, 495) on iframe >> nth=0 >> internal:control=enter-frame >> a.ui-state-default >> nth=11
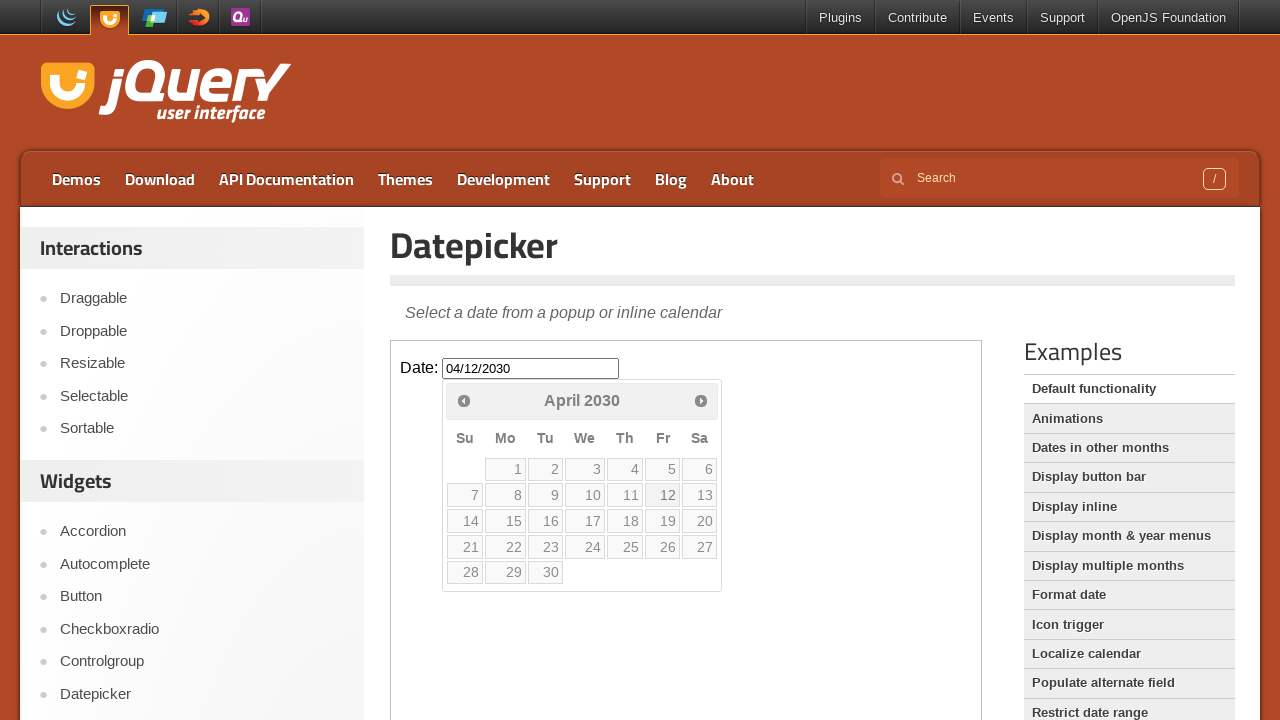

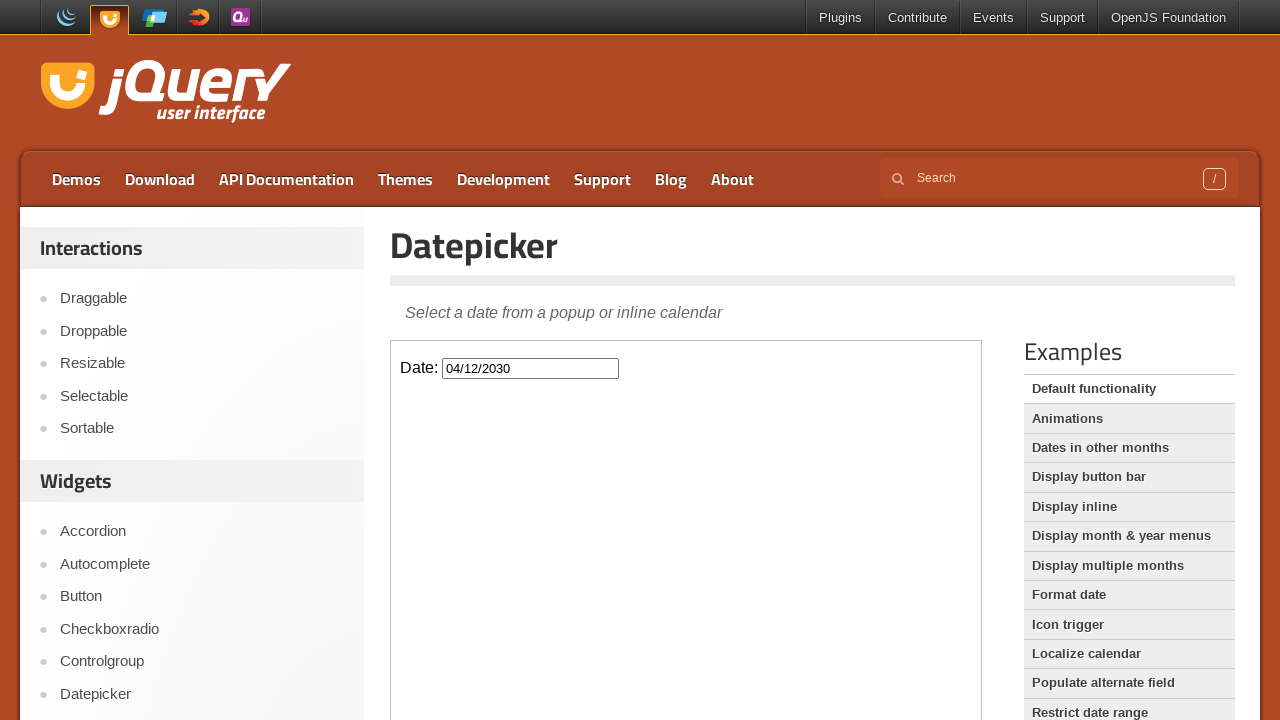